Tests filling out a large form by locating all input fields, entering text into each one, and clicking the submit button.

Starting URL: http://suninjuly.github.io/huge_form.html

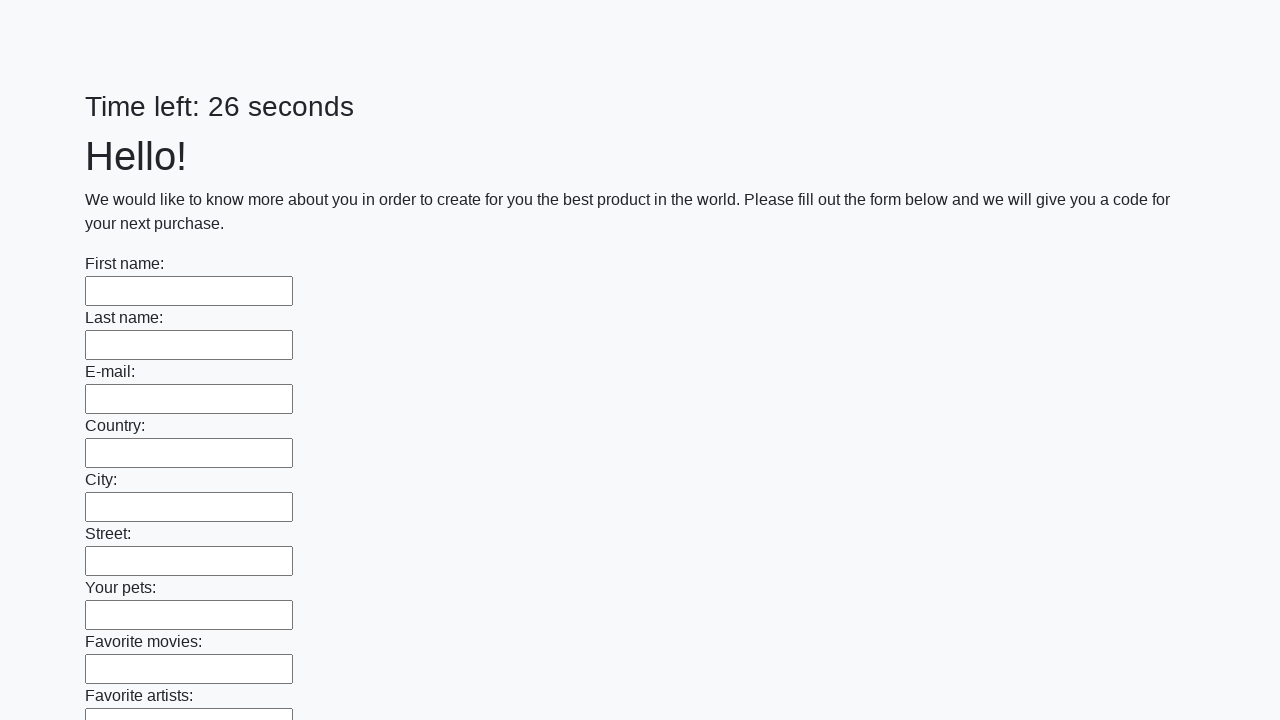

Located all input fields on the huge form
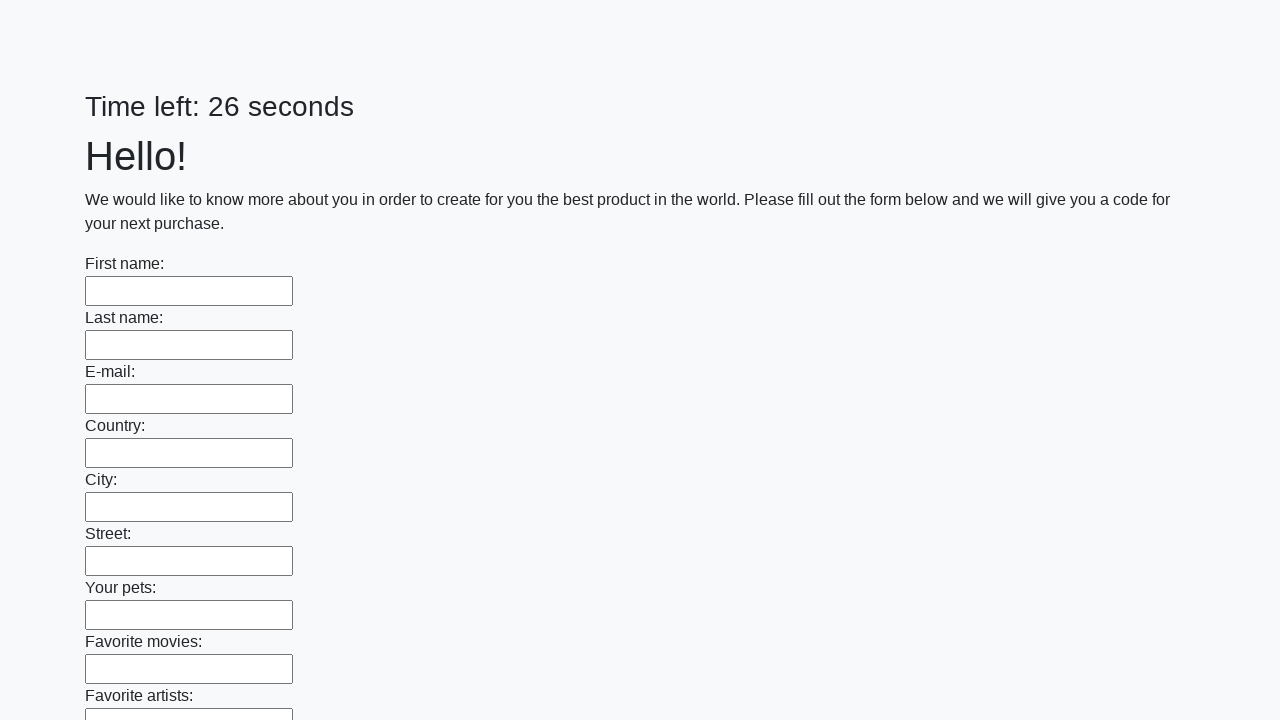

Filled an input field with text 'Мой ответ' on input >> nth=0
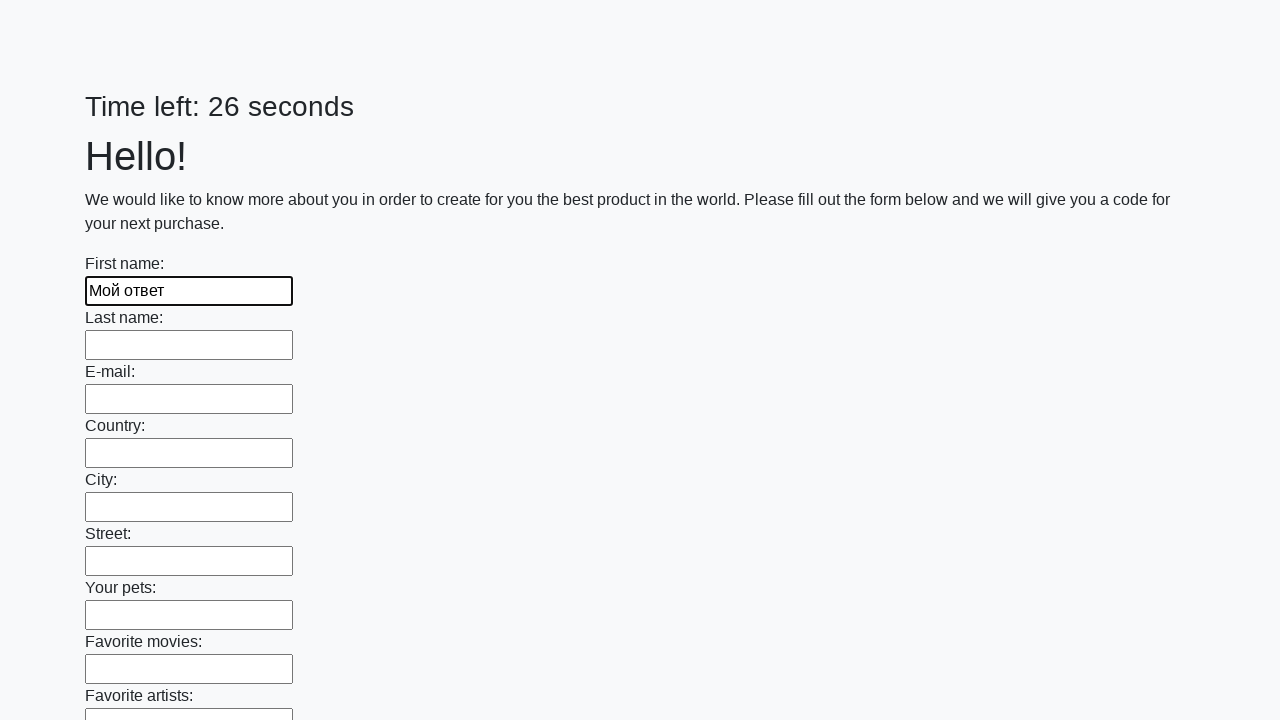

Filled an input field with text 'Мой ответ' on input >> nth=1
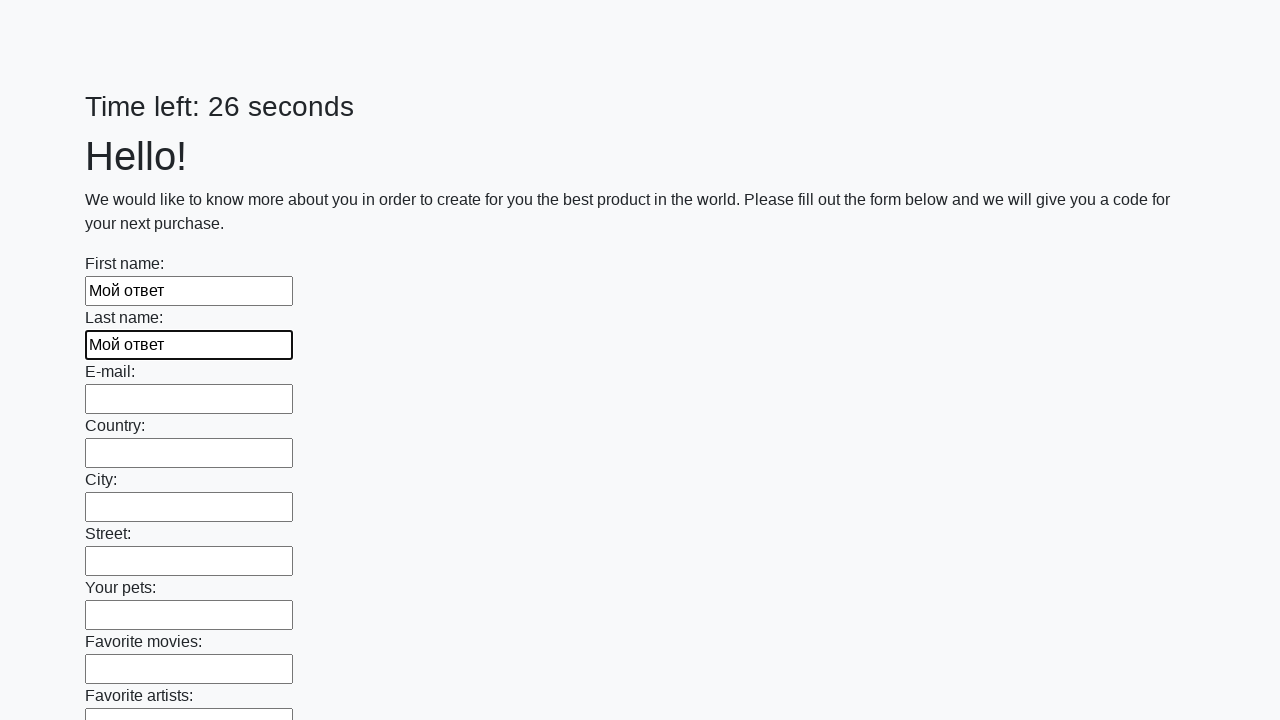

Filled an input field with text 'Мой ответ' on input >> nth=2
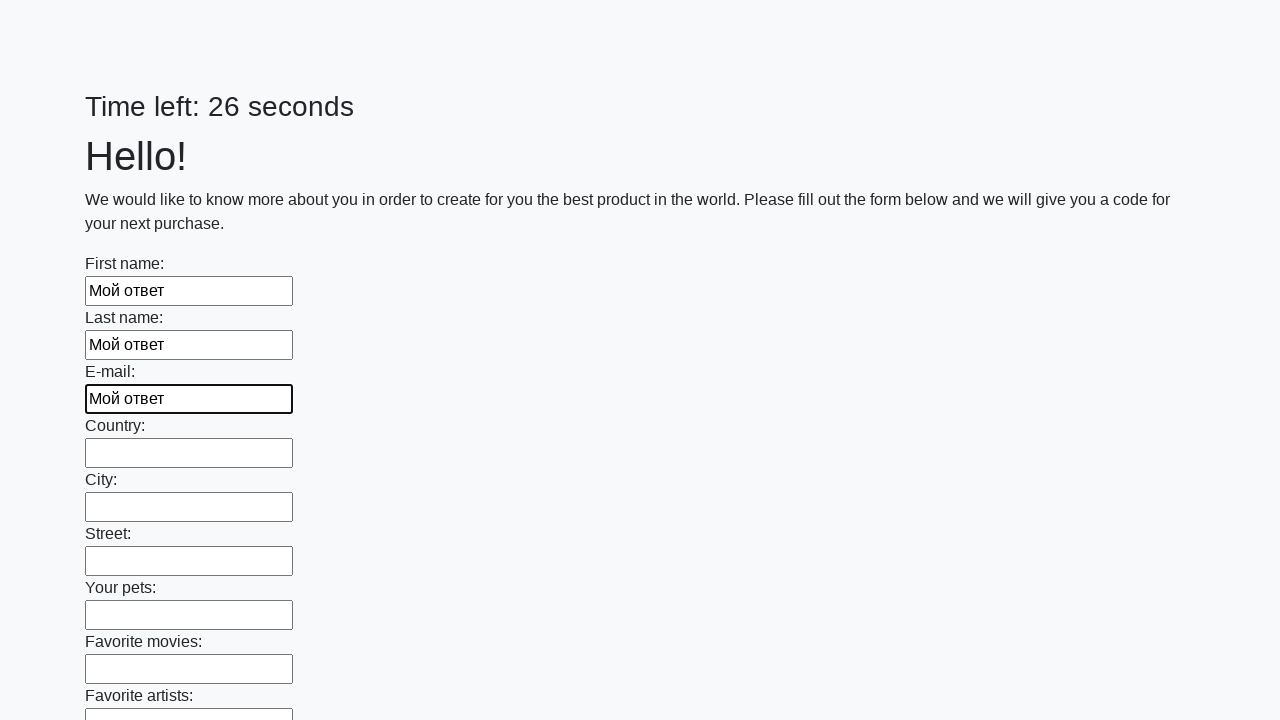

Filled an input field with text 'Мой ответ' on input >> nth=3
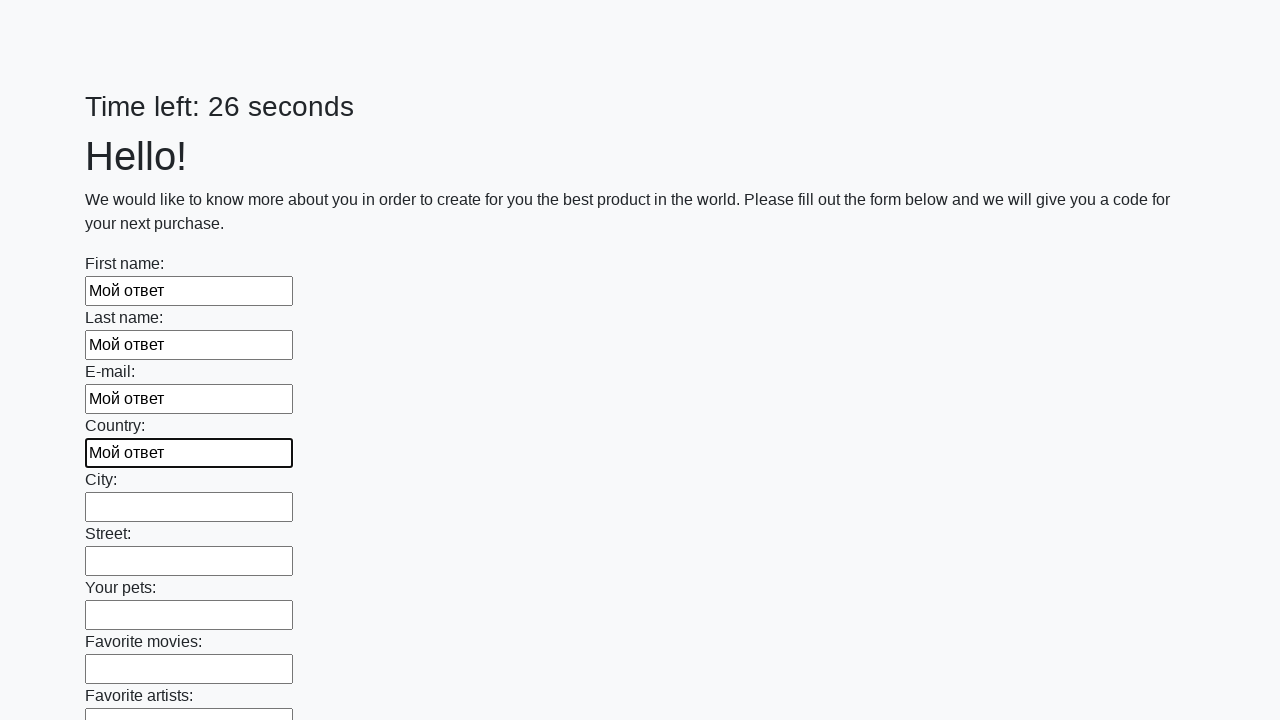

Filled an input field with text 'Мой ответ' on input >> nth=4
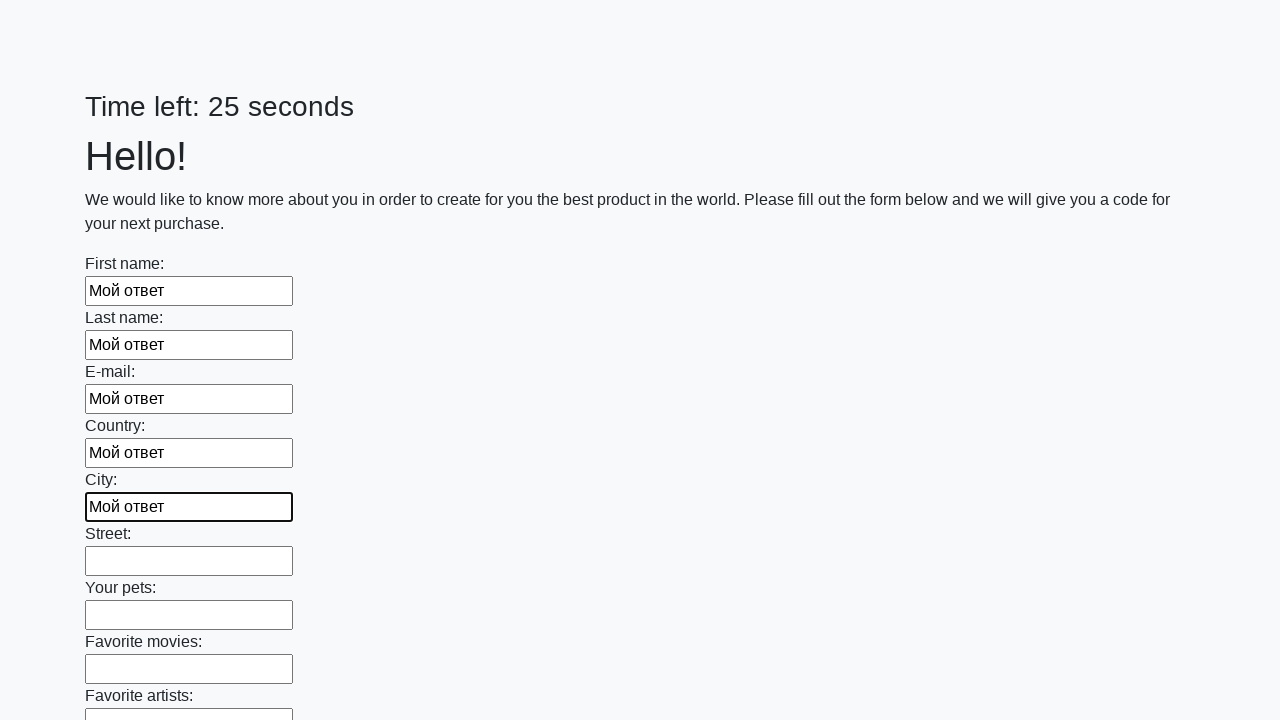

Filled an input field with text 'Мой ответ' on input >> nth=5
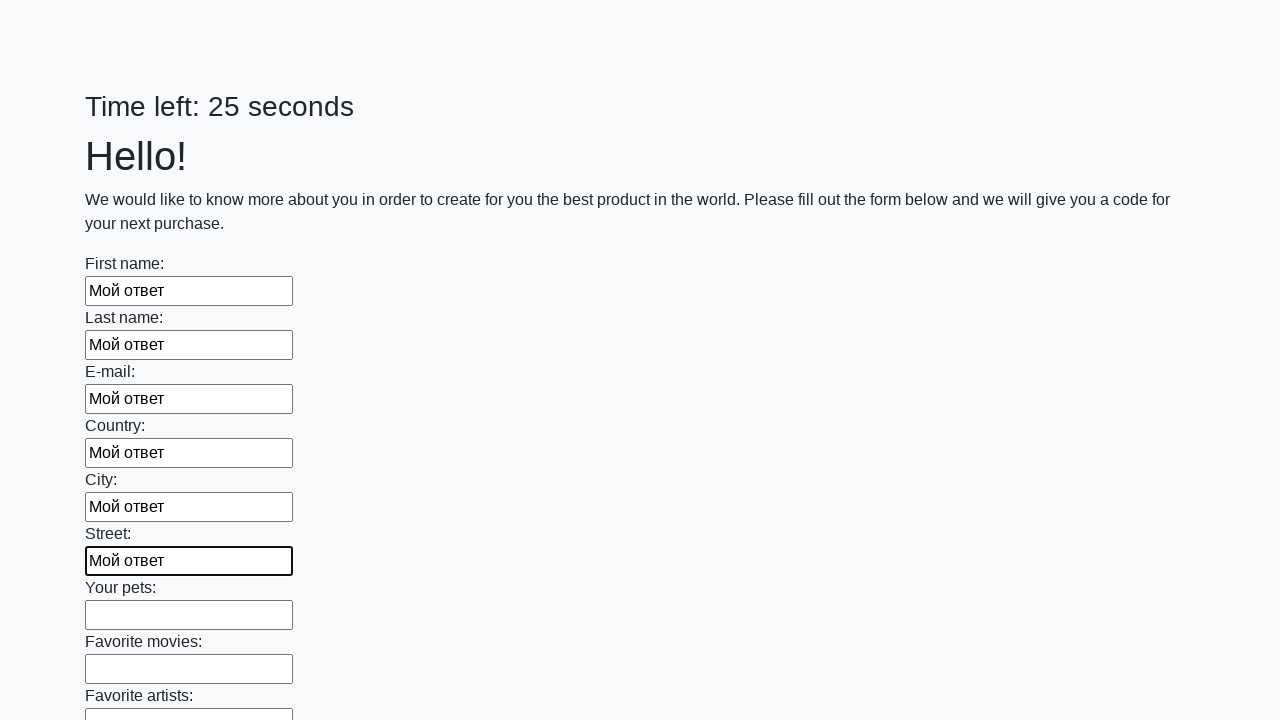

Filled an input field with text 'Мой ответ' on input >> nth=6
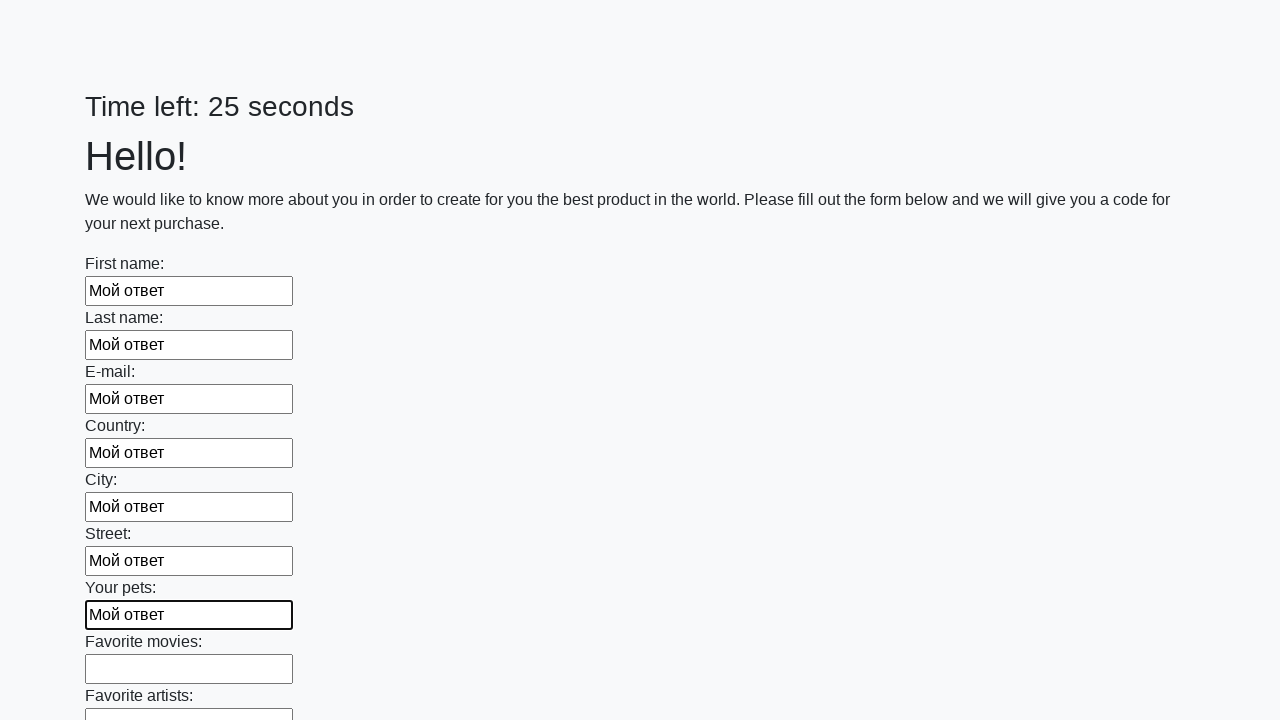

Filled an input field with text 'Мой ответ' on input >> nth=7
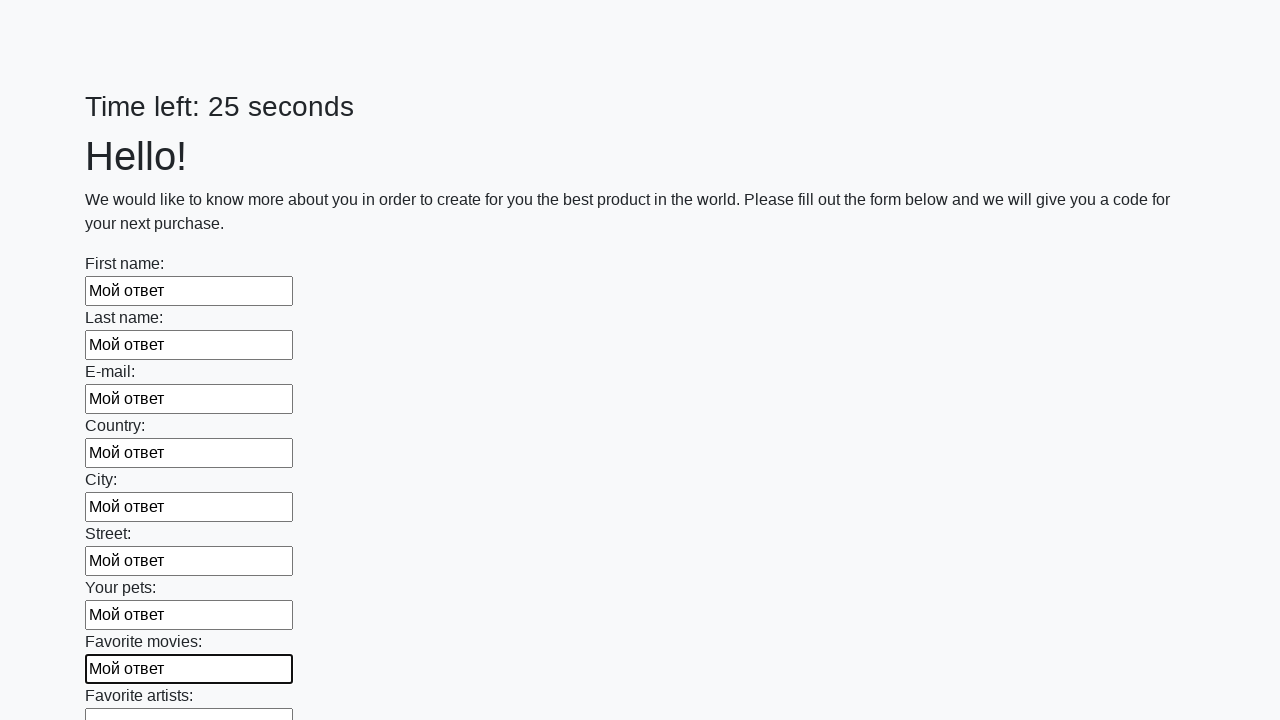

Filled an input field with text 'Мой ответ' on input >> nth=8
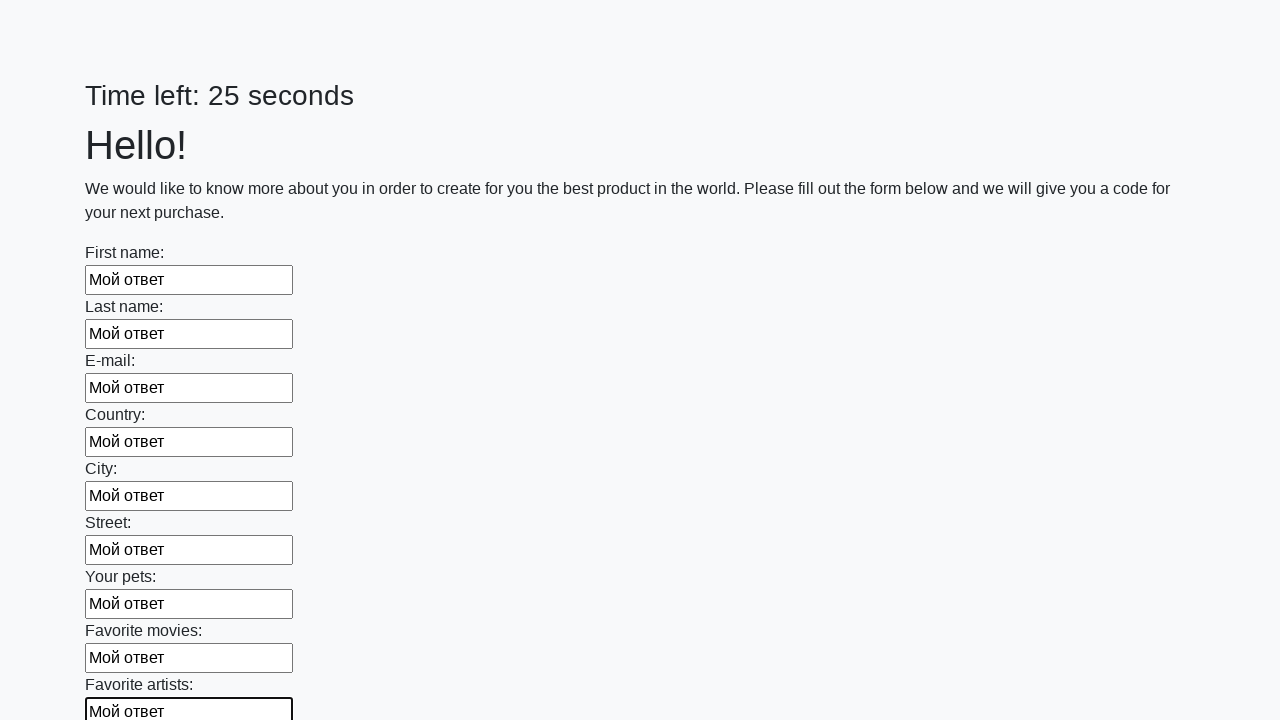

Filled an input field with text 'Мой ответ' on input >> nth=9
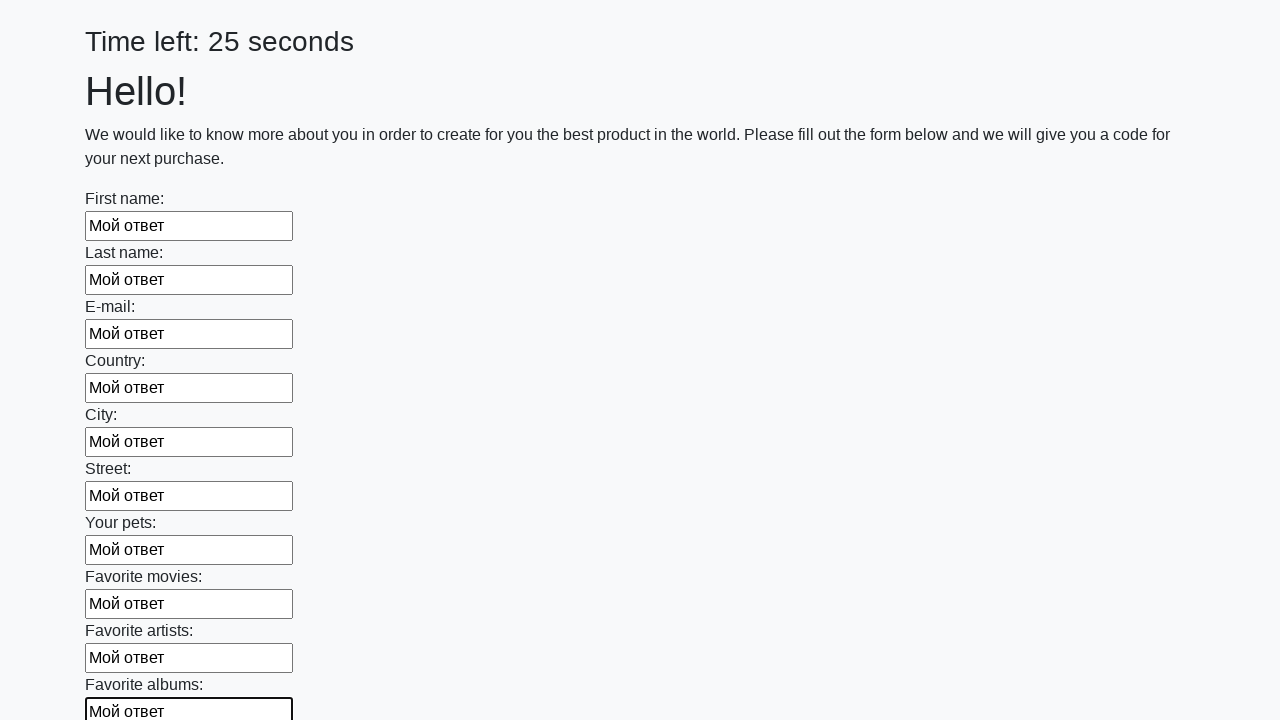

Filled an input field with text 'Мой ответ' on input >> nth=10
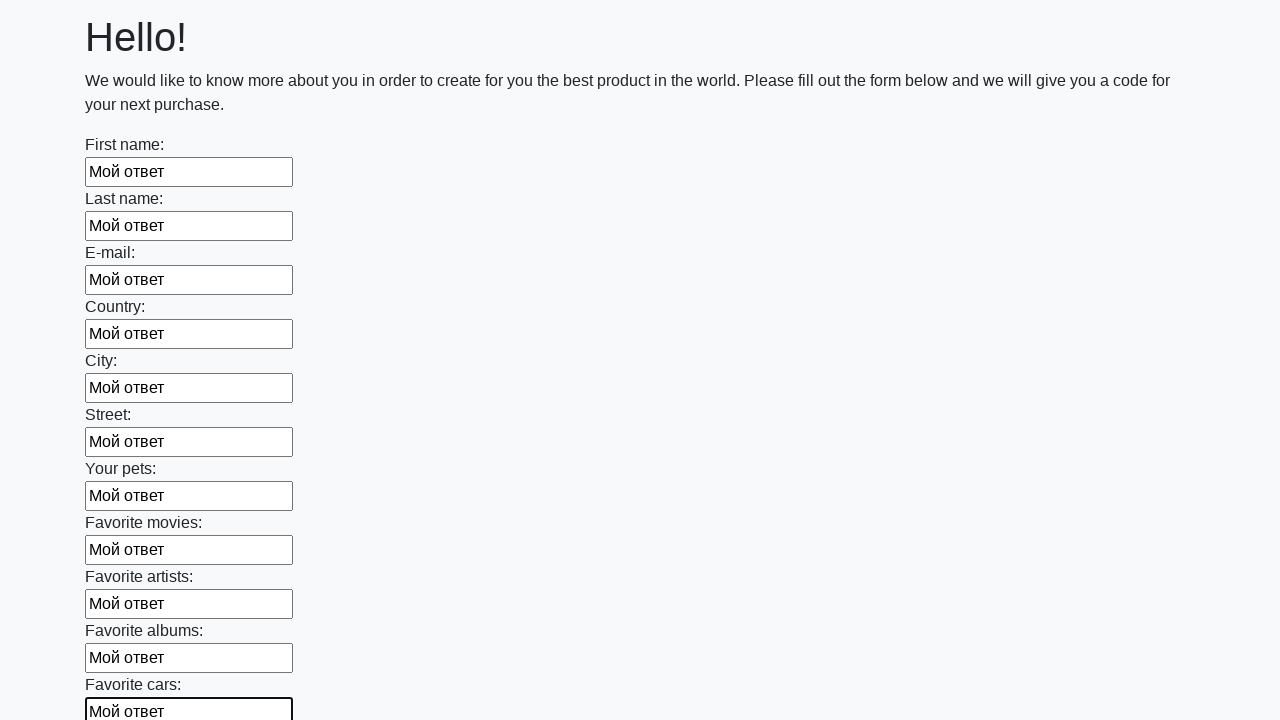

Filled an input field with text 'Мой ответ' on input >> nth=11
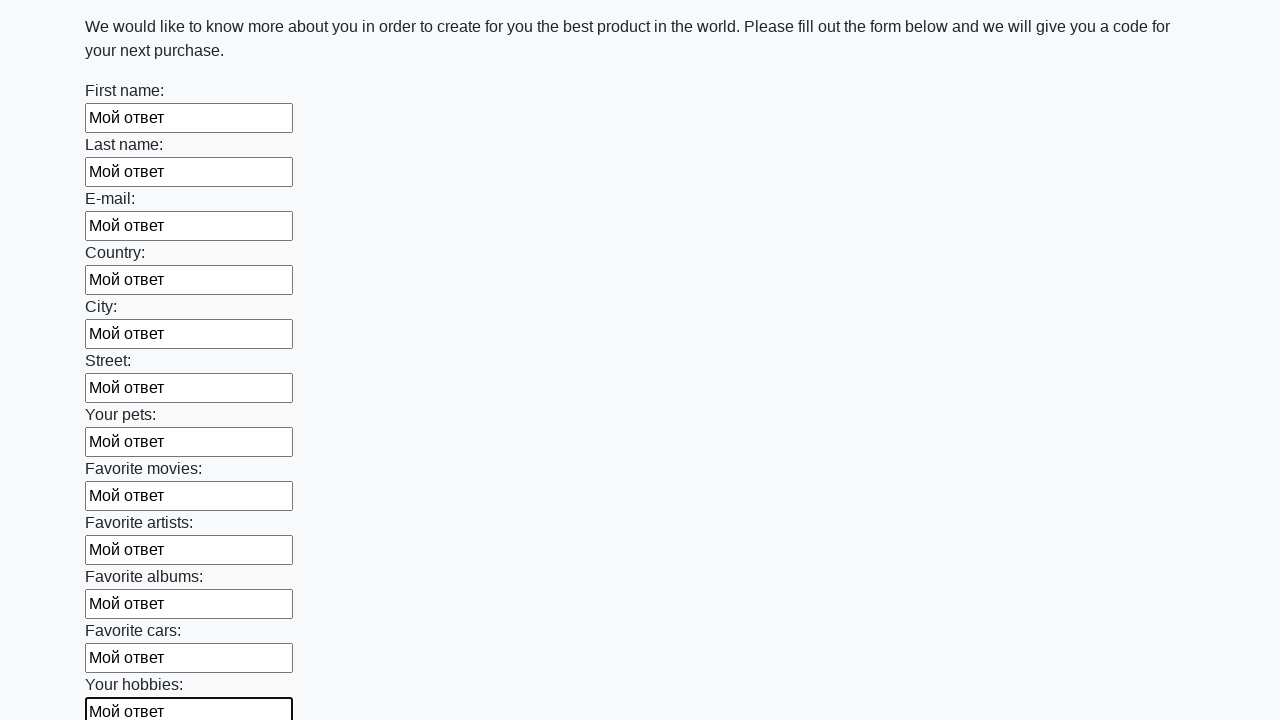

Filled an input field with text 'Мой ответ' on input >> nth=12
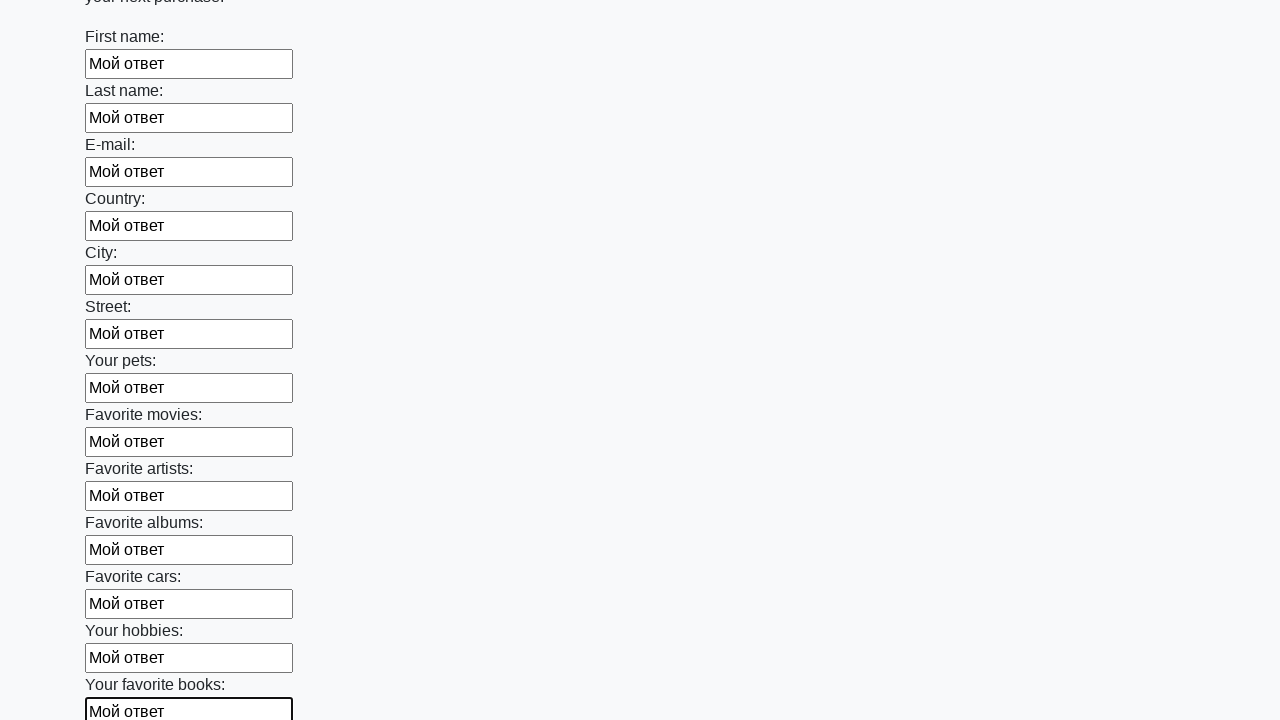

Filled an input field with text 'Мой ответ' on input >> nth=13
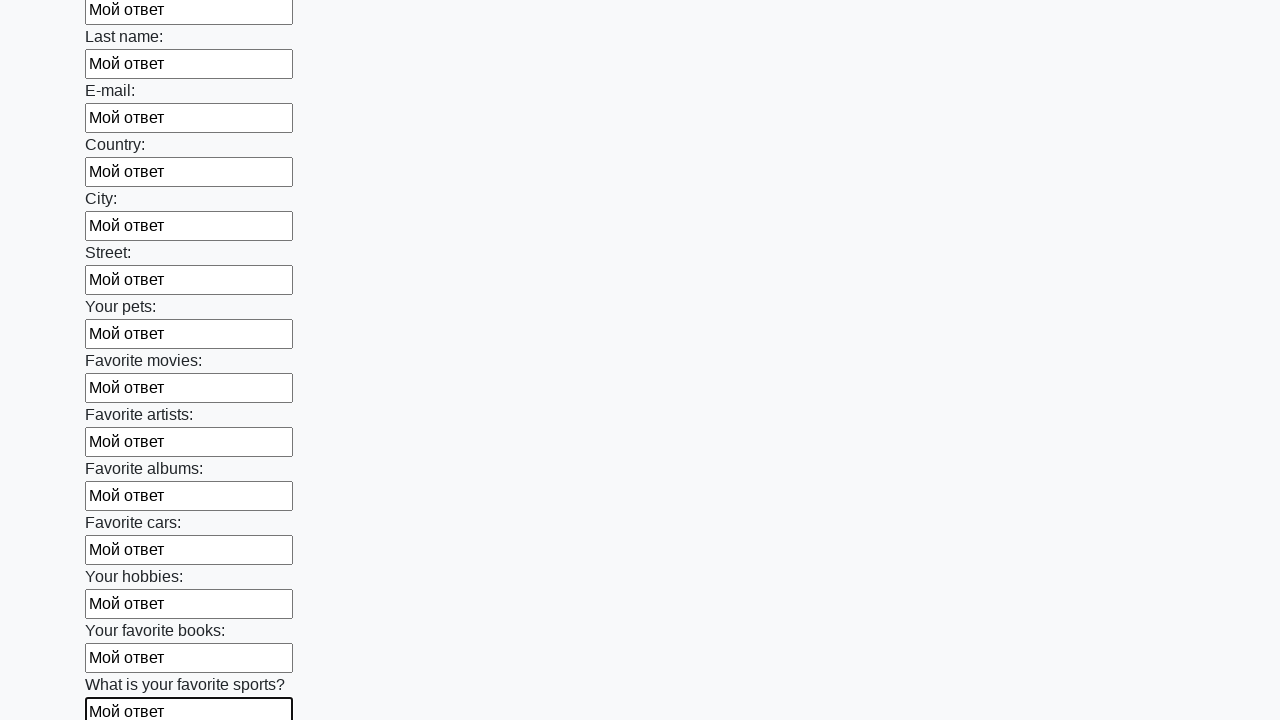

Filled an input field with text 'Мой ответ' on input >> nth=14
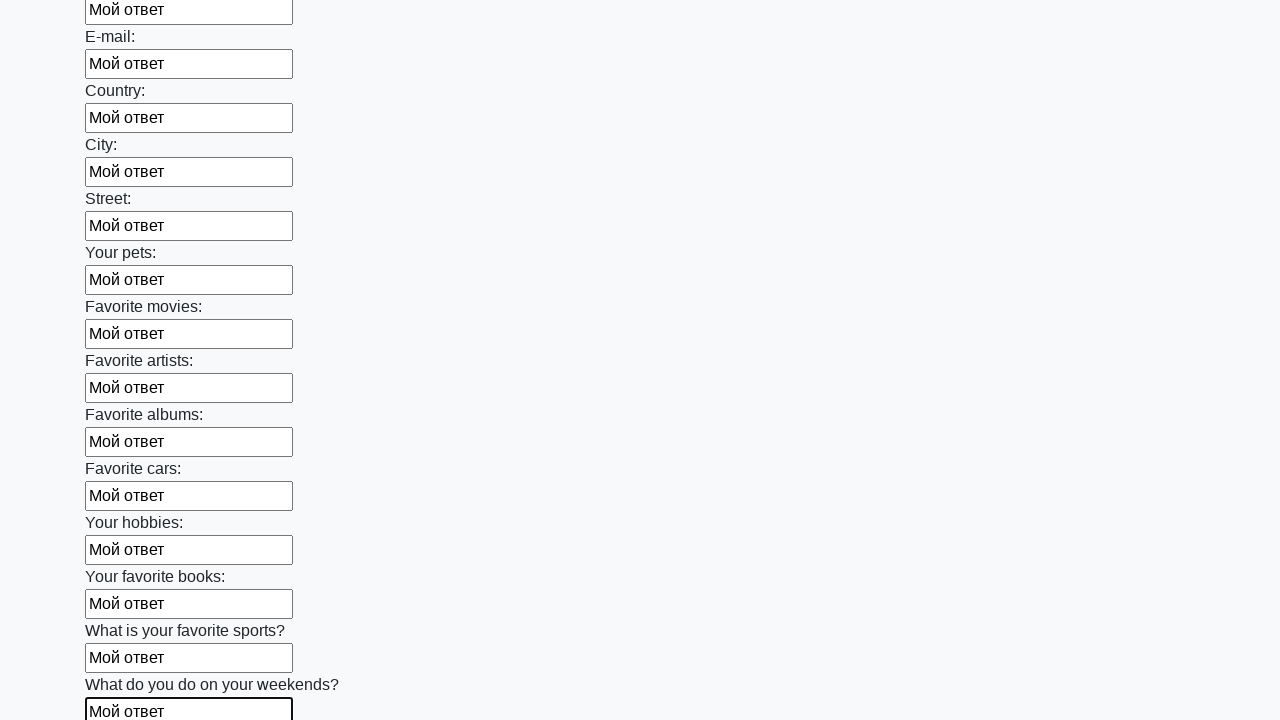

Filled an input field with text 'Мой ответ' on input >> nth=15
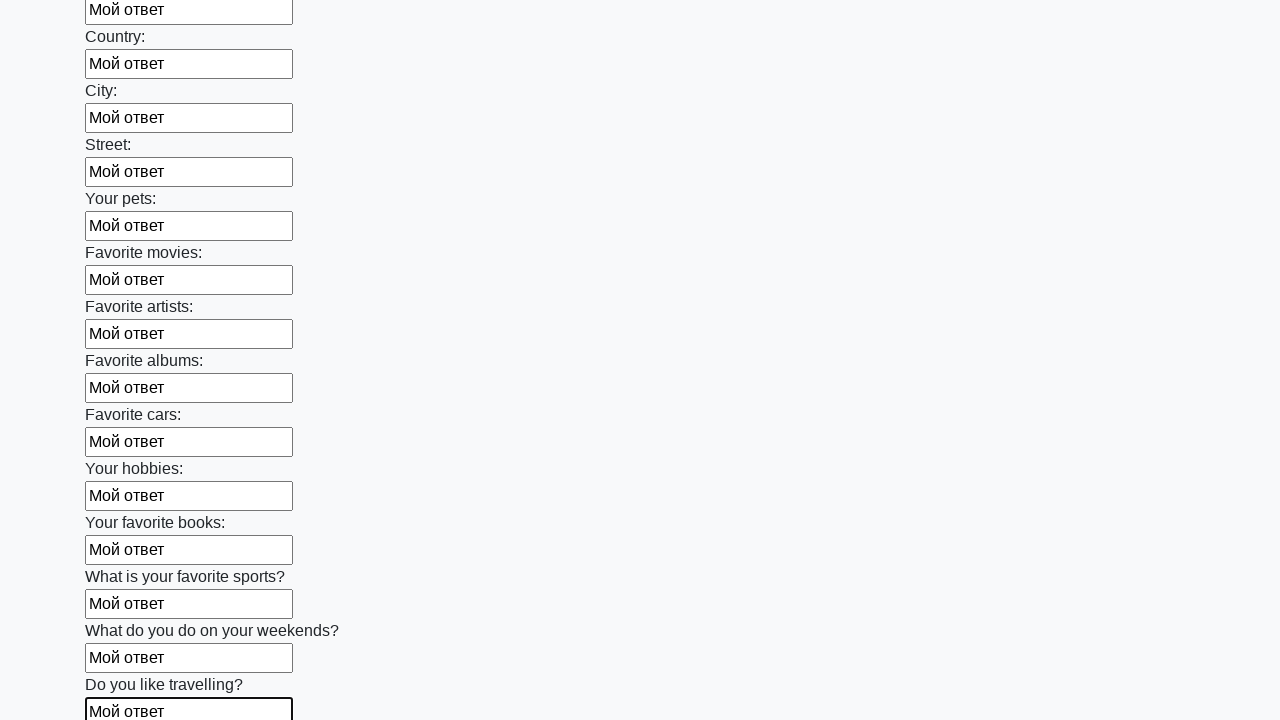

Filled an input field with text 'Мой ответ' on input >> nth=16
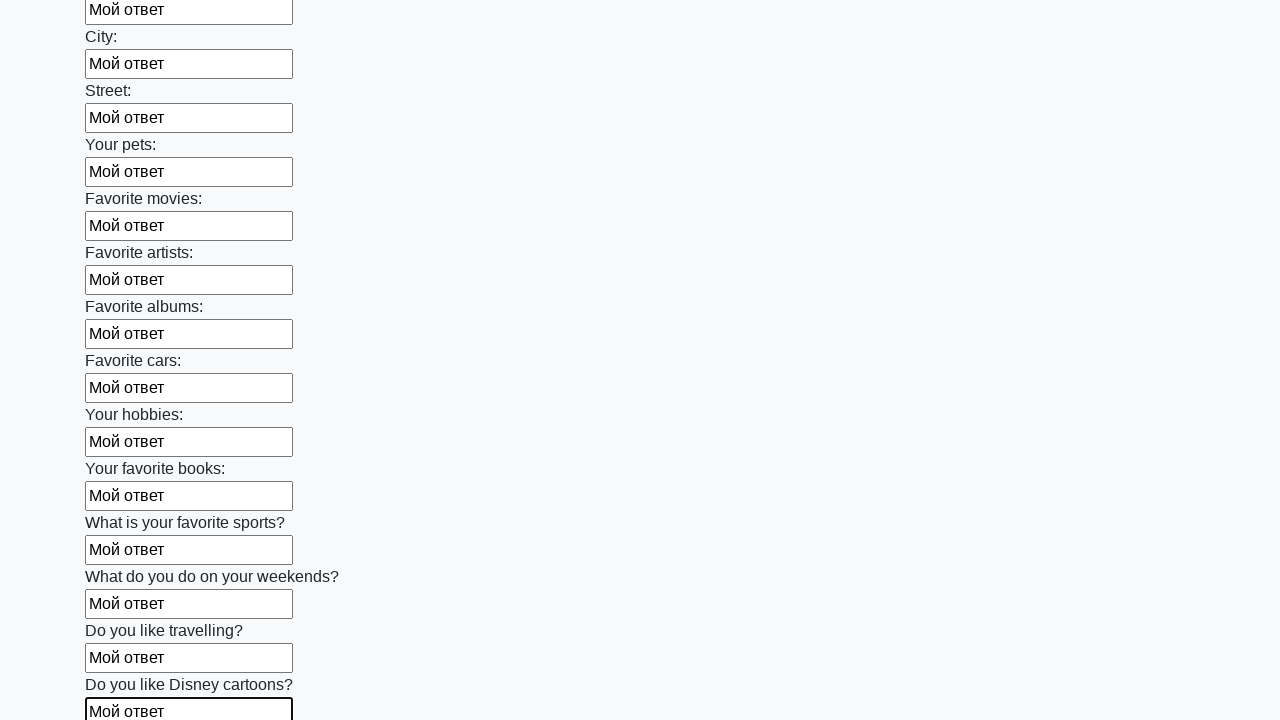

Filled an input field with text 'Мой ответ' on input >> nth=17
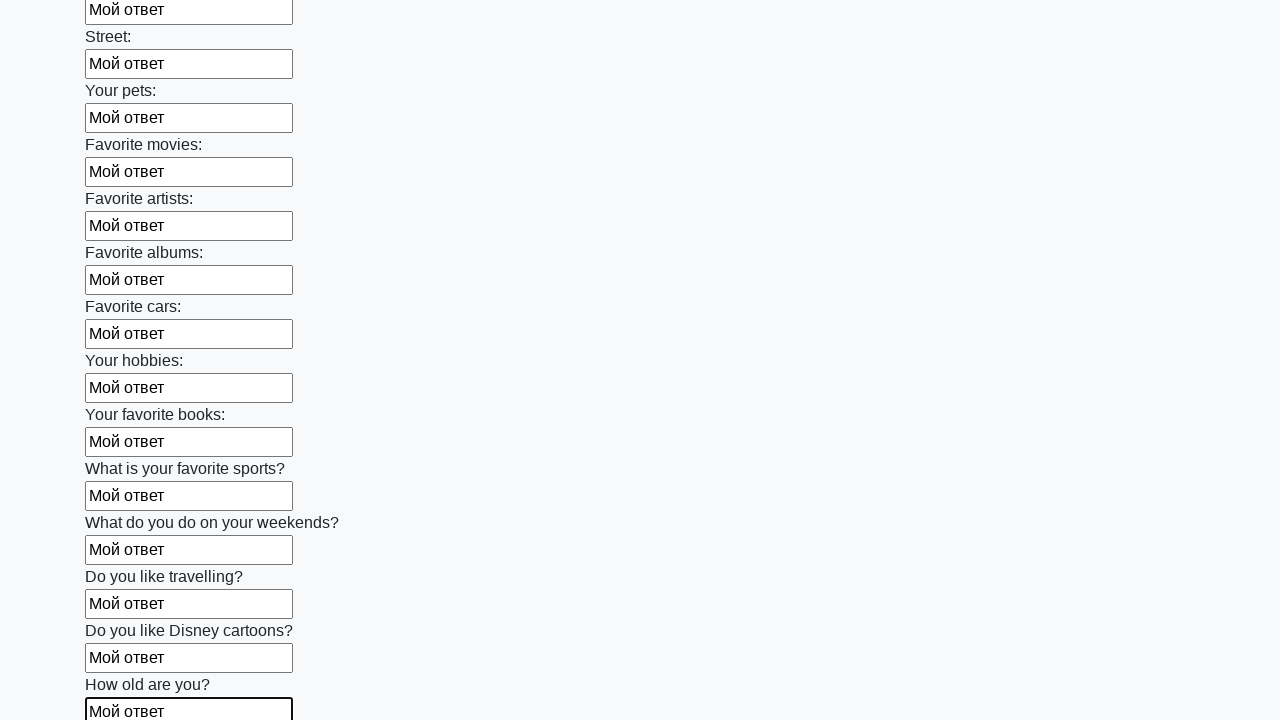

Filled an input field with text 'Мой ответ' on input >> nth=18
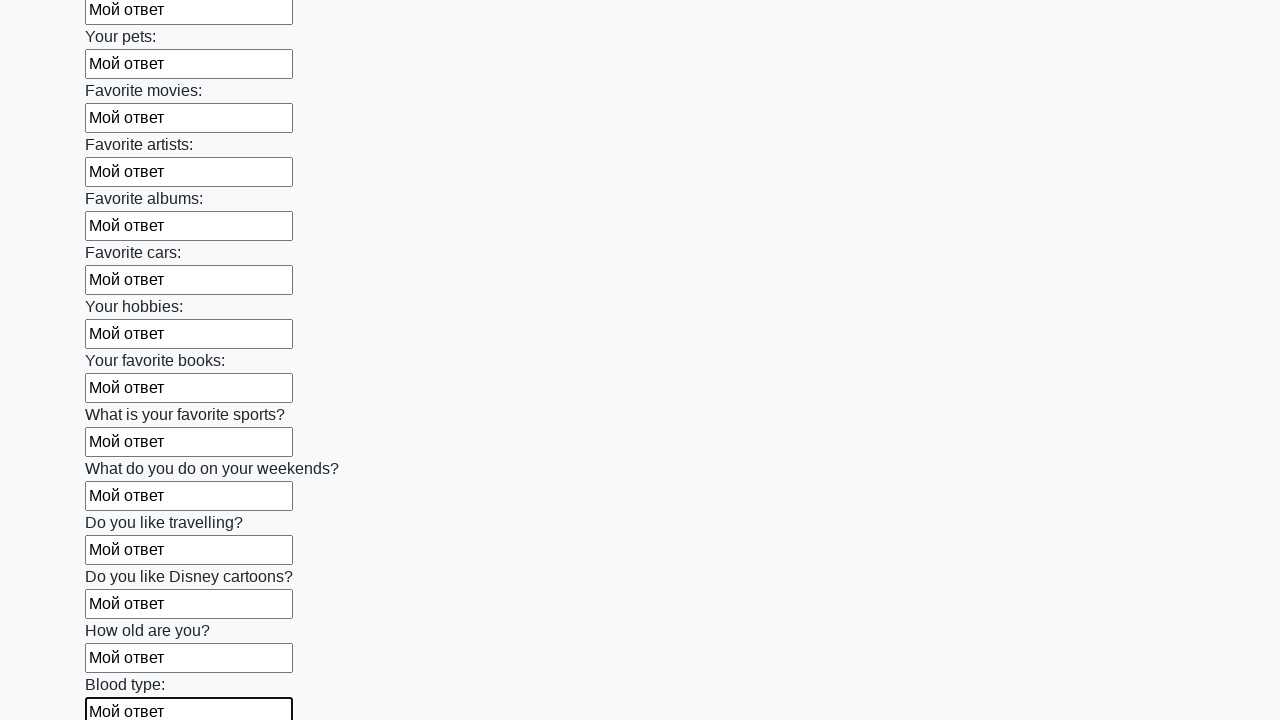

Filled an input field with text 'Мой ответ' on input >> nth=19
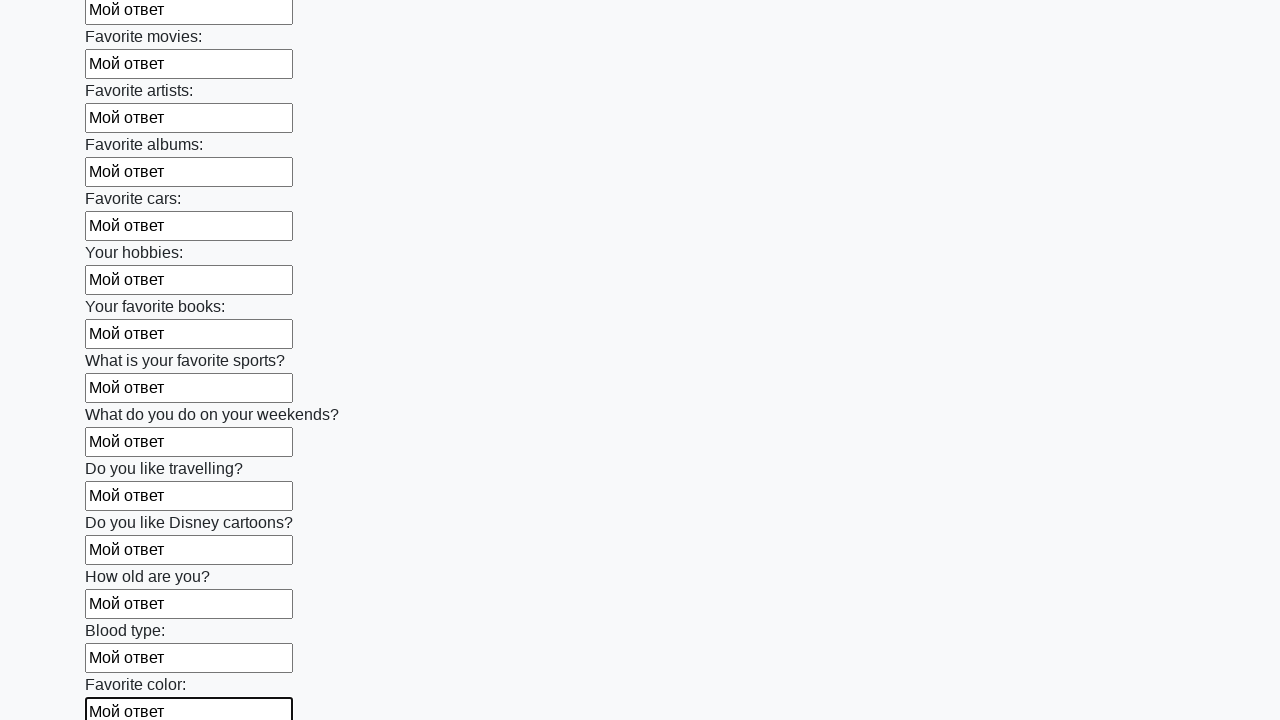

Filled an input field with text 'Мой ответ' on input >> nth=20
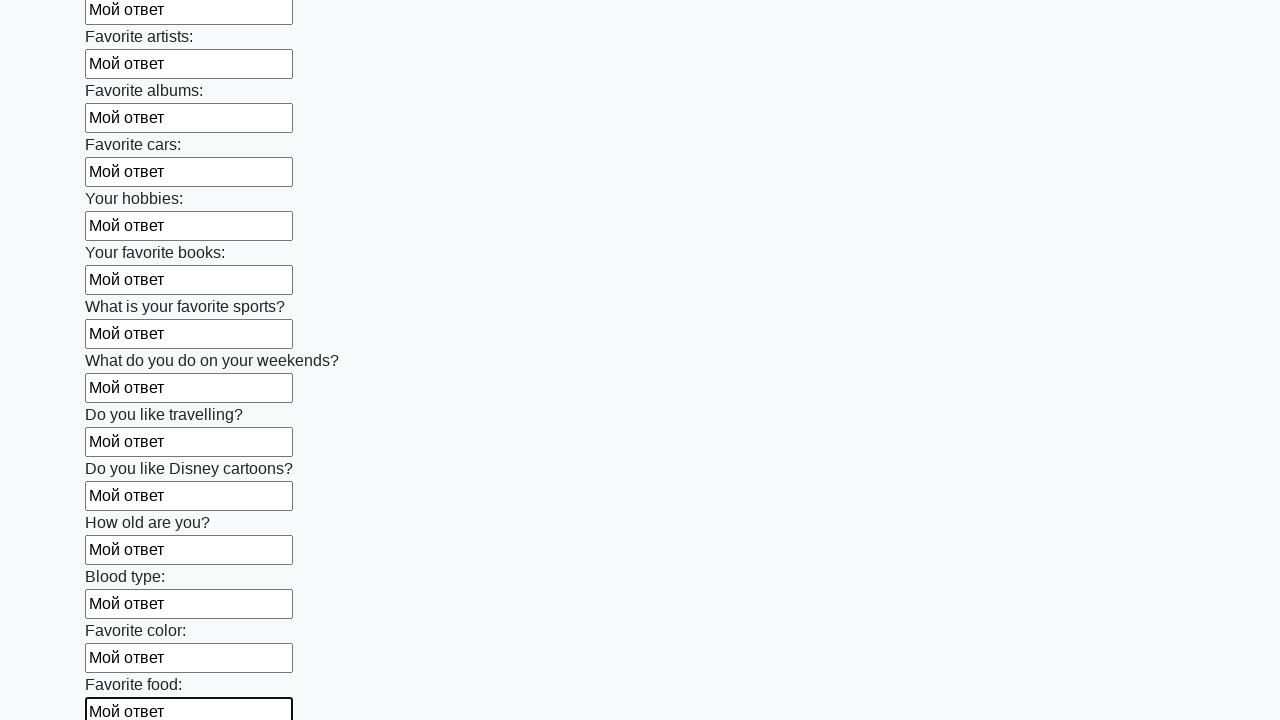

Filled an input field with text 'Мой ответ' on input >> nth=21
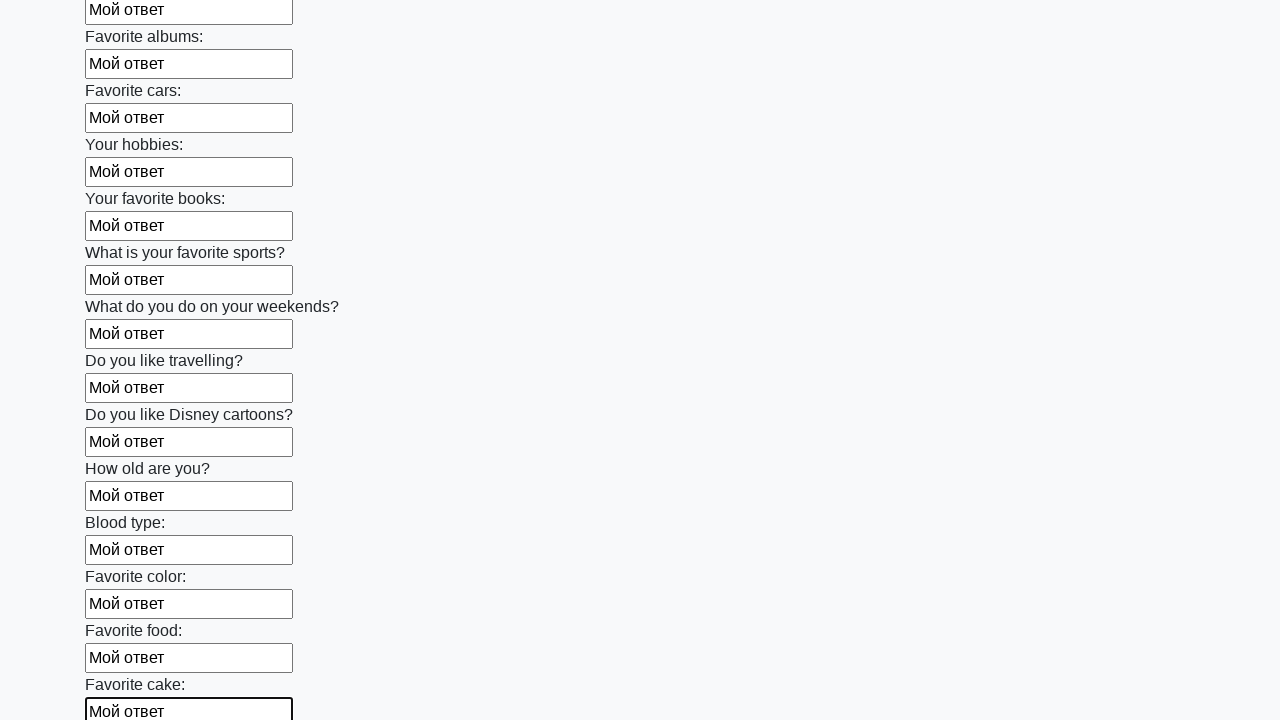

Filled an input field with text 'Мой ответ' on input >> nth=22
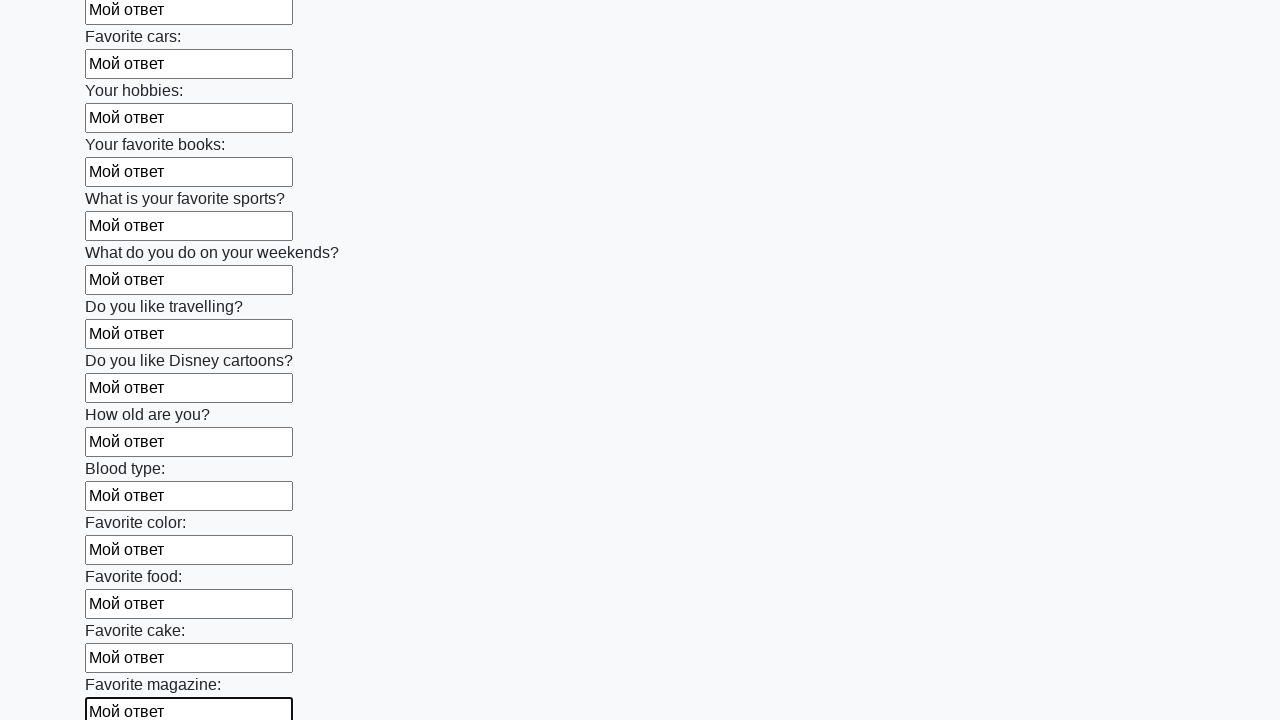

Filled an input field with text 'Мой ответ' on input >> nth=23
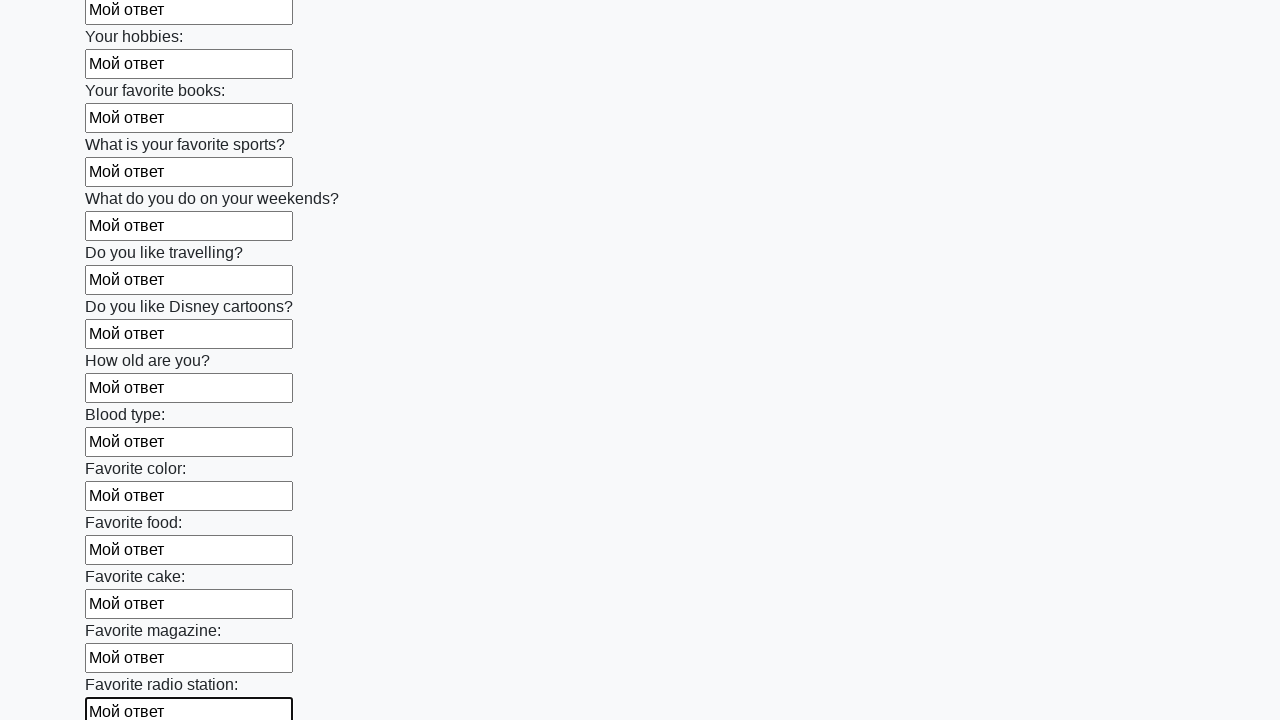

Filled an input field with text 'Мой ответ' on input >> nth=24
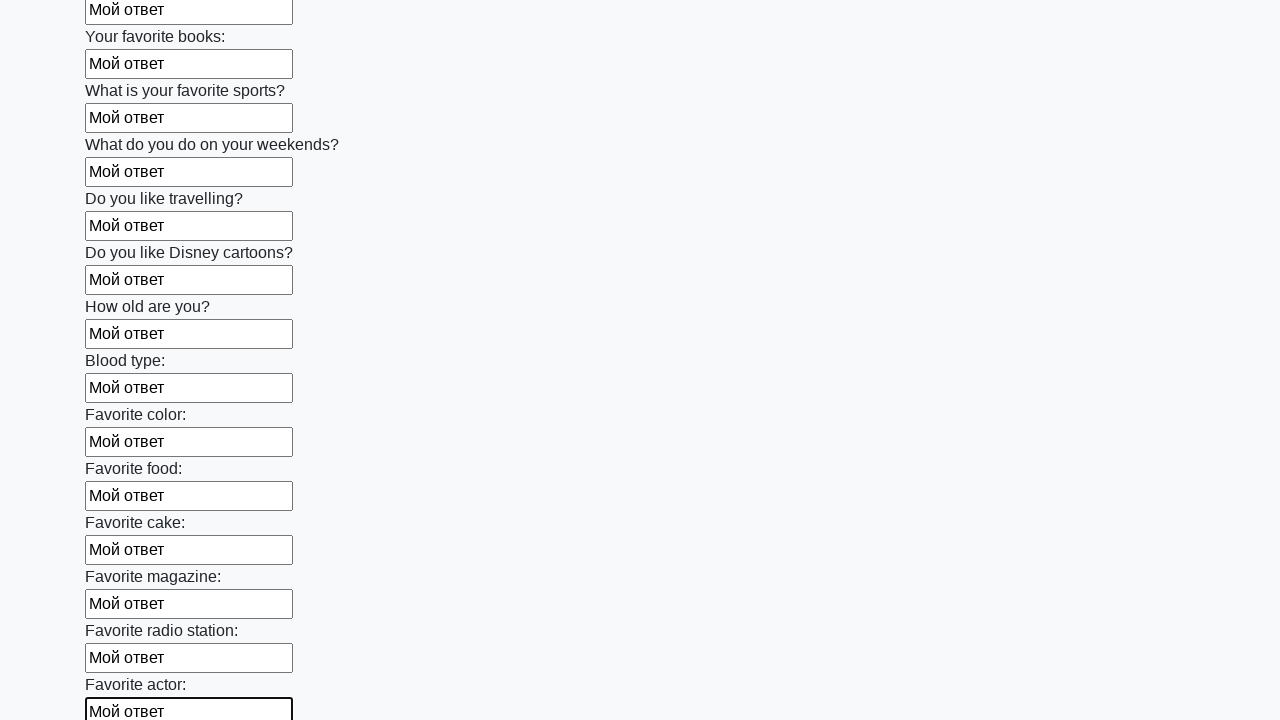

Filled an input field with text 'Мой ответ' on input >> nth=25
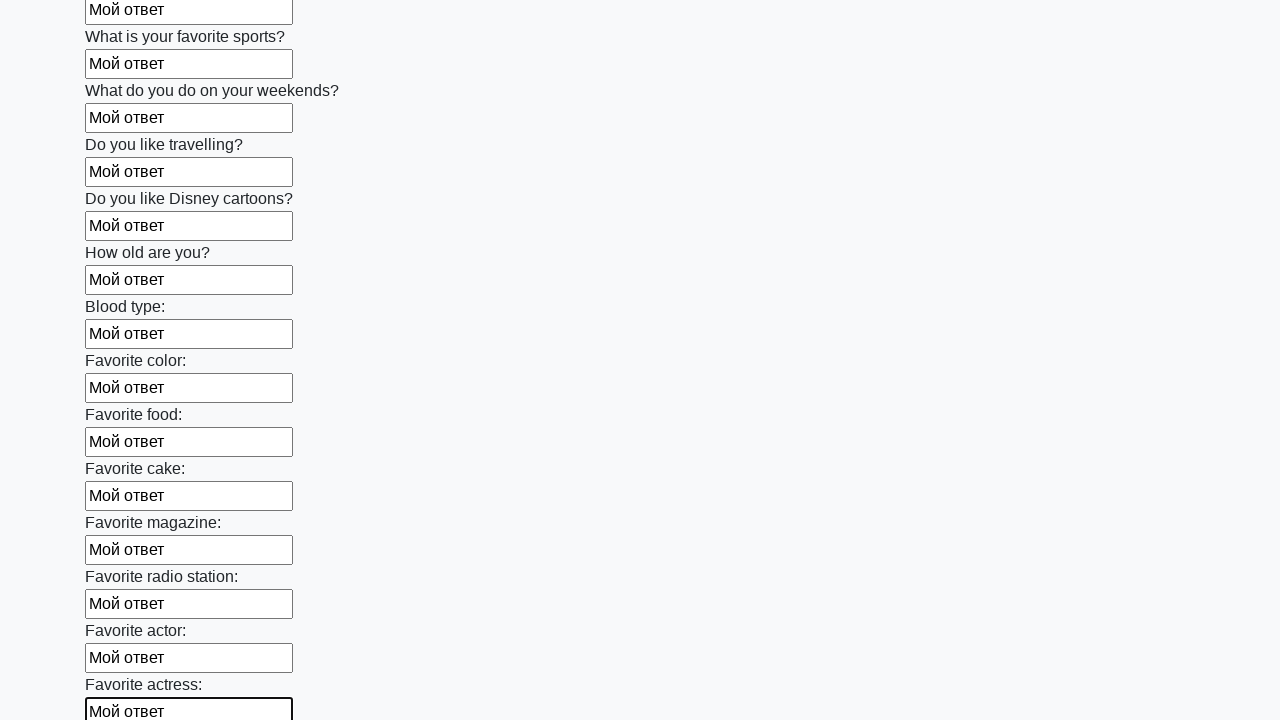

Filled an input field with text 'Мой ответ' on input >> nth=26
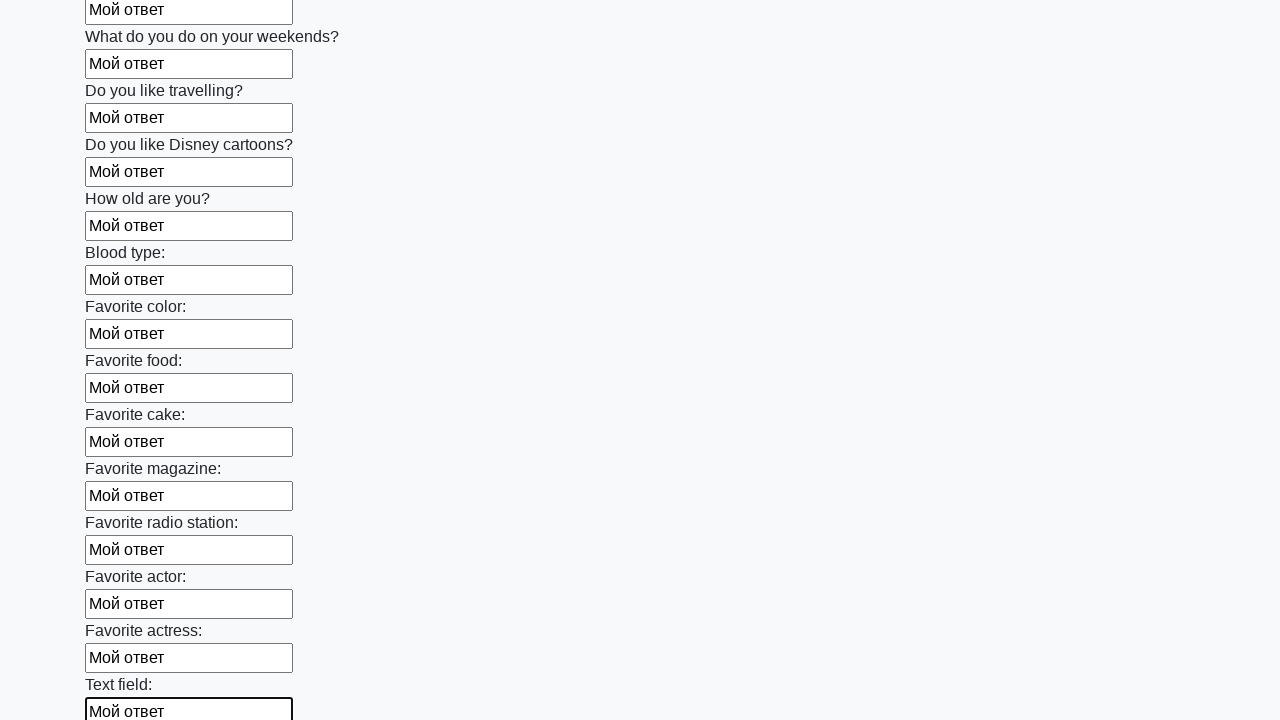

Filled an input field with text 'Мой ответ' on input >> nth=27
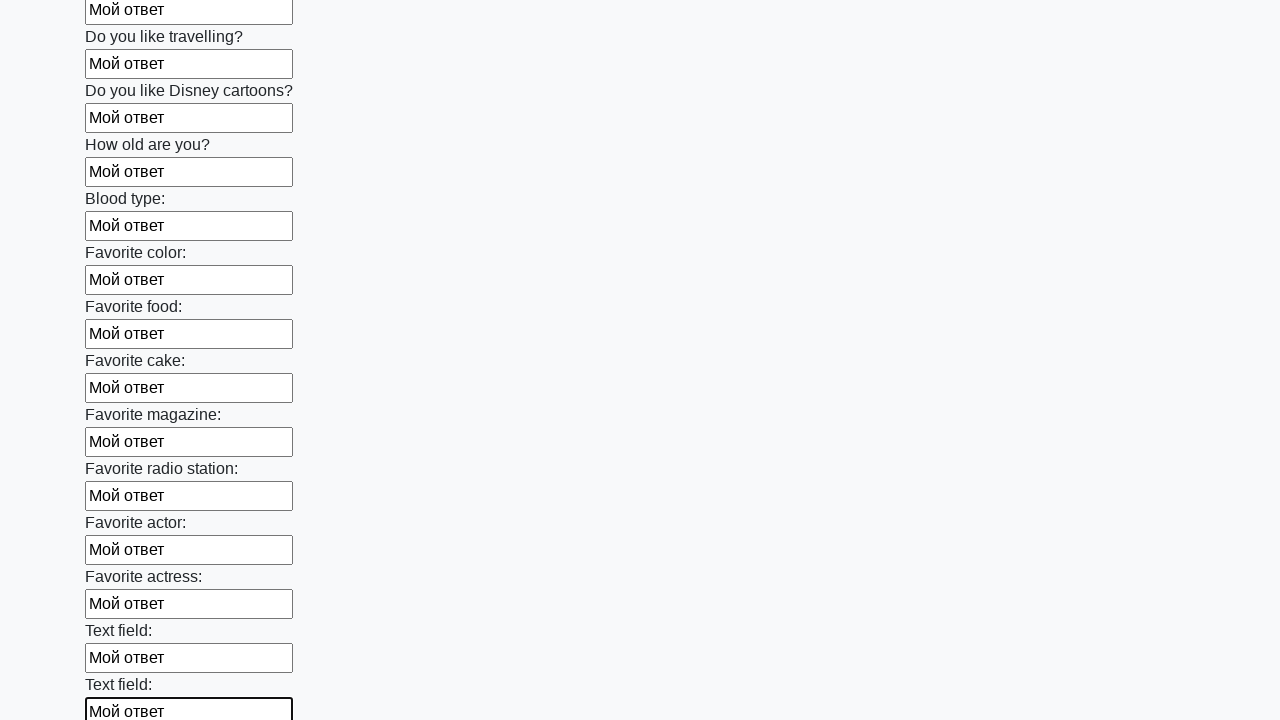

Filled an input field with text 'Мой ответ' on input >> nth=28
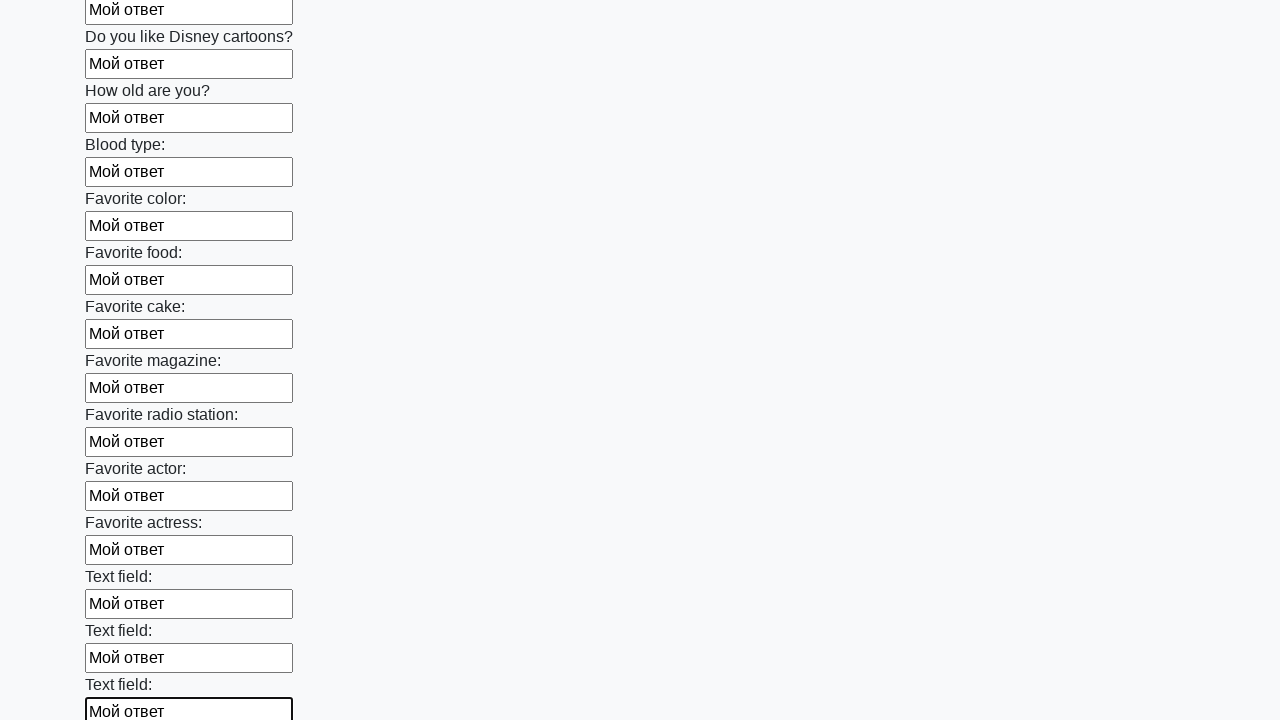

Filled an input field with text 'Мой ответ' on input >> nth=29
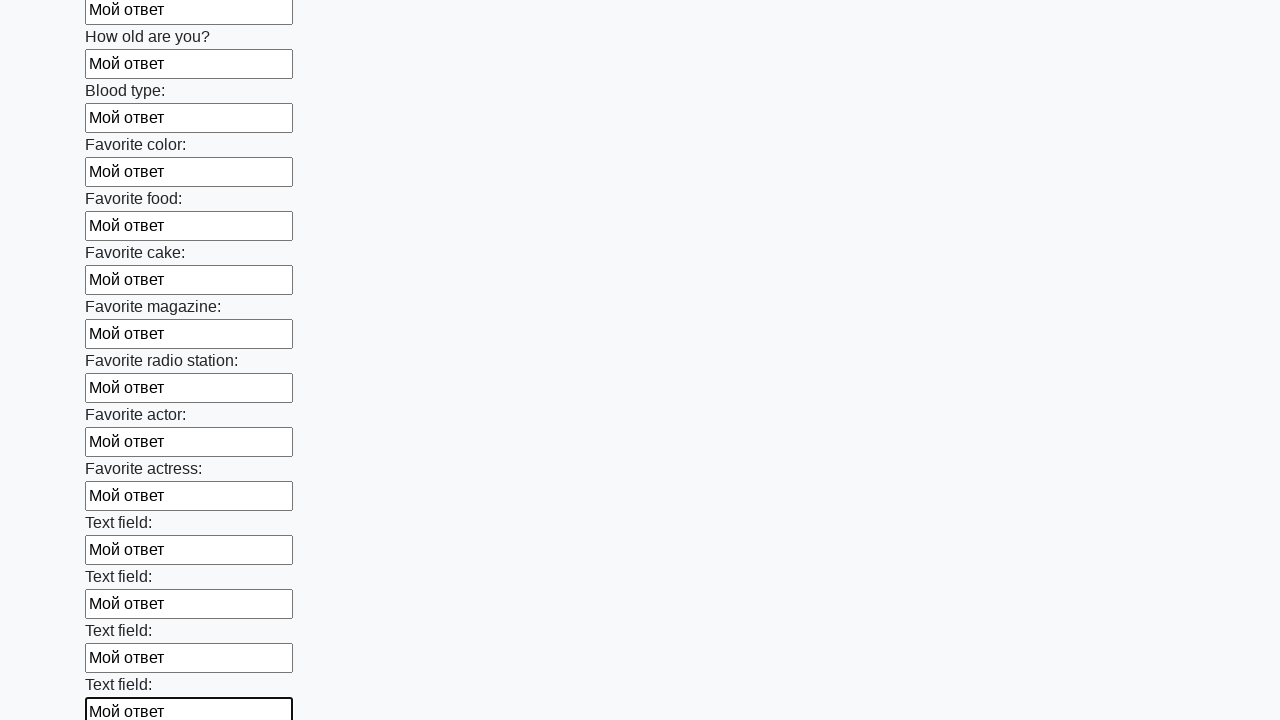

Filled an input field with text 'Мой ответ' on input >> nth=30
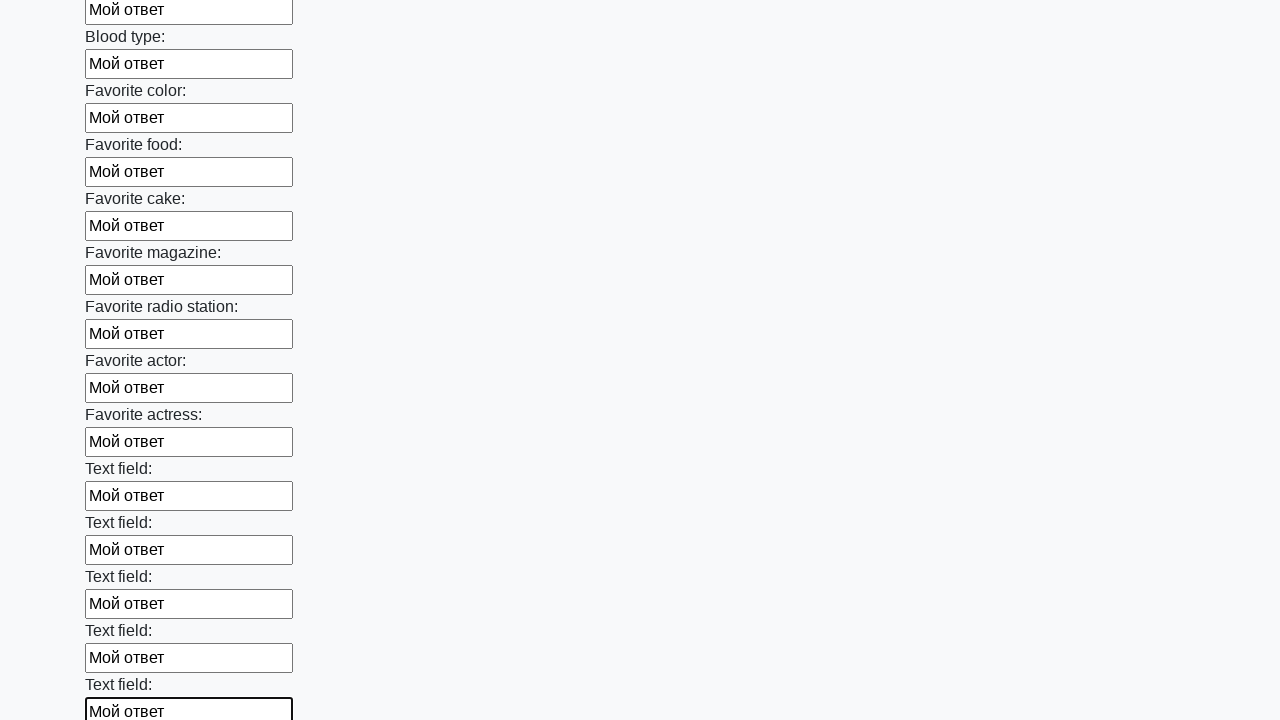

Filled an input field with text 'Мой ответ' on input >> nth=31
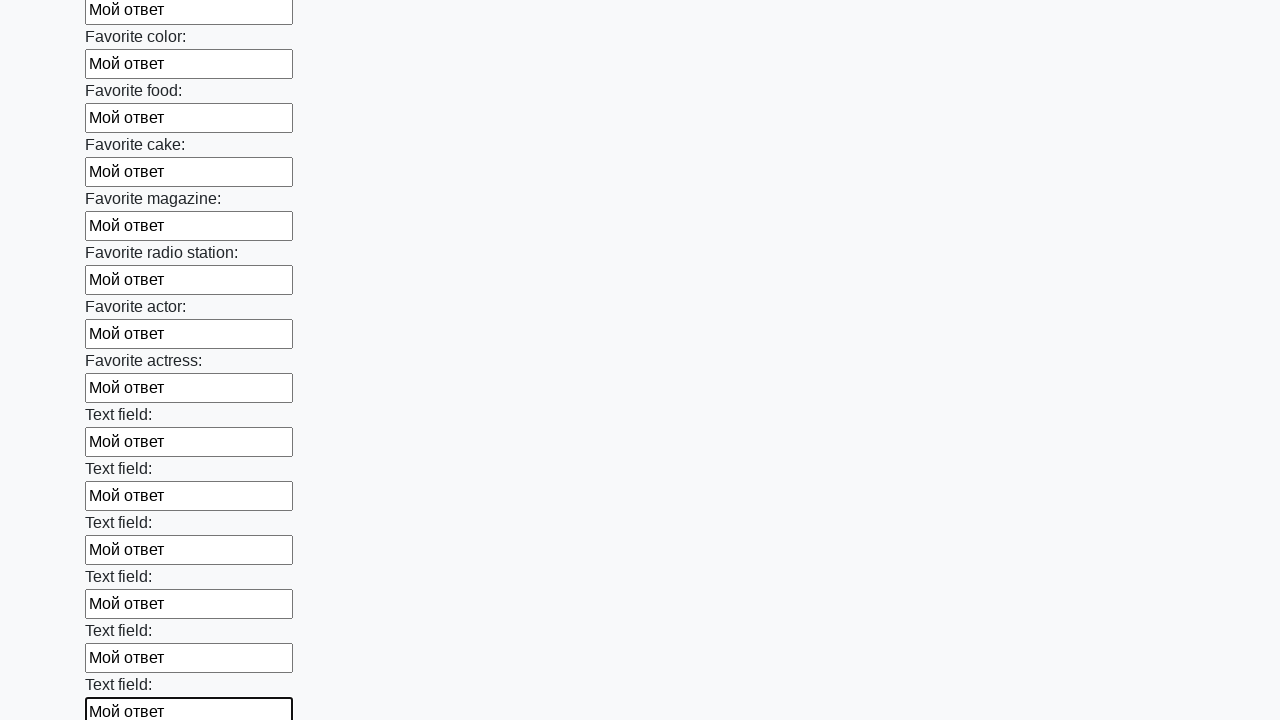

Filled an input field with text 'Мой ответ' on input >> nth=32
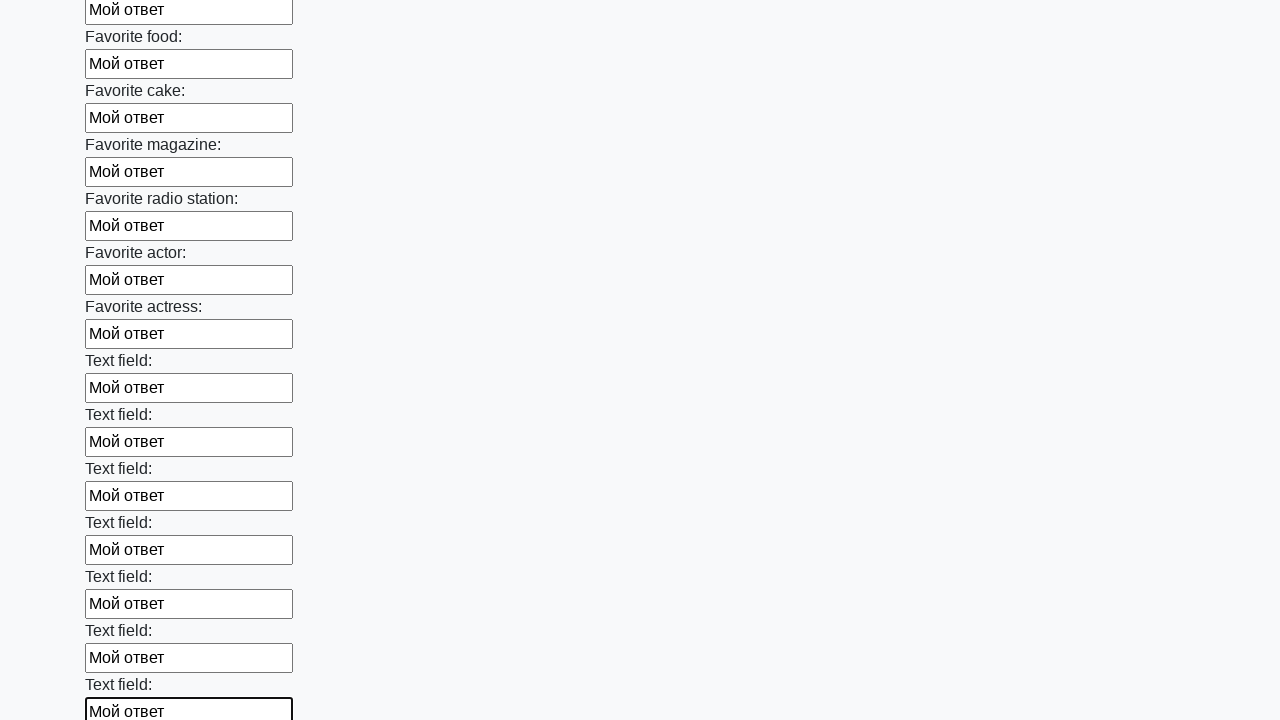

Filled an input field with text 'Мой ответ' on input >> nth=33
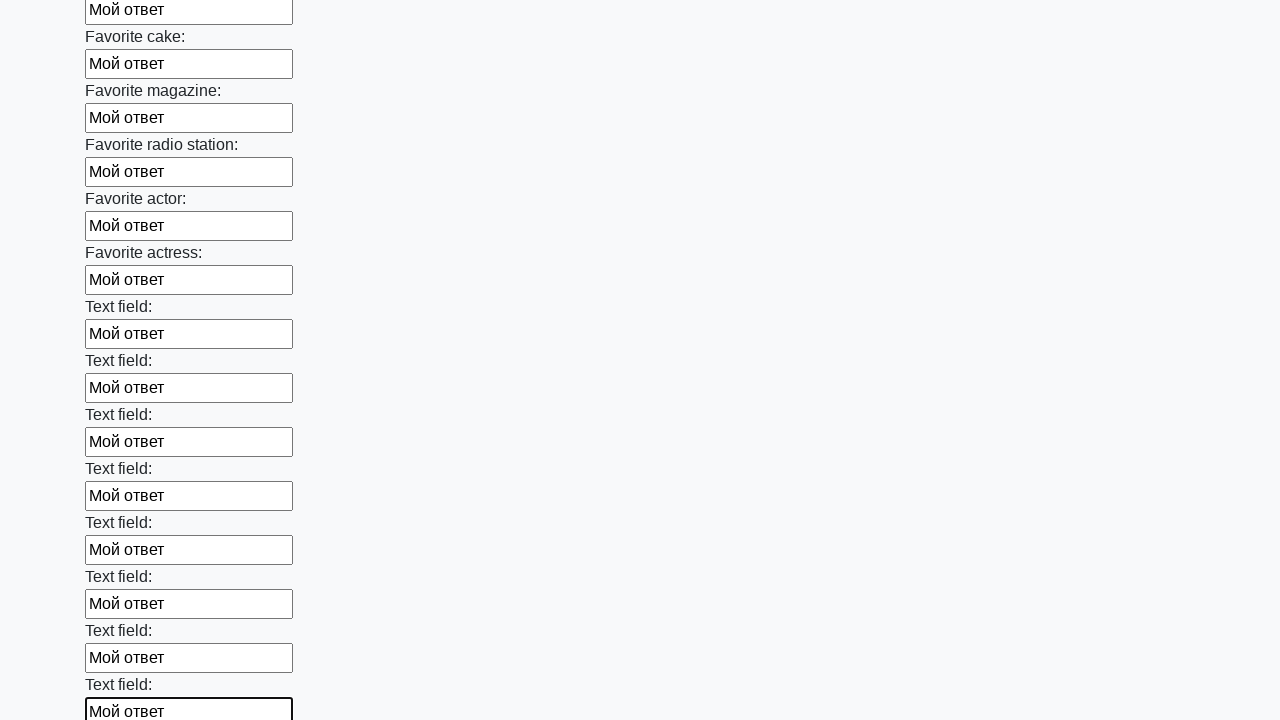

Filled an input field with text 'Мой ответ' on input >> nth=34
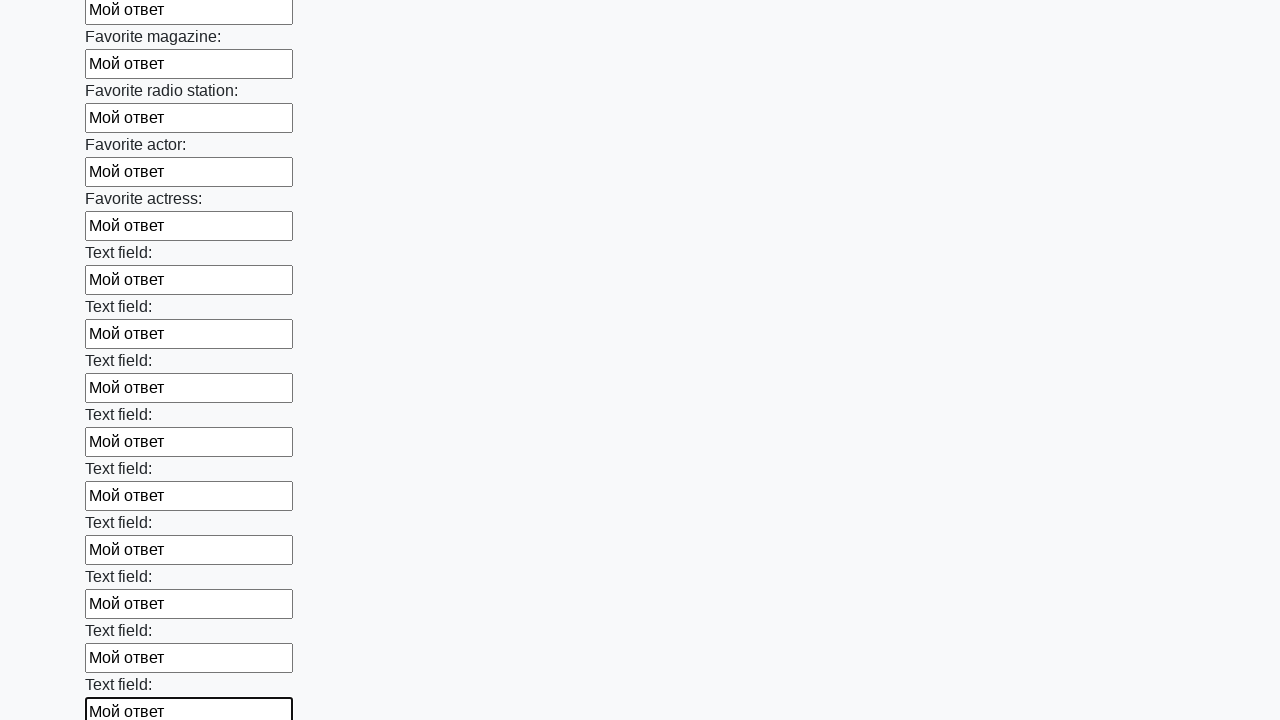

Filled an input field with text 'Мой ответ' on input >> nth=35
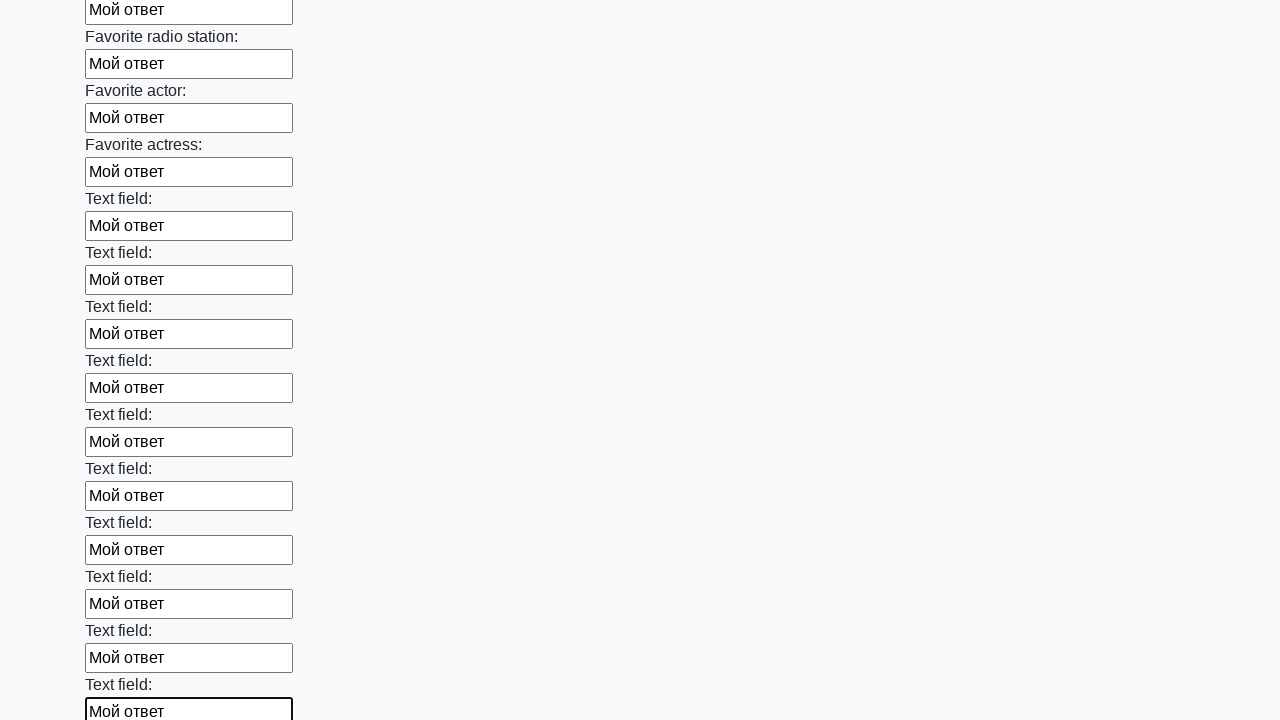

Filled an input field with text 'Мой ответ' on input >> nth=36
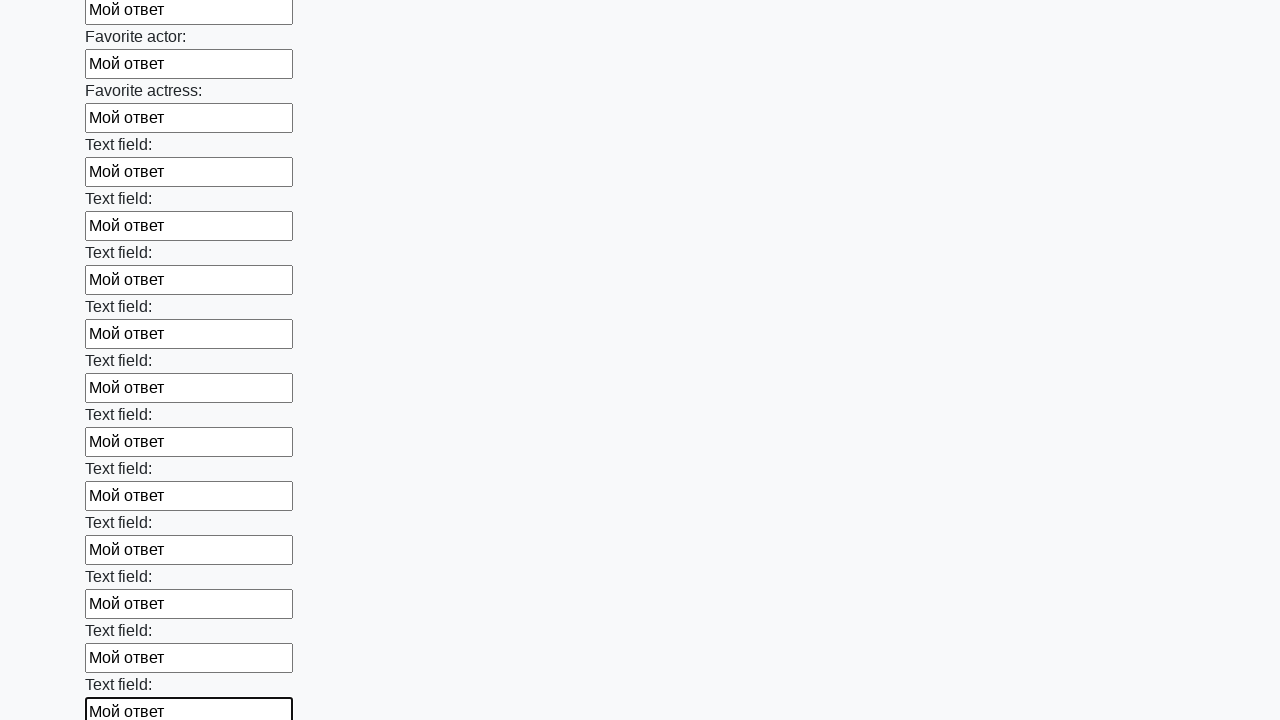

Filled an input field with text 'Мой ответ' on input >> nth=37
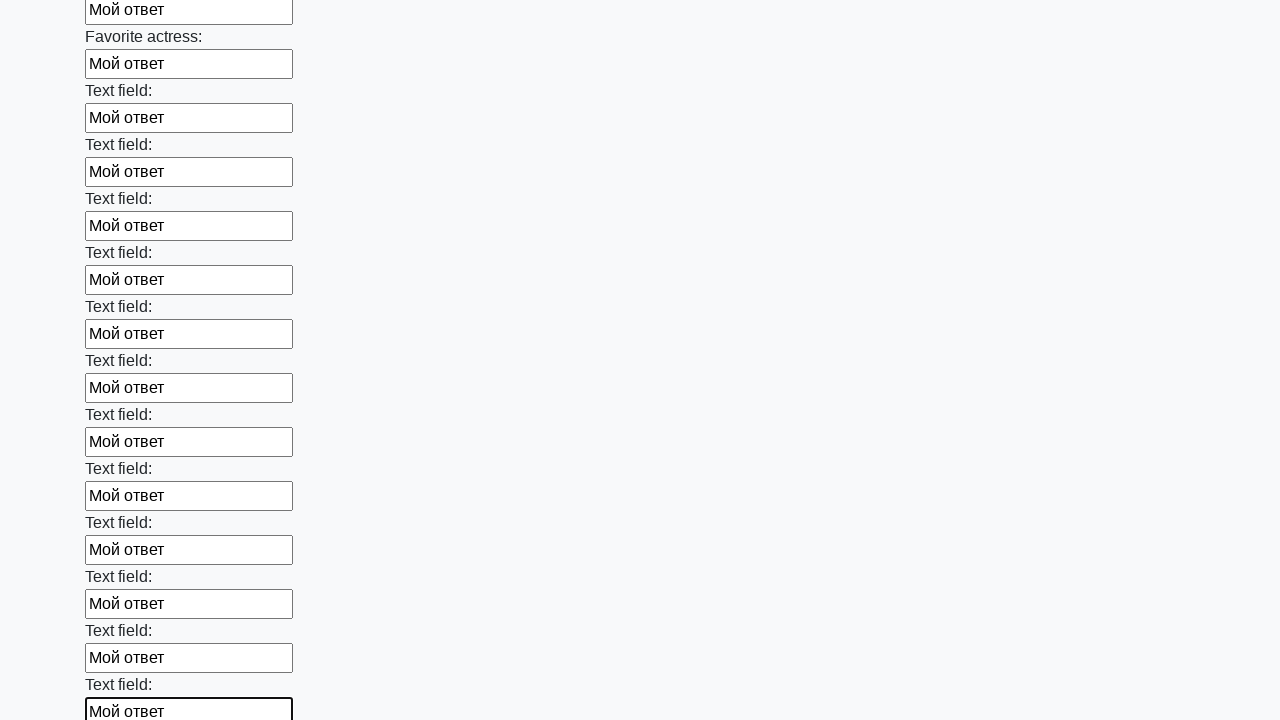

Filled an input field with text 'Мой ответ' on input >> nth=38
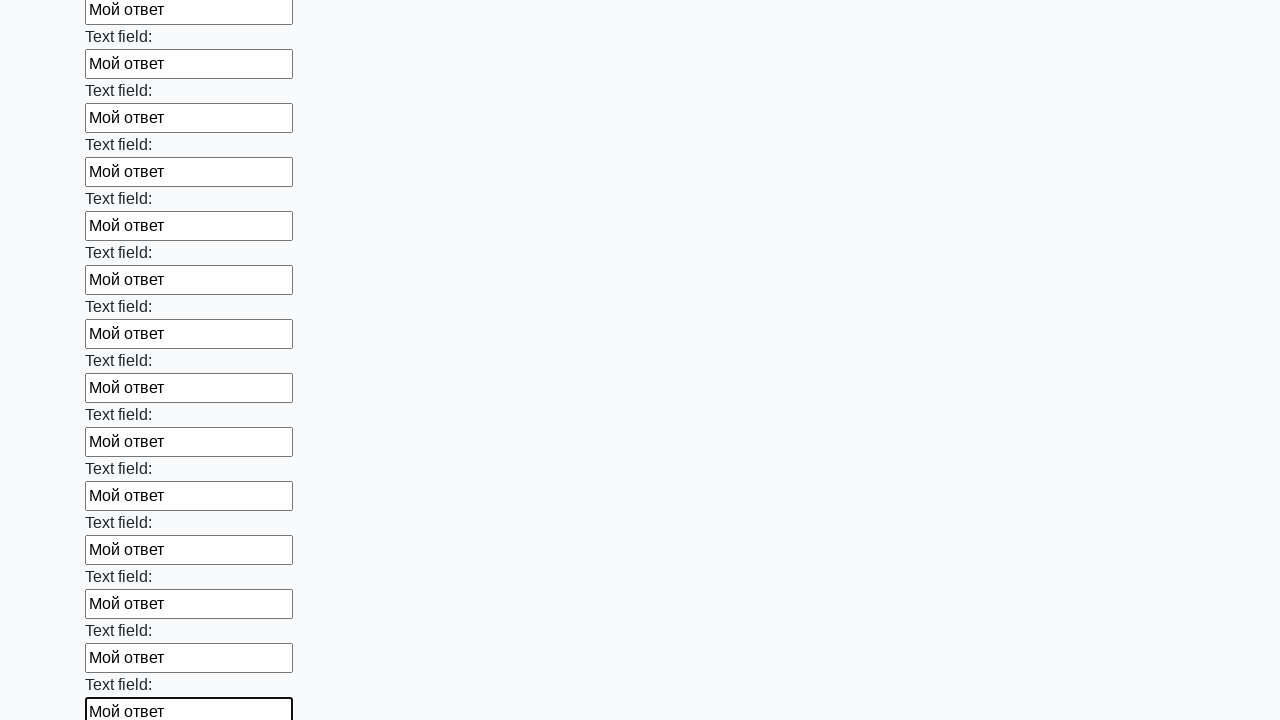

Filled an input field with text 'Мой ответ' on input >> nth=39
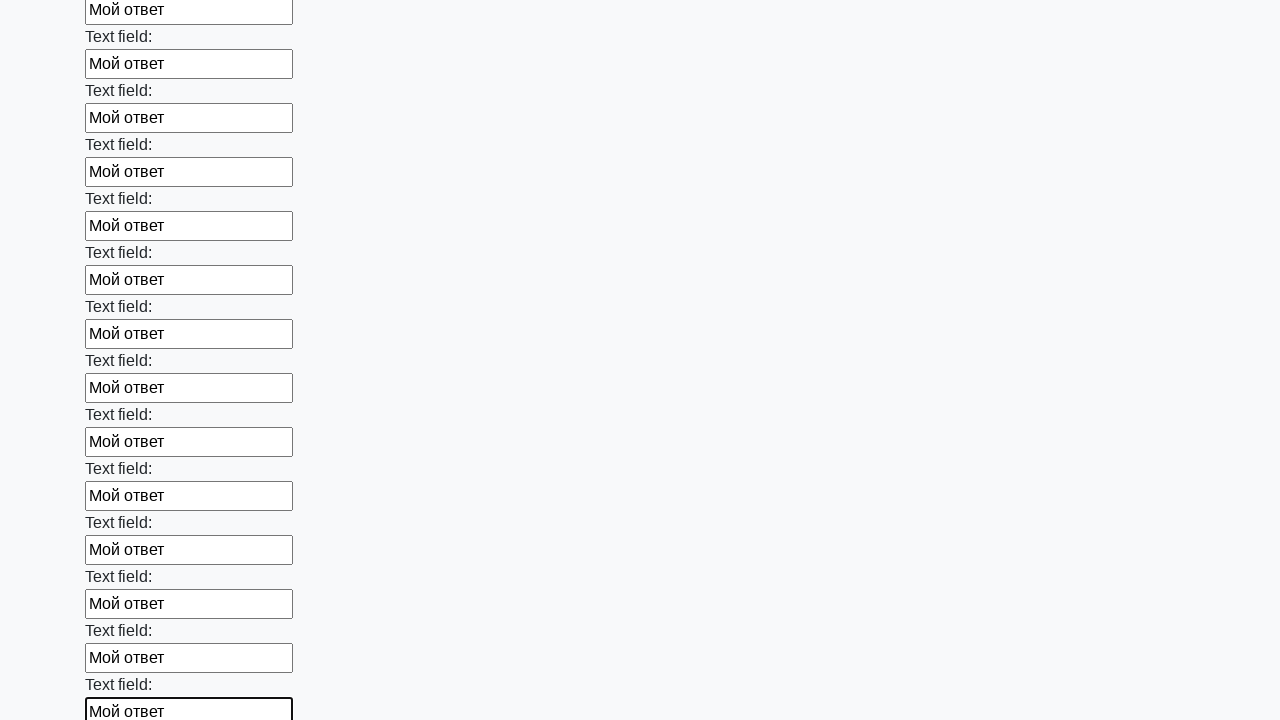

Filled an input field with text 'Мой ответ' on input >> nth=40
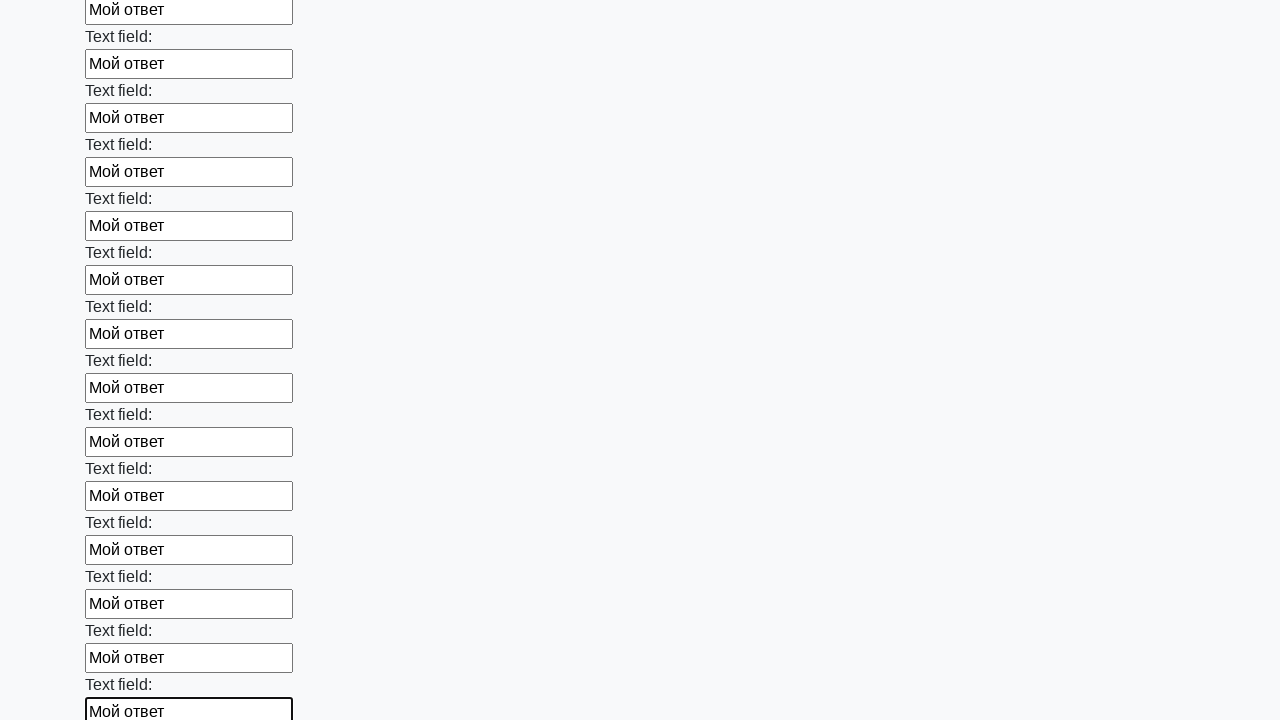

Filled an input field with text 'Мой ответ' on input >> nth=41
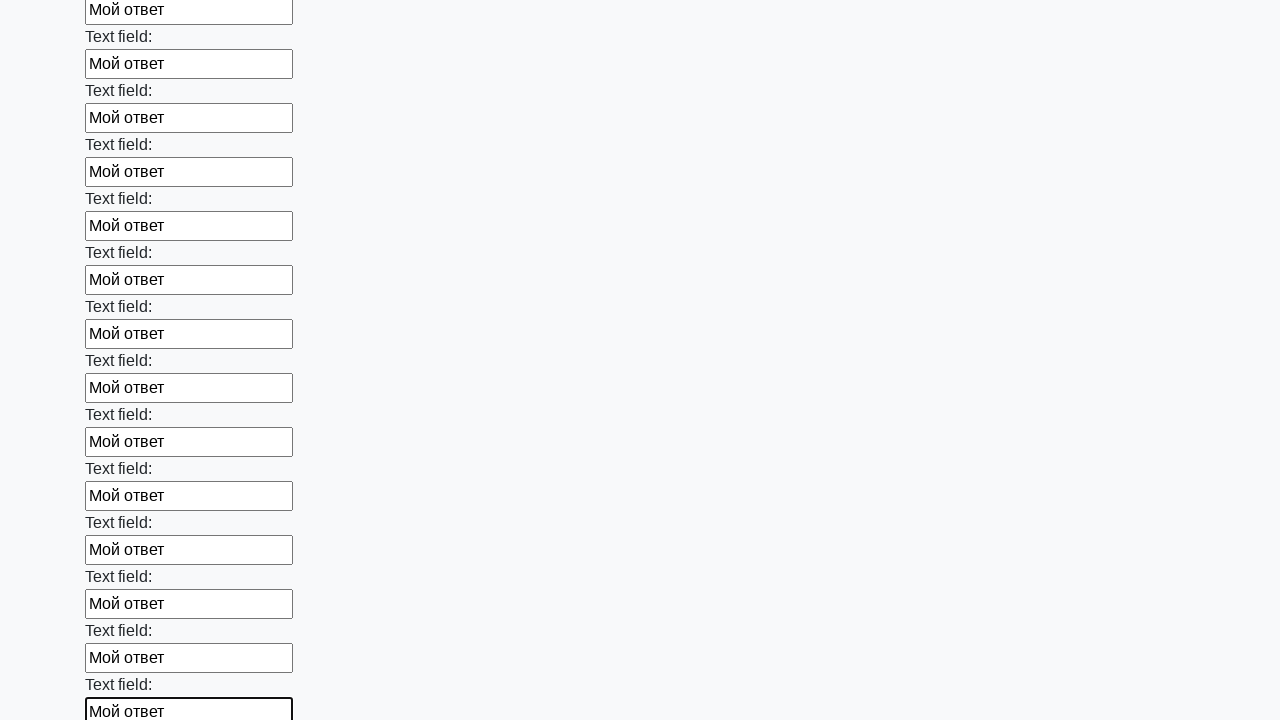

Filled an input field with text 'Мой ответ' on input >> nth=42
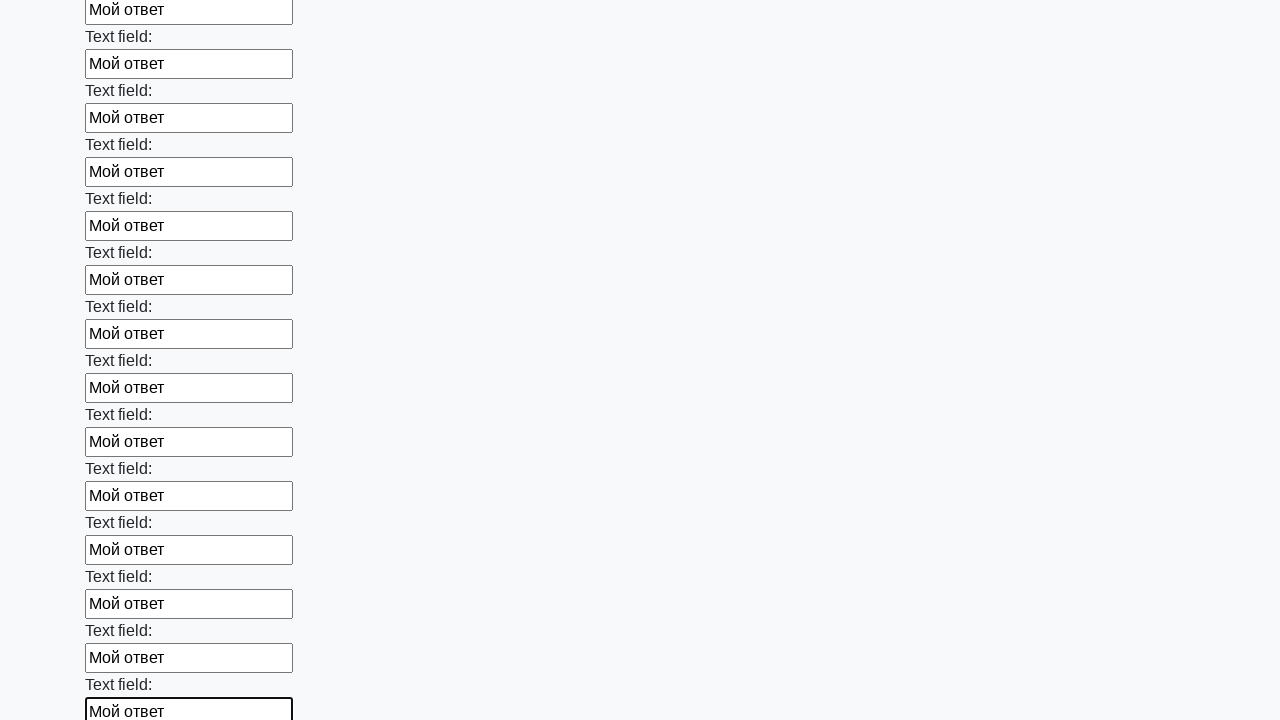

Filled an input field with text 'Мой ответ' on input >> nth=43
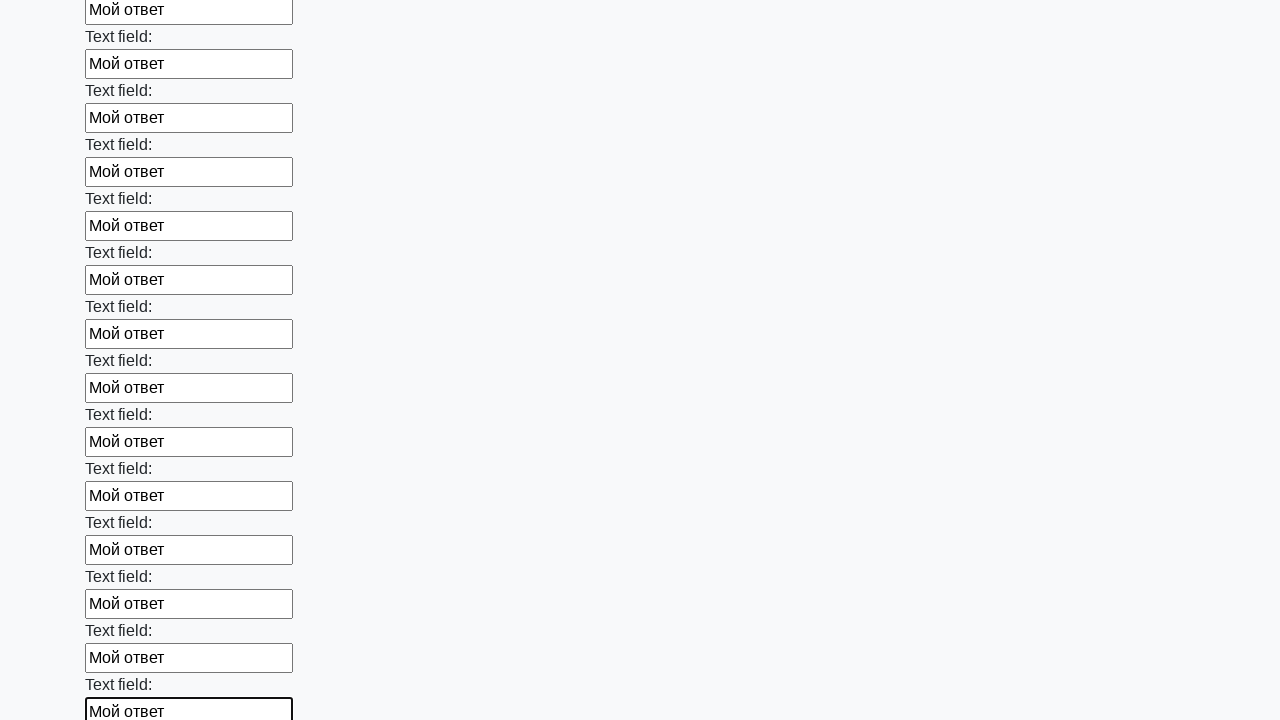

Filled an input field with text 'Мой ответ' on input >> nth=44
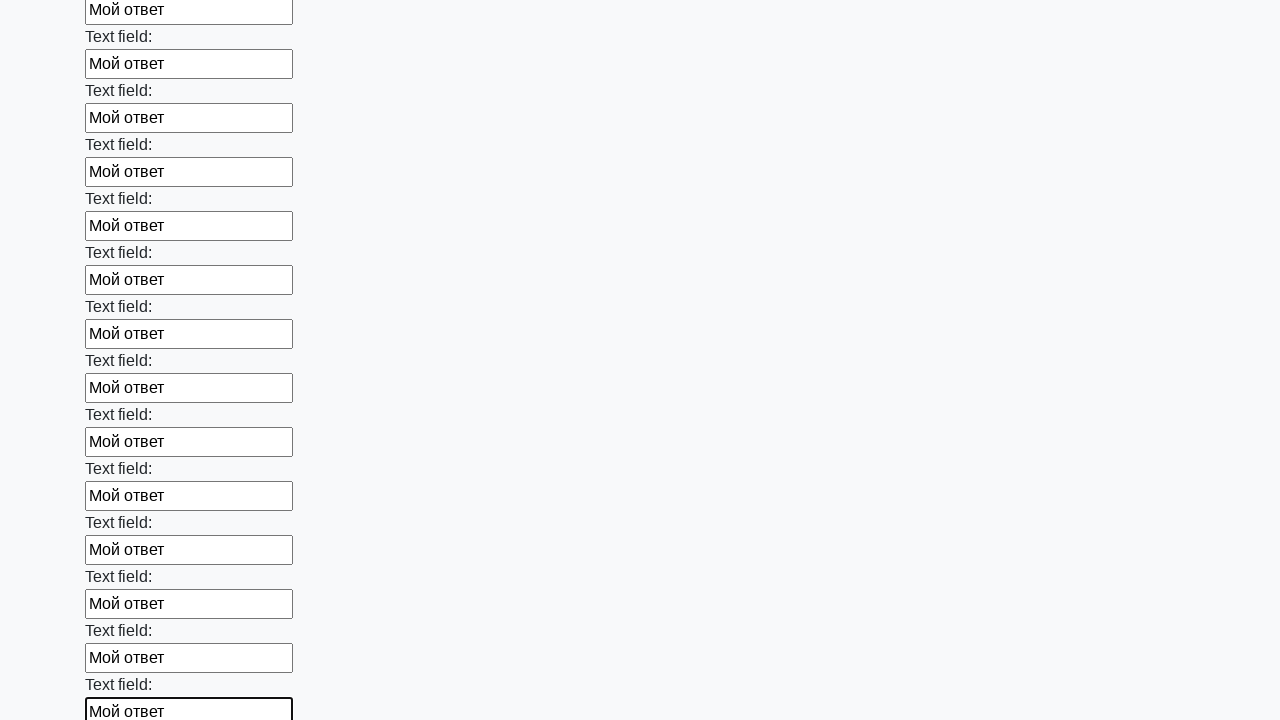

Filled an input field with text 'Мой ответ' on input >> nth=45
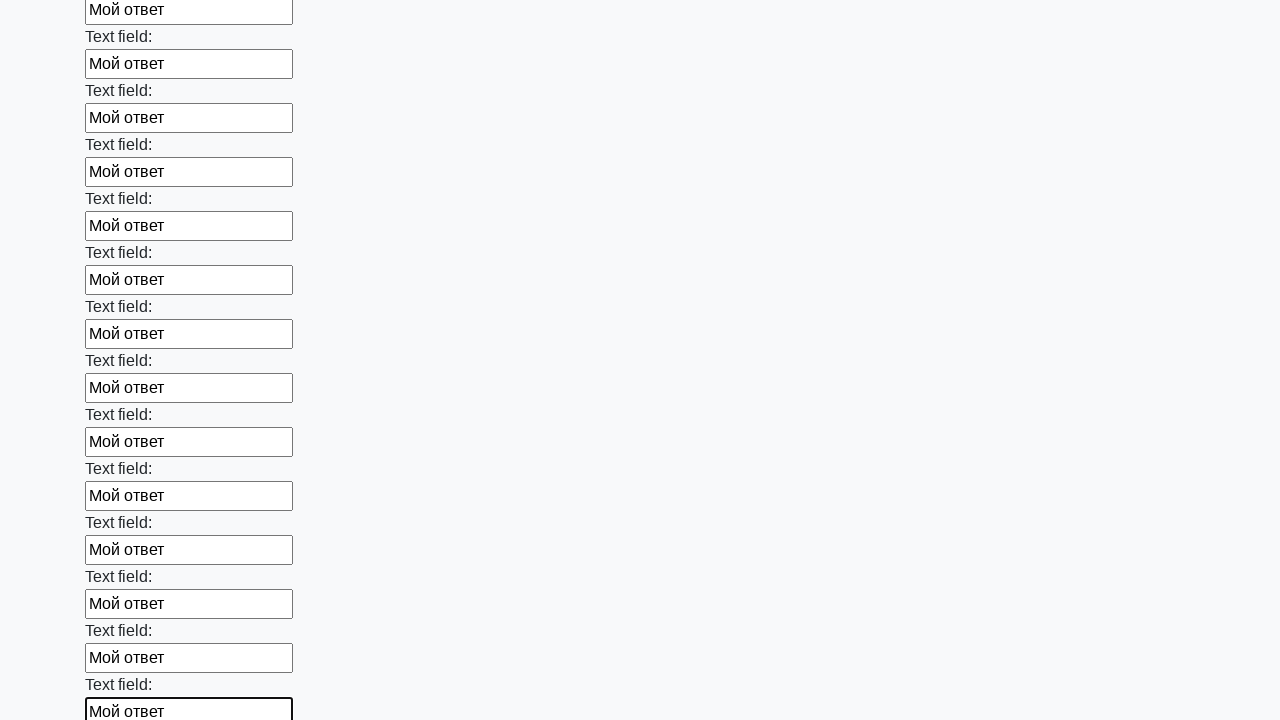

Filled an input field with text 'Мой ответ' on input >> nth=46
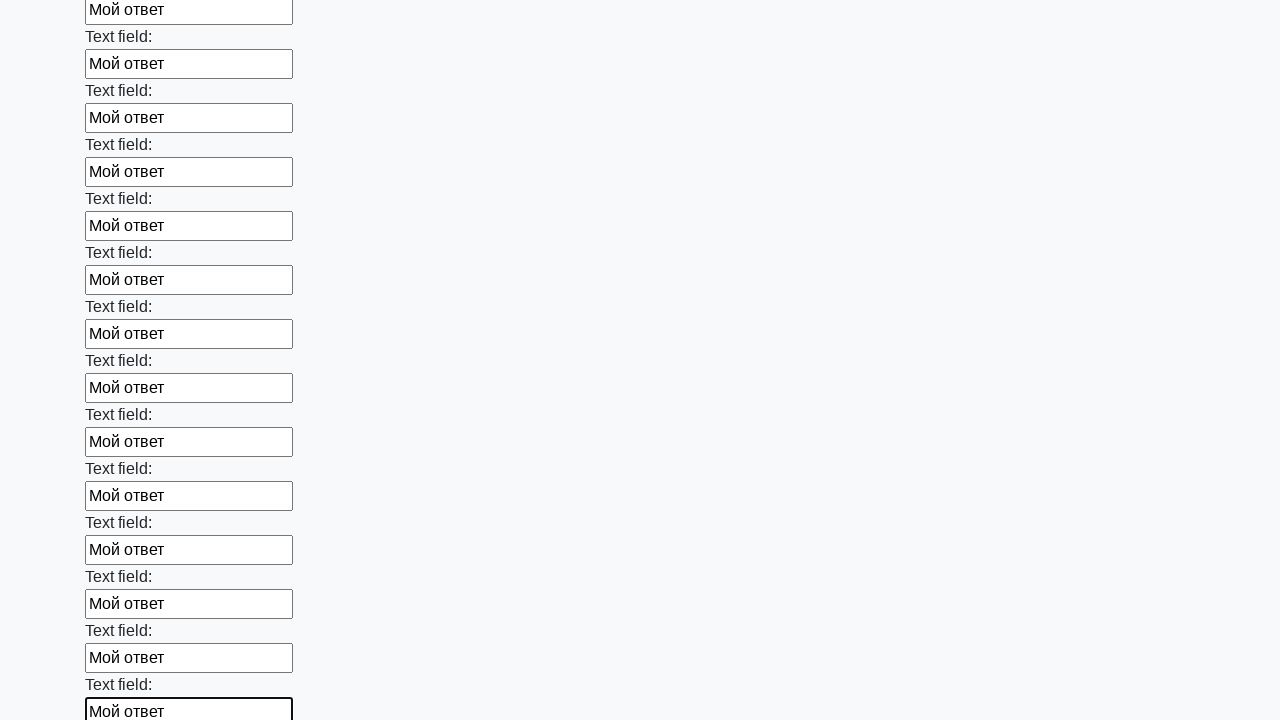

Filled an input field with text 'Мой ответ' on input >> nth=47
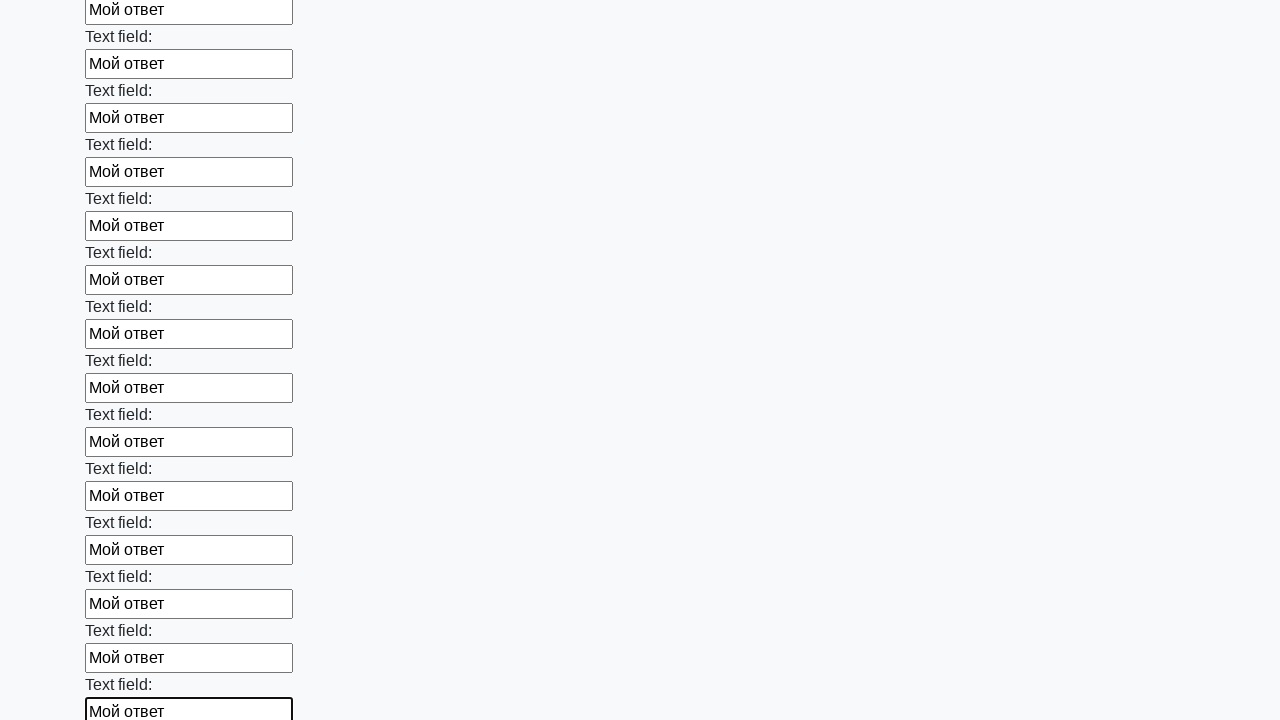

Filled an input field with text 'Мой ответ' on input >> nth=48
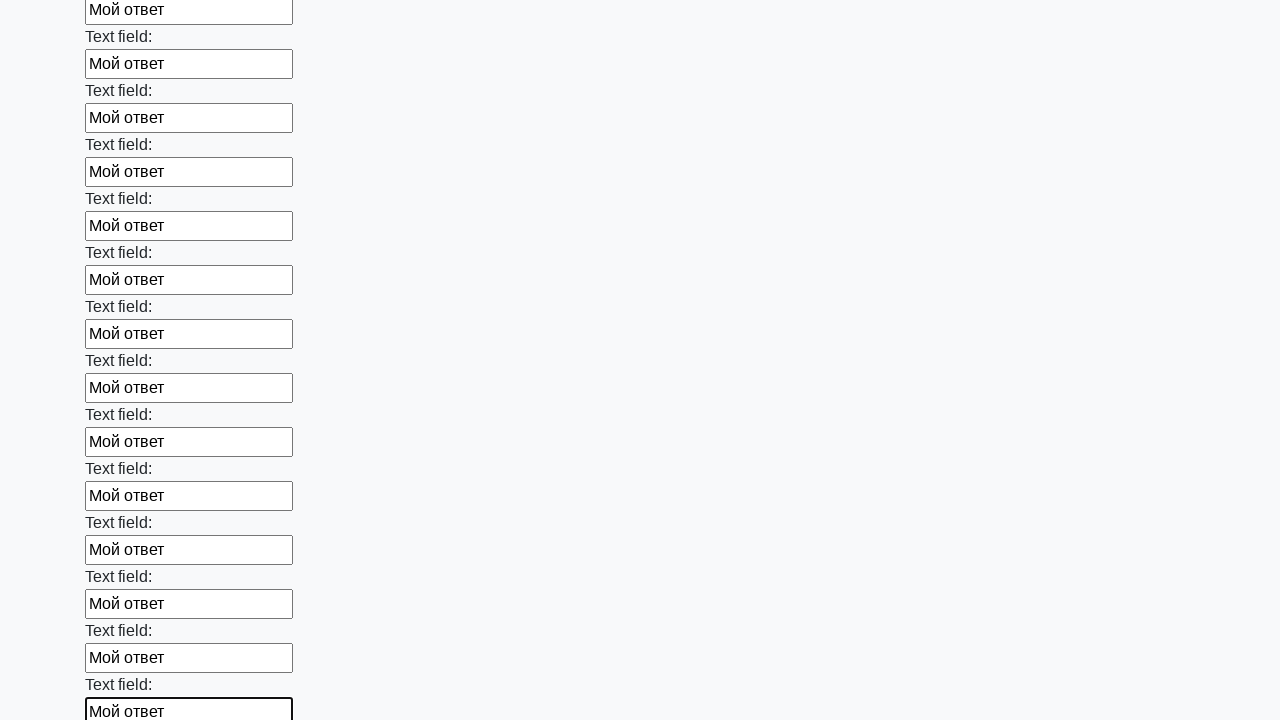

Filled an input field with text 'Мой ответ' on input >> nth=49
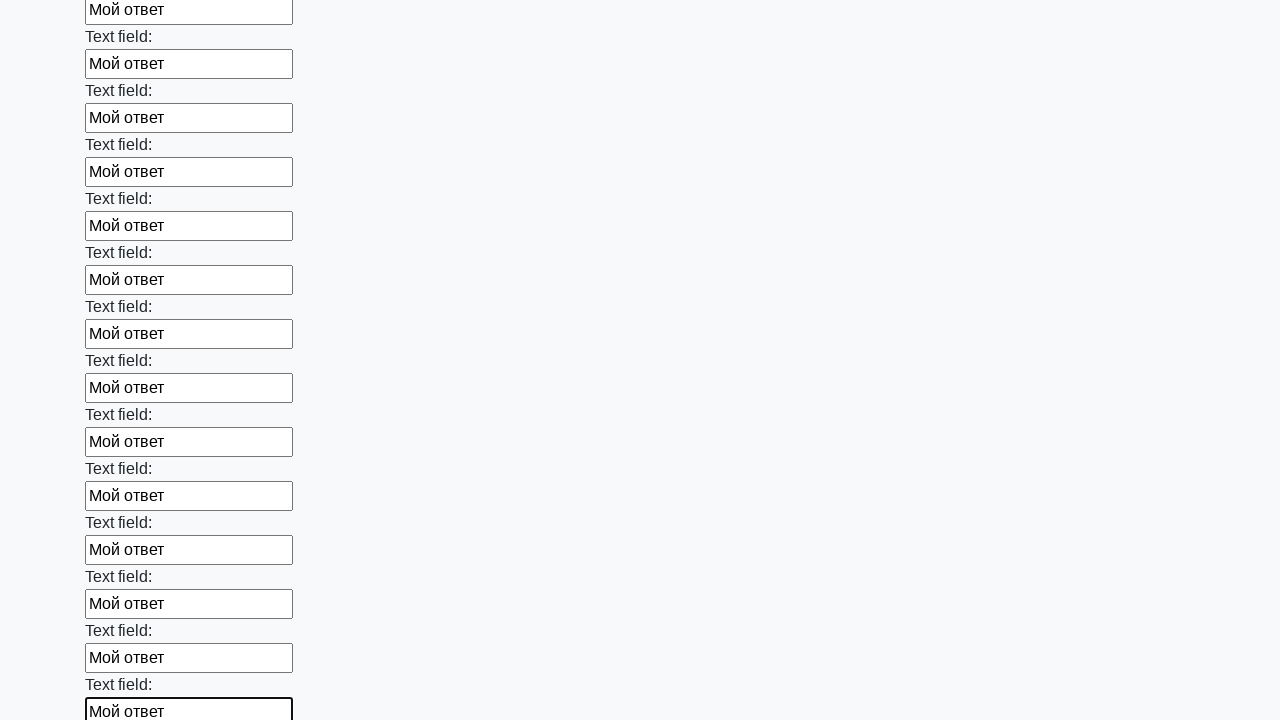

Filled an input field with text 'Мой ответ' on input >> nth=50
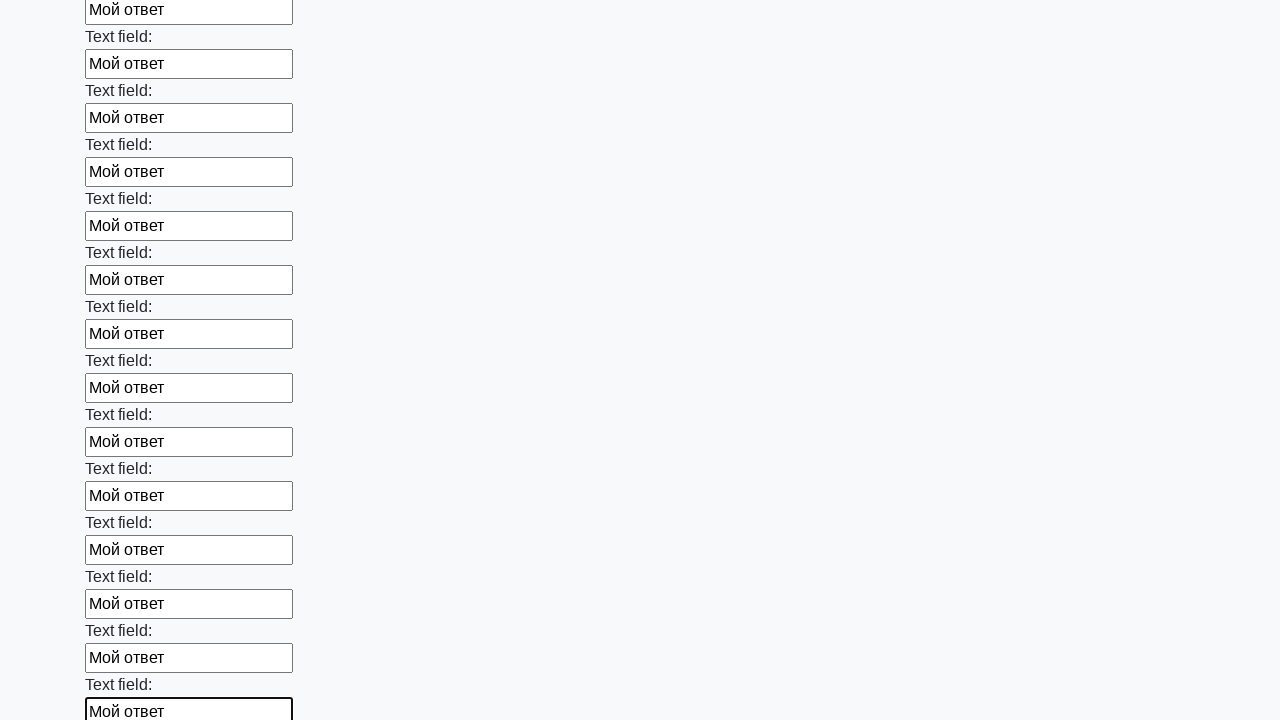

Filled an input field with text 'Мой ответ' on input >> nth=51
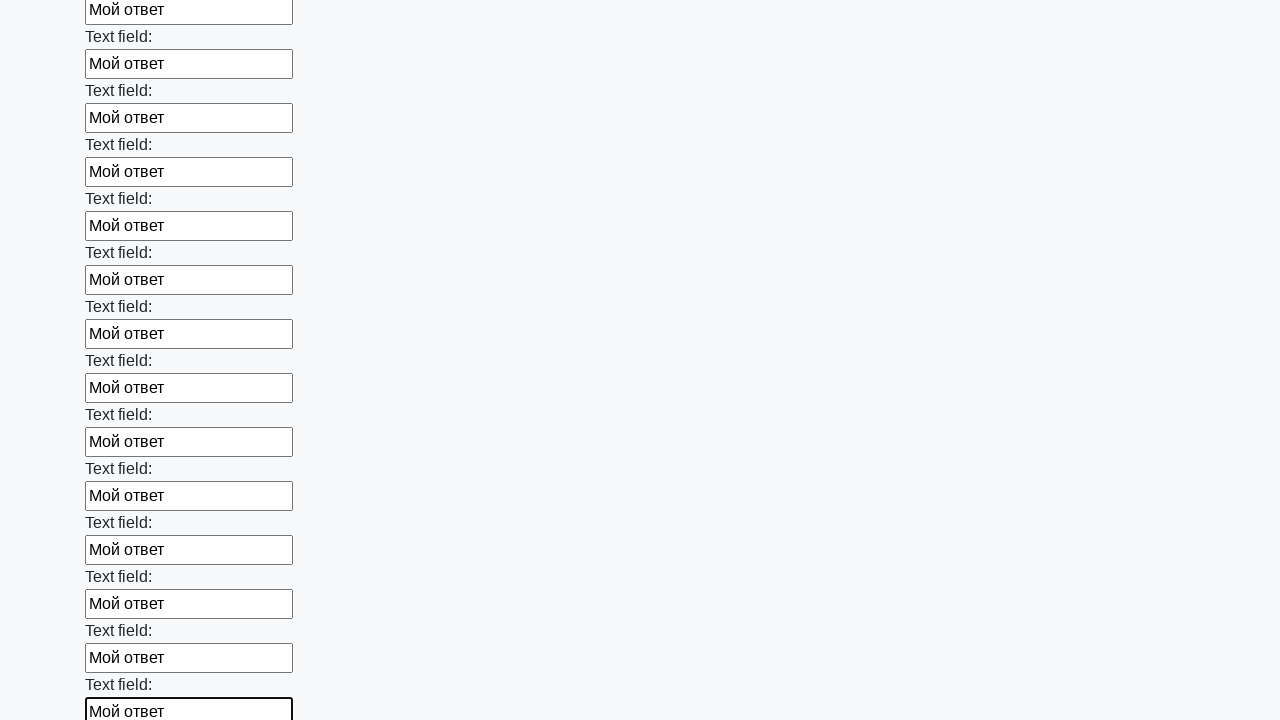

Filled an input field with text 'Мой ответ' on input >> nth=52
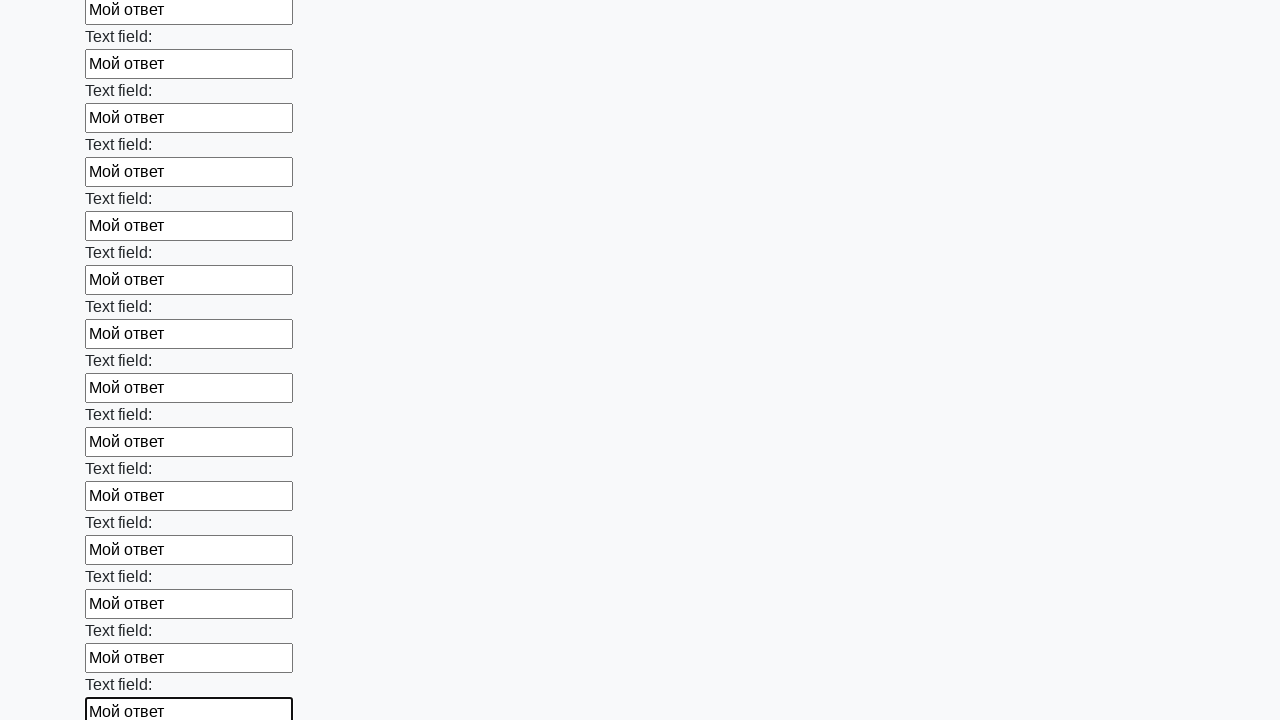

Filled an input field with text 'Мой ответ' on input >> nth=53
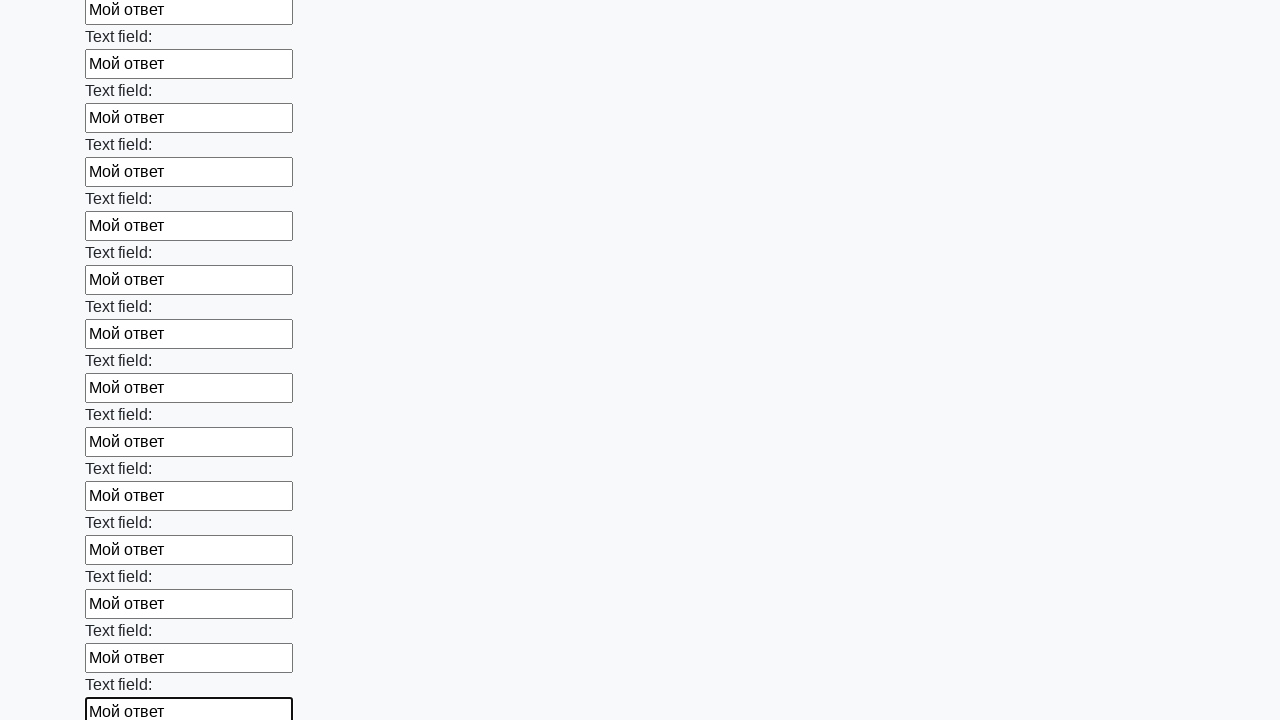

Filled an input field with text 'Мой ответ' on input >> nth=54
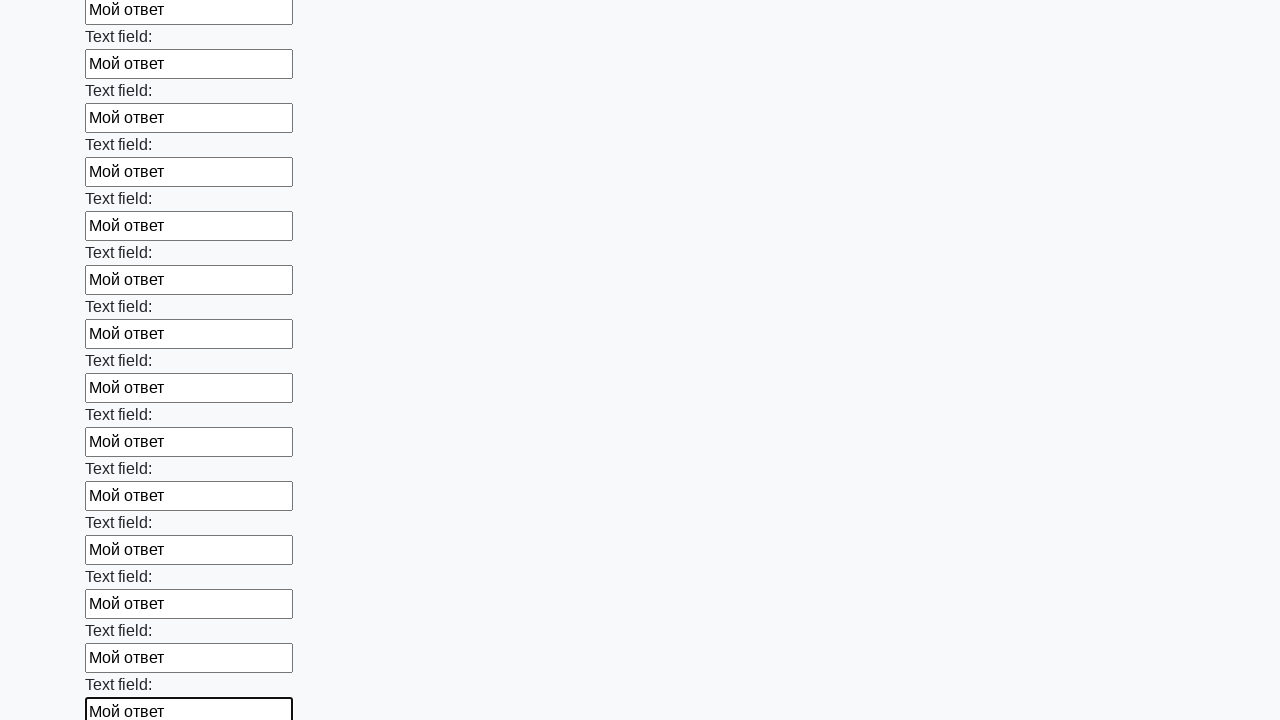

Filled an input field with text 'Мой ответ' on input >> nth=55
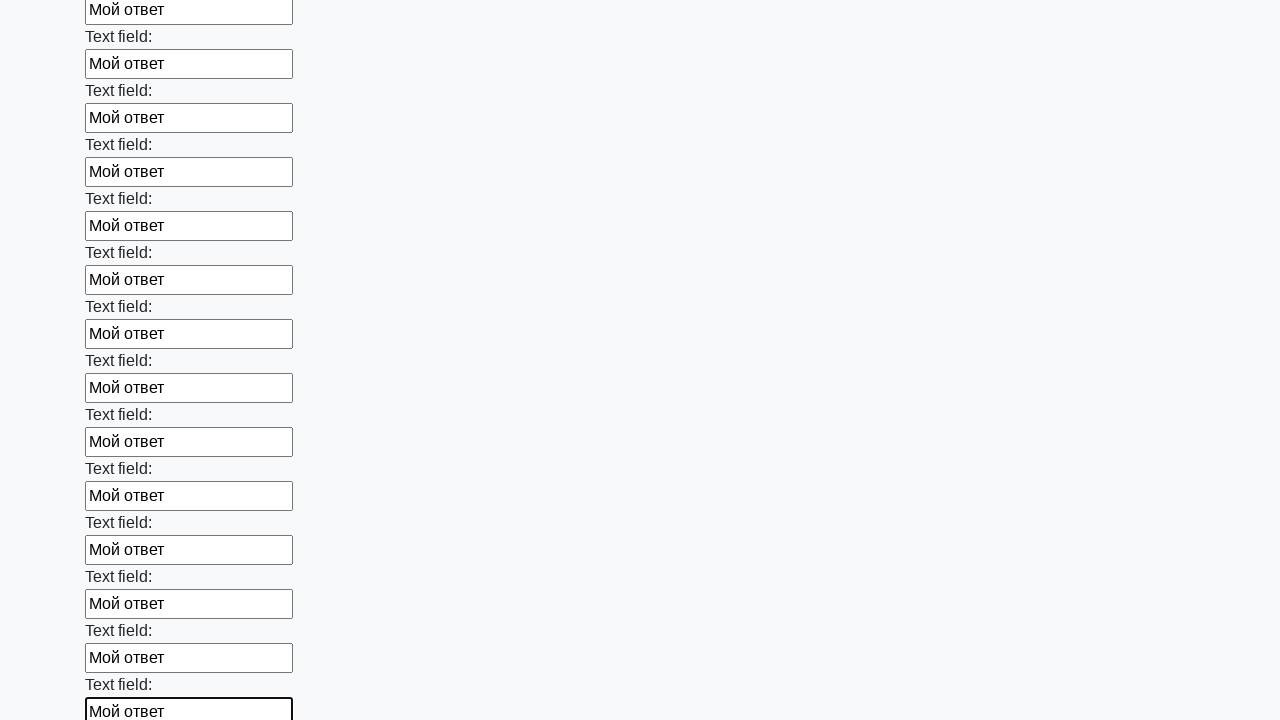

Filled an input field with text 'Мой ответ' on input >> nth=56
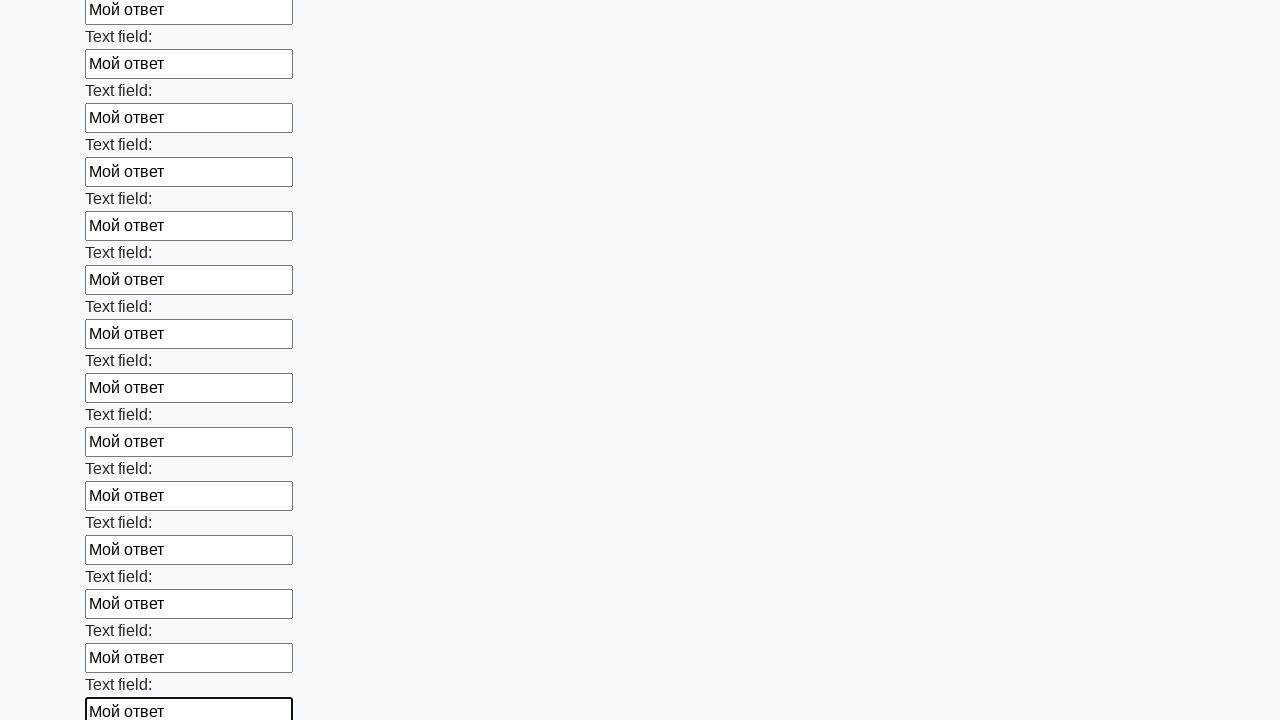

Filled an input field with text 'Мой ответ' on input >> nth=57
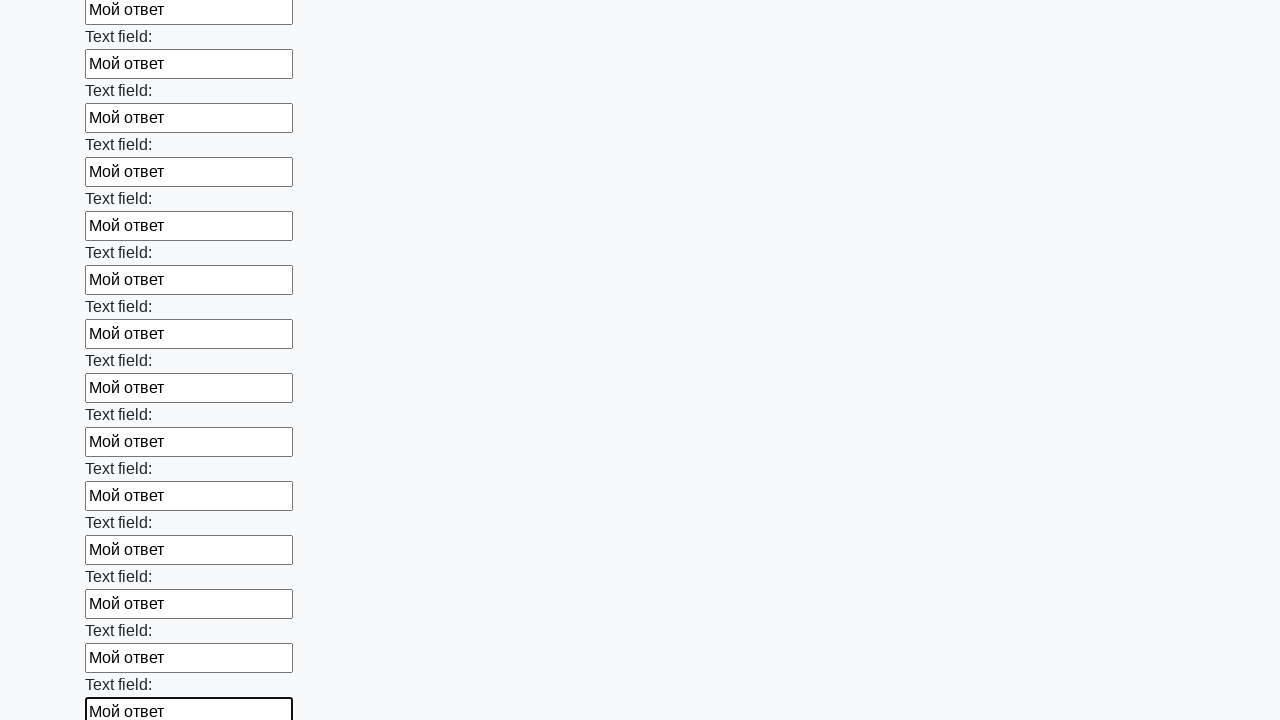

Filled an input field with text 'Мой ответ' on input >> nth=58
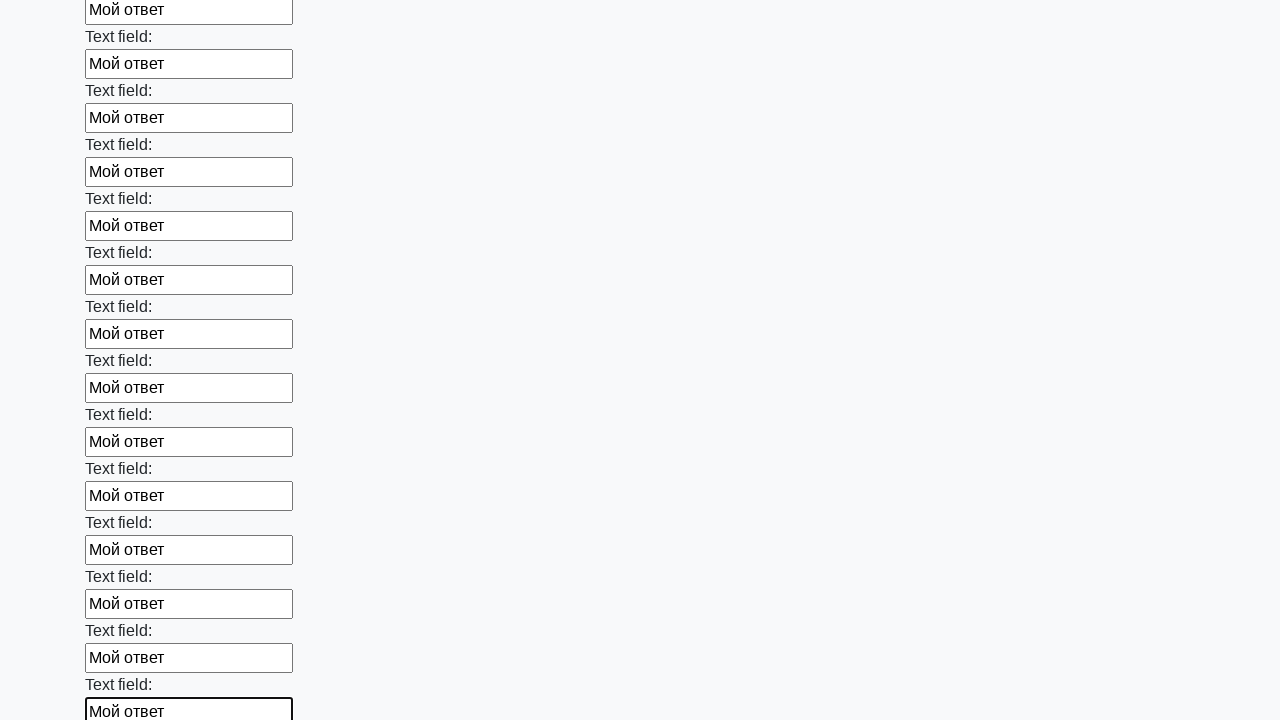

Filled an input field with text 'Мой ответ' on input >> nth=59
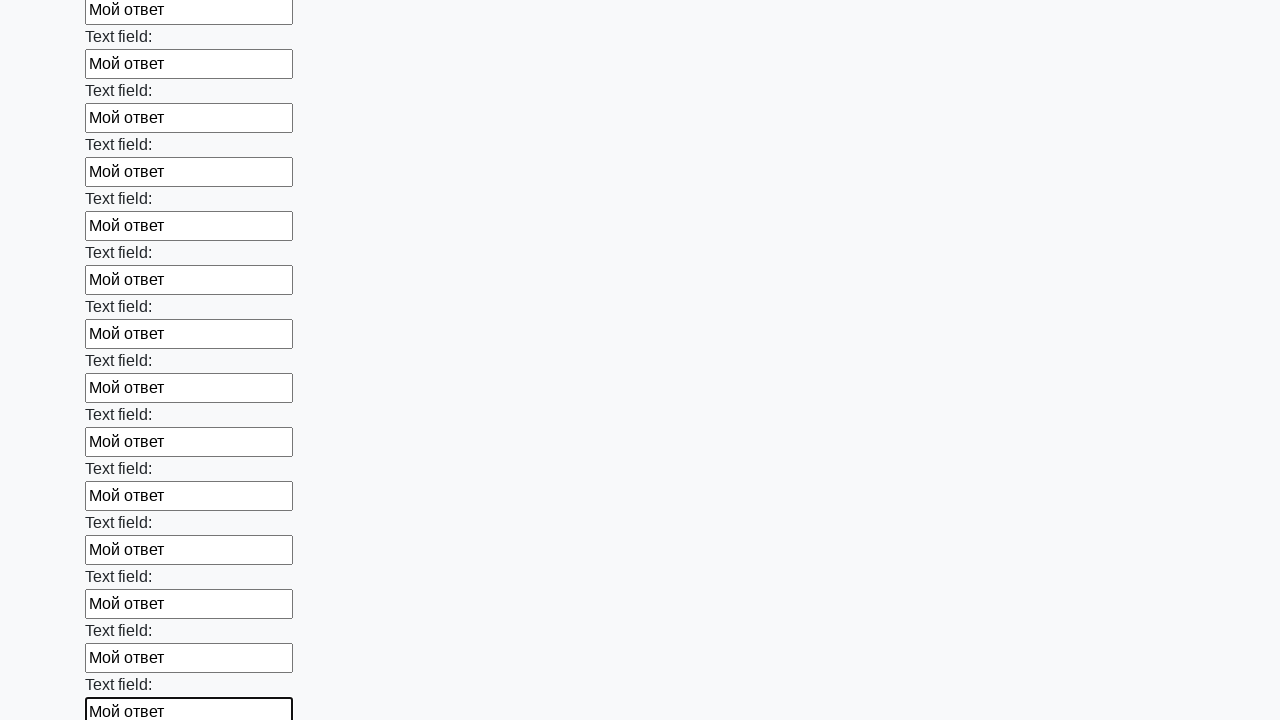

Filled an input field with text 'Мой ответ' on input >> nth=60
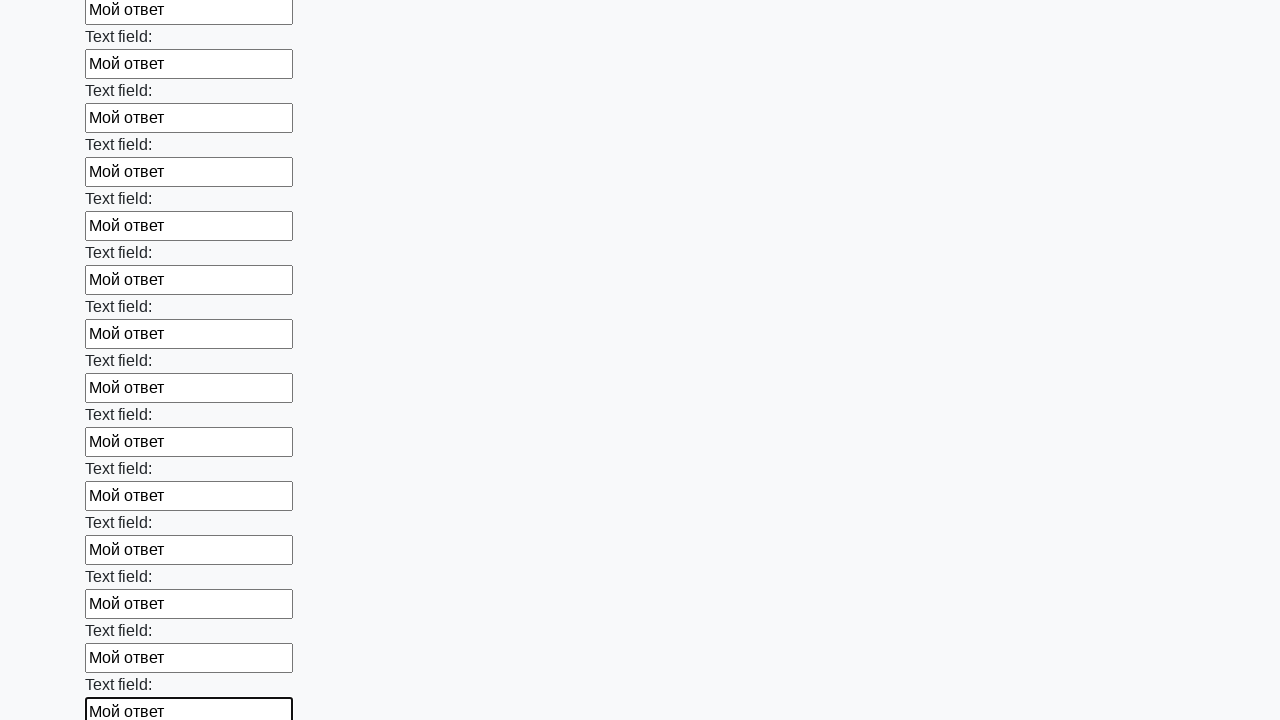

Filled an input field with text 'Мой ответ' on input >> nth=61
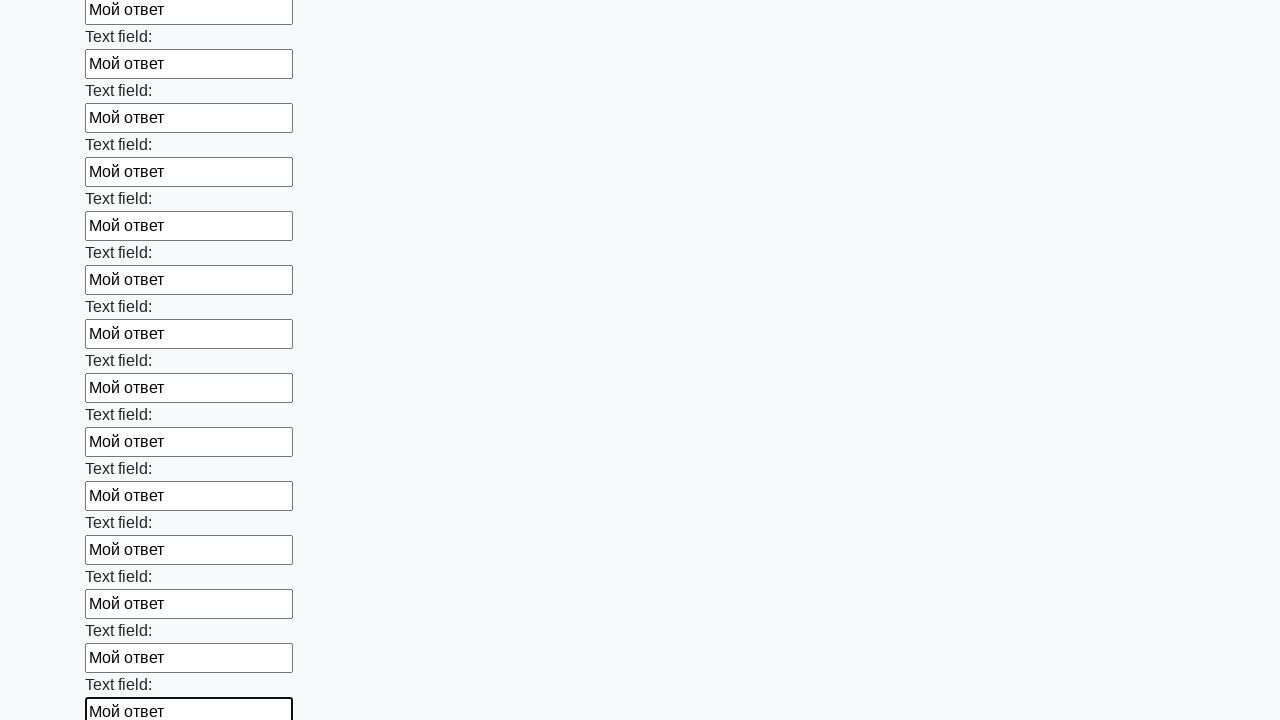

Filled an input field with text 'Мой ответ' on input >> nth=62
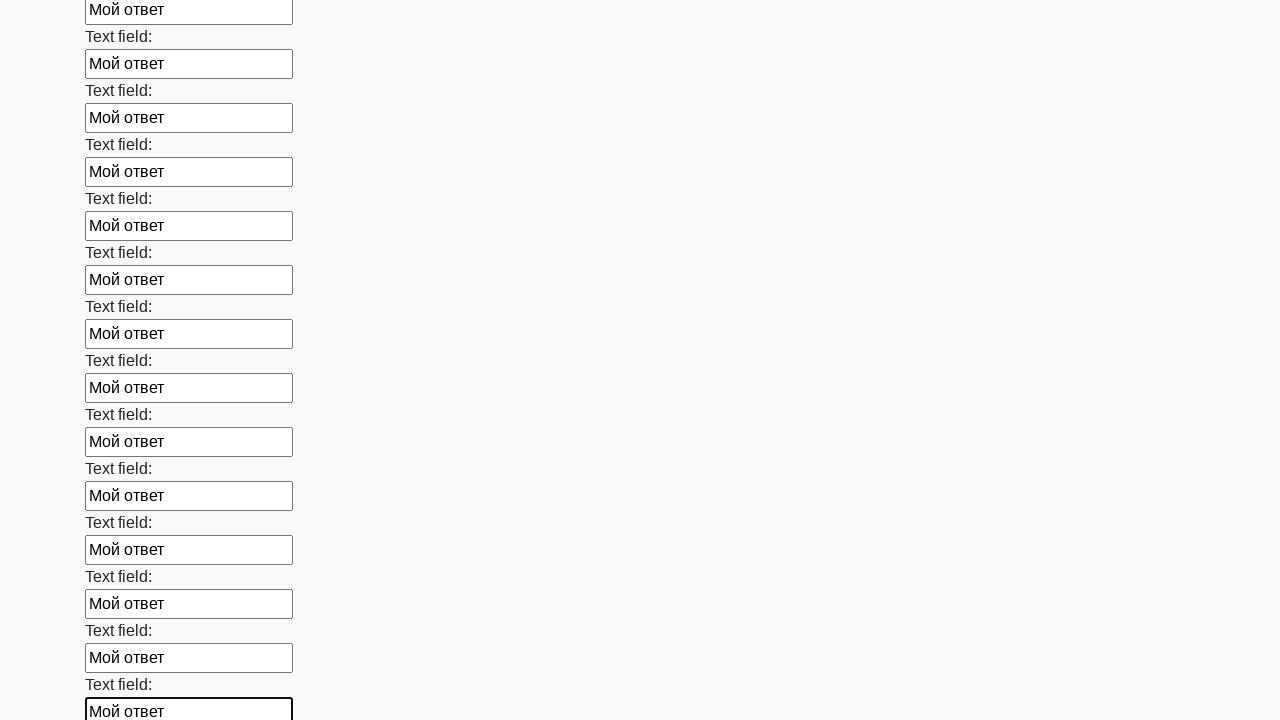

Filled an input field with text 'Мой ответ' on input >> nth=63
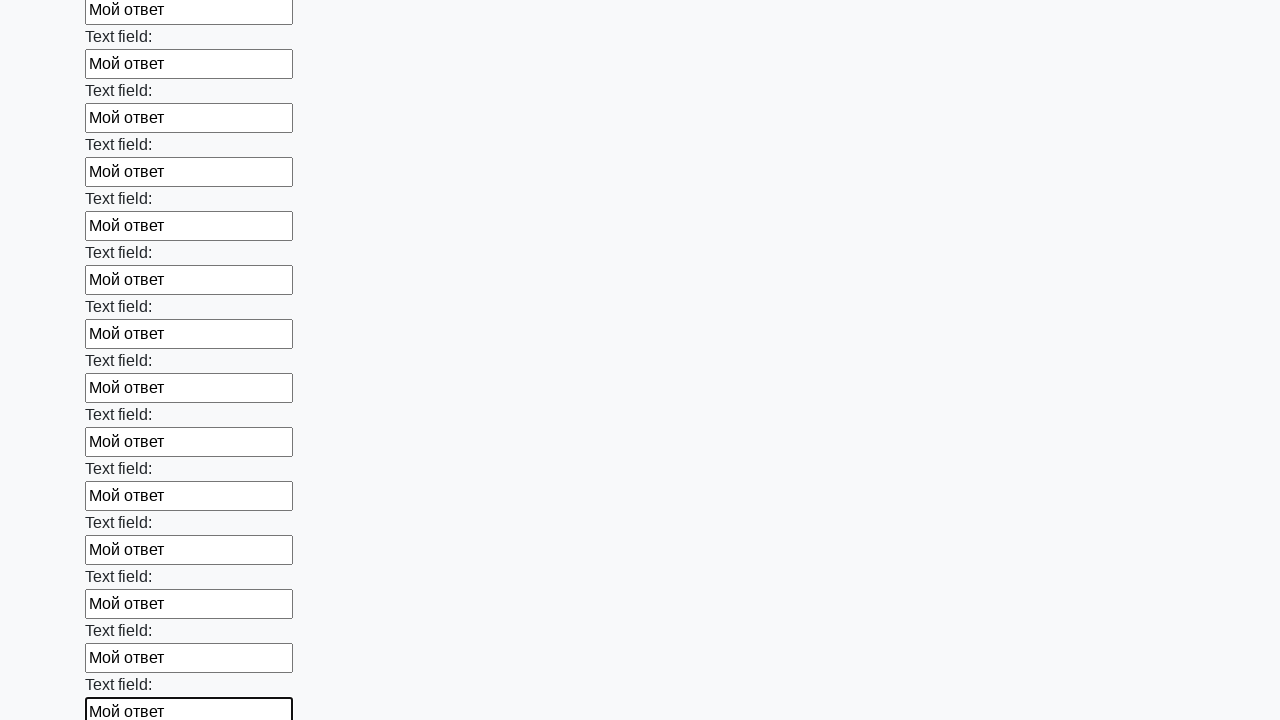

Filled an input field with text 'Мой ответ' on input >> nth=64
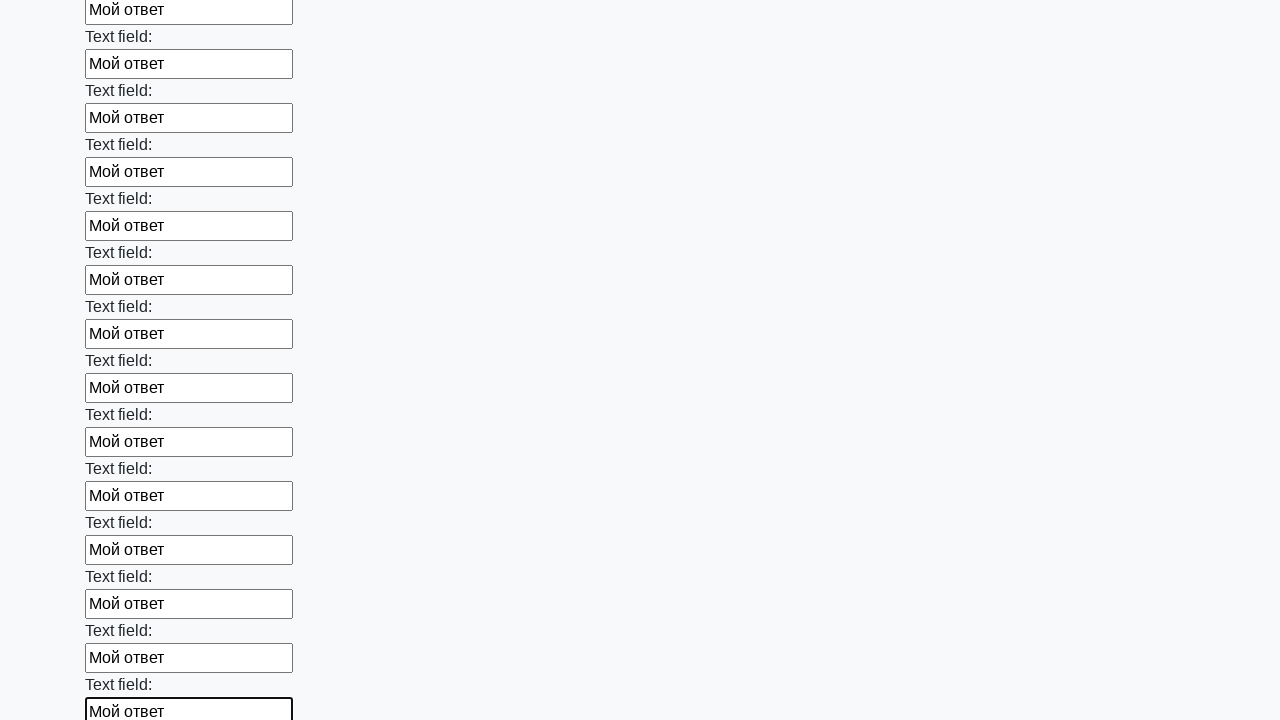

Filled an input field with text 'Мой ответ' on input >> nth=65
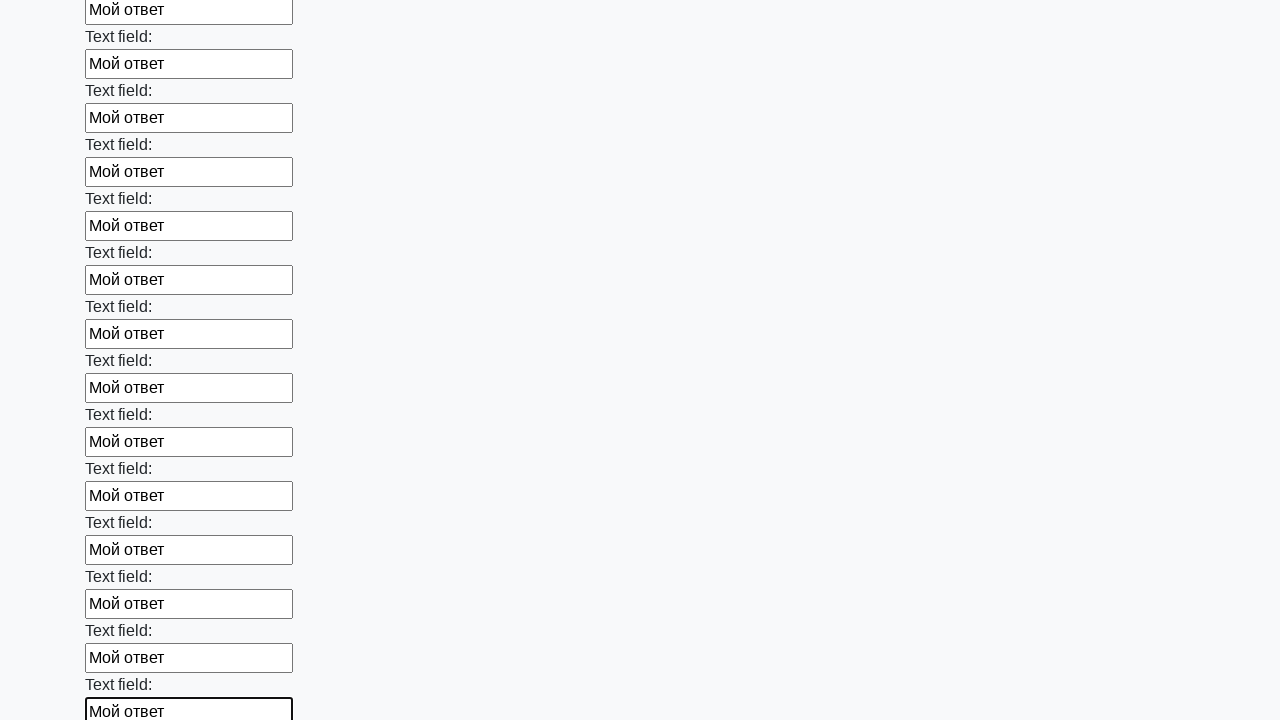

Filled an input field with text 'Мой ответ' on input >> nth=66
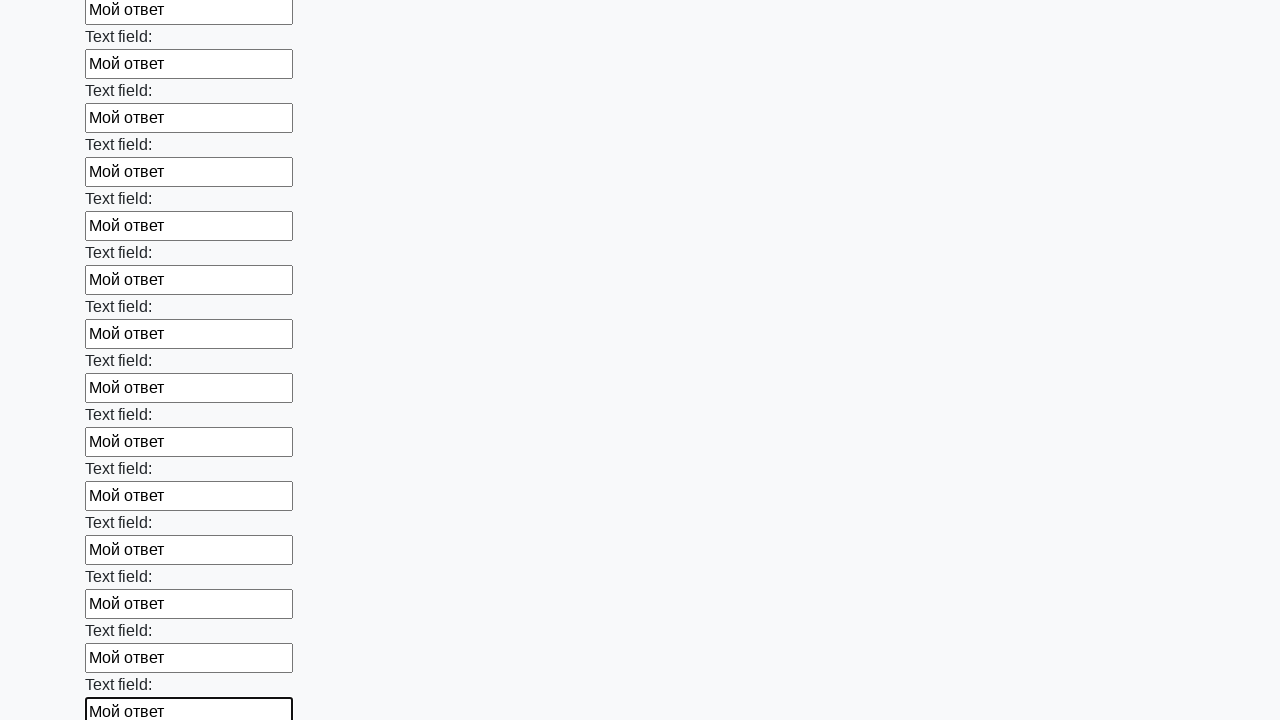

Filled an input field with text 'Мой ответ' on input >> nth=67
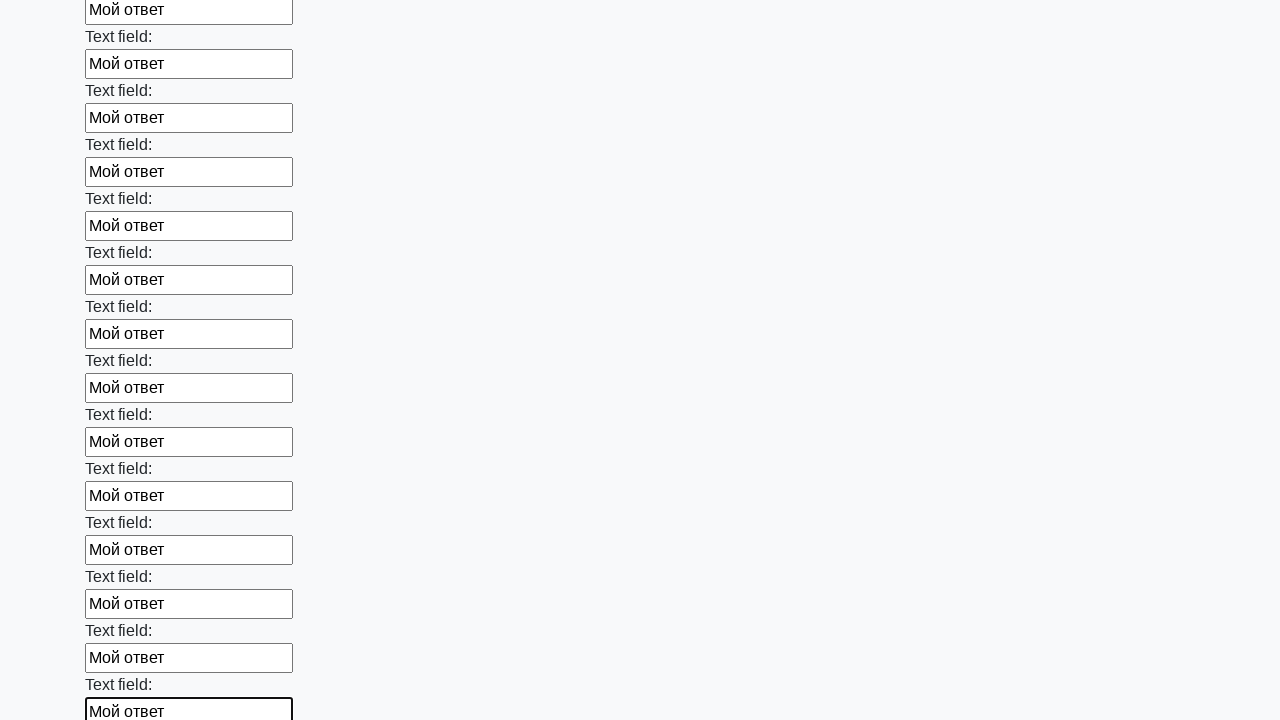

Filled an input field with text 'Мой ответ' on input >> nth=68
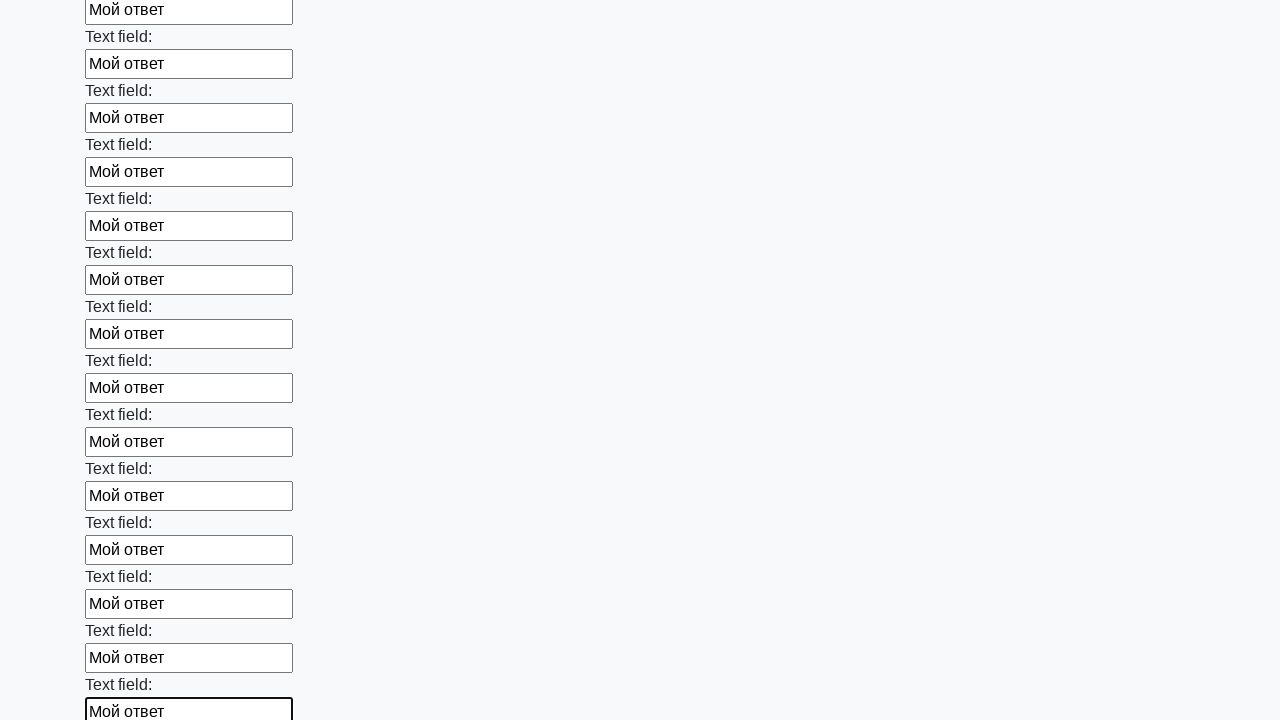

Filled an input field with text 'Мой ответ' on input >> nth=69
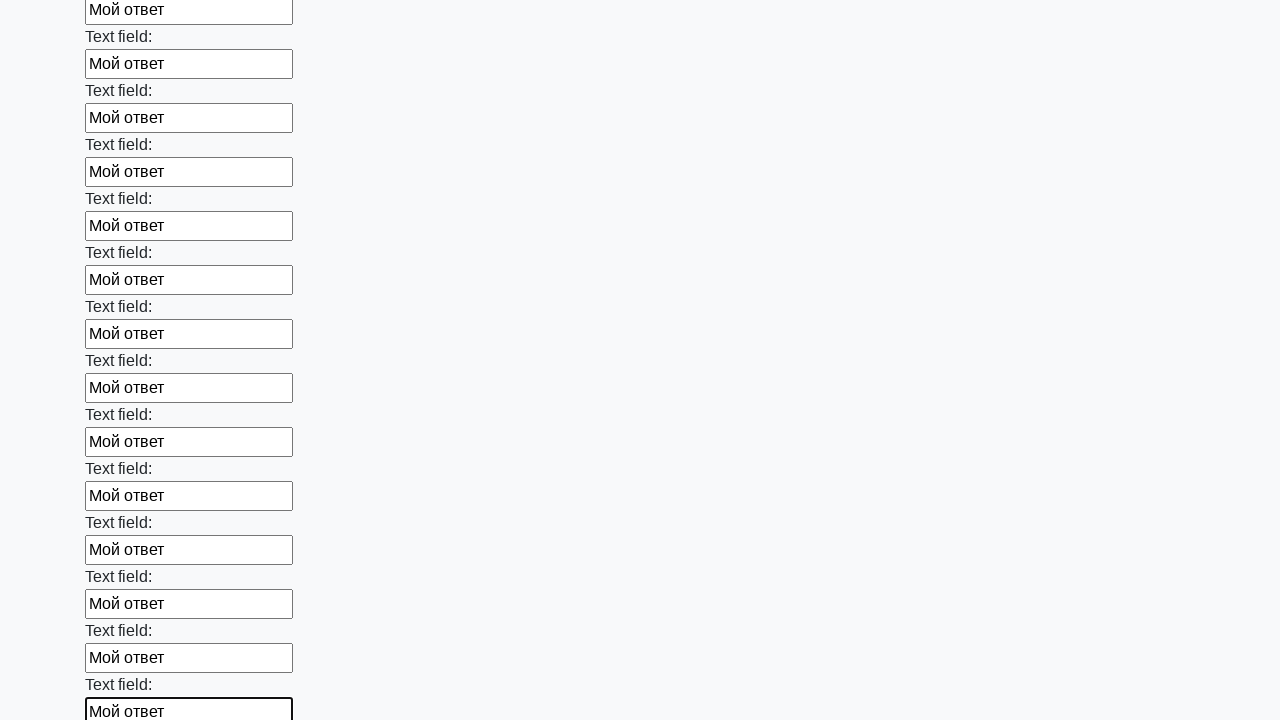

Filled an input field with text 'Мой ответ' on input >> nth=70
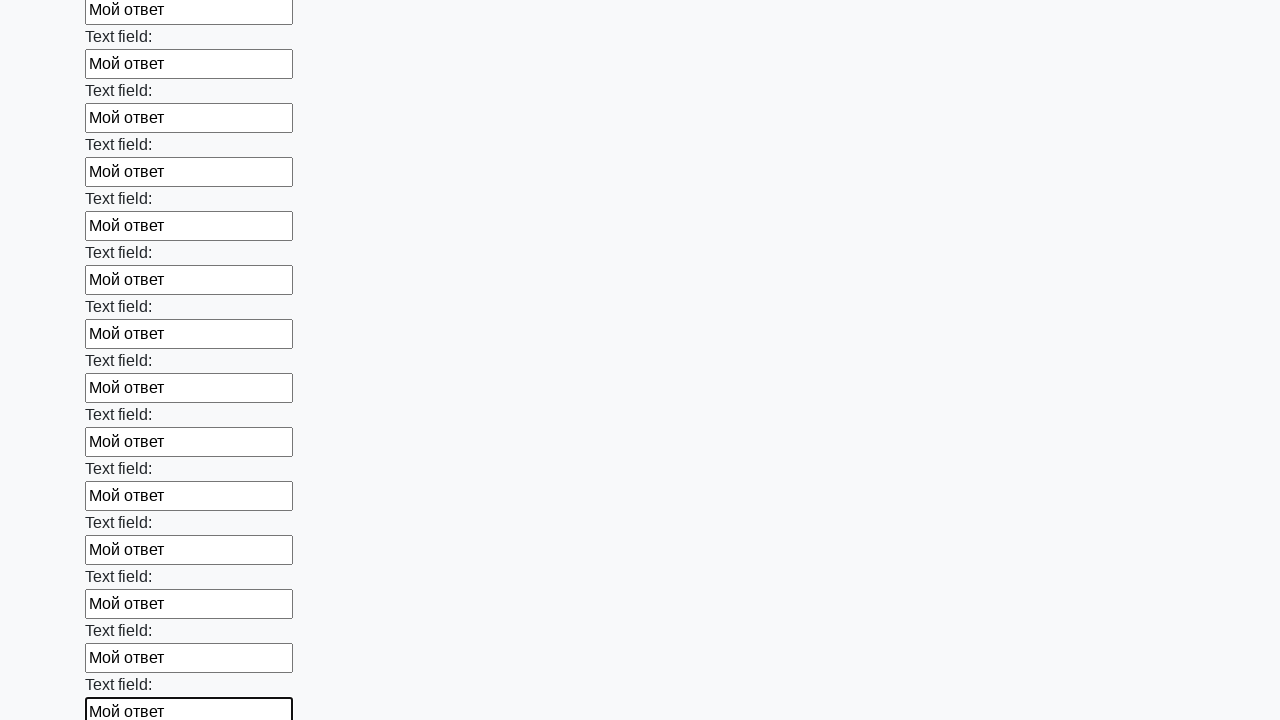

Filled an input field with text 'Мой ответ' on input >> nth=71
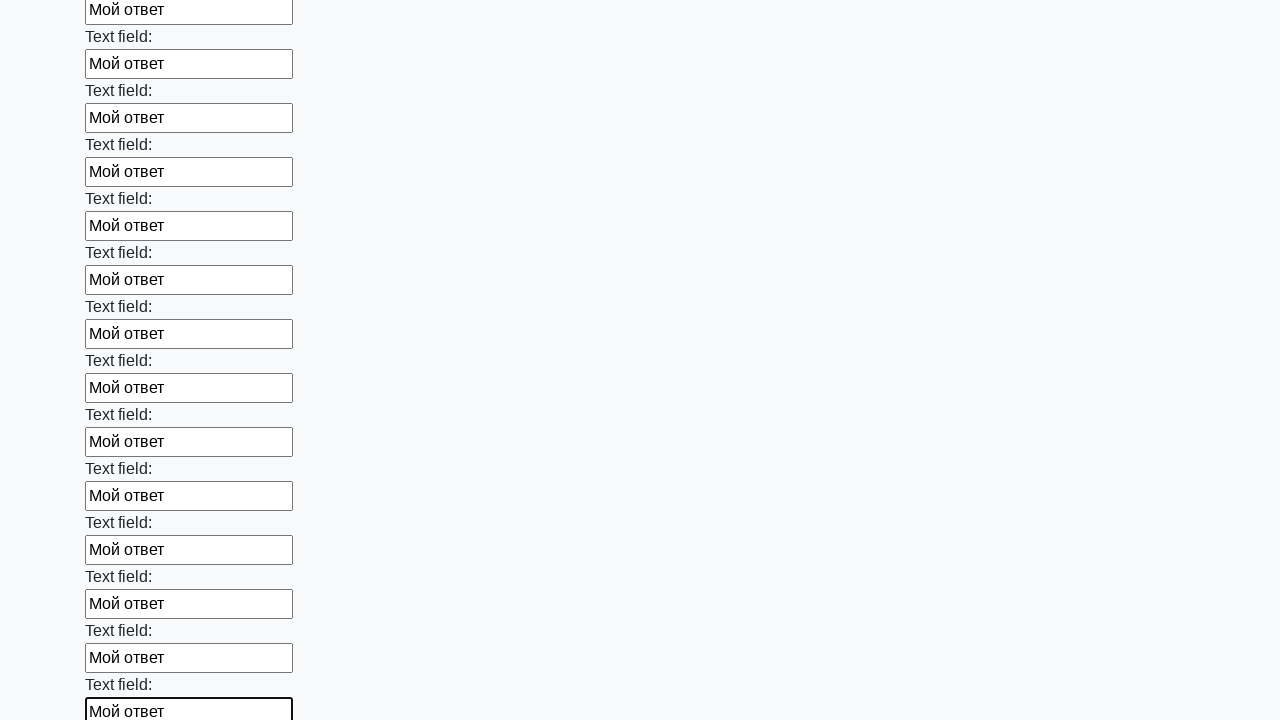

Filled an input field with text 'Мой ответ' on input >> nth=72
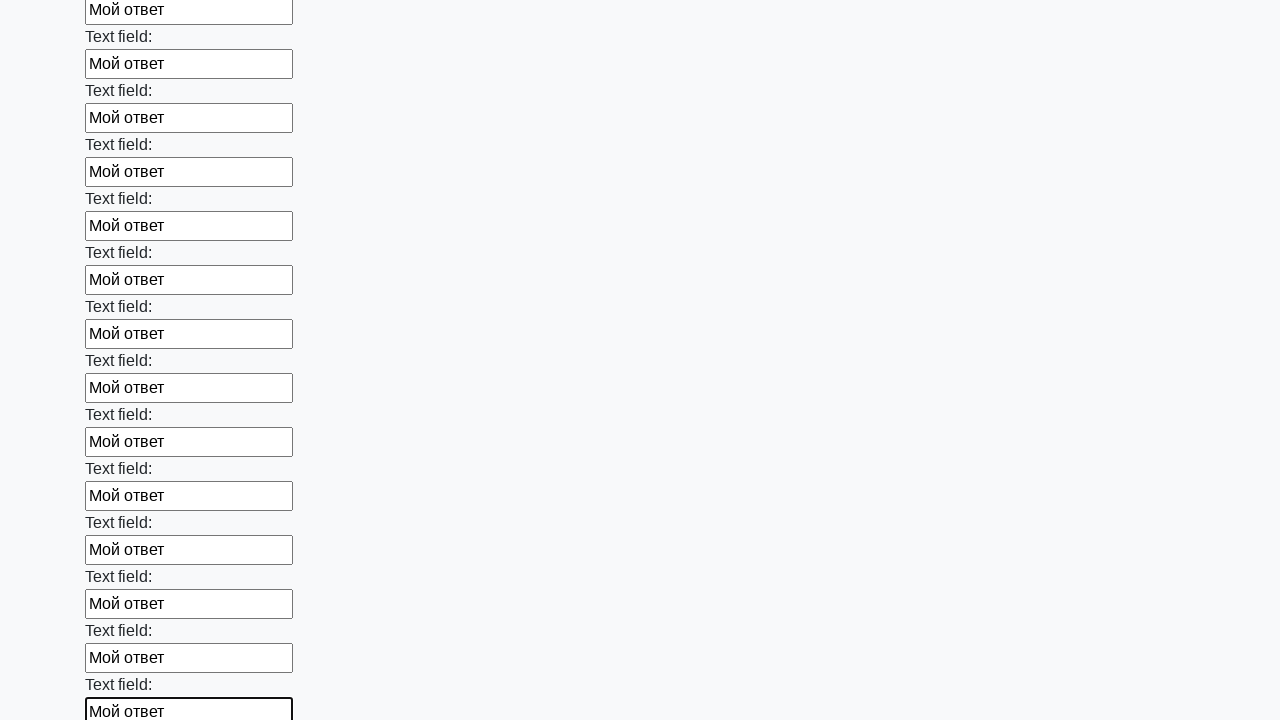

Filled an input field with text 'Мой ответ' on input >> nth=73
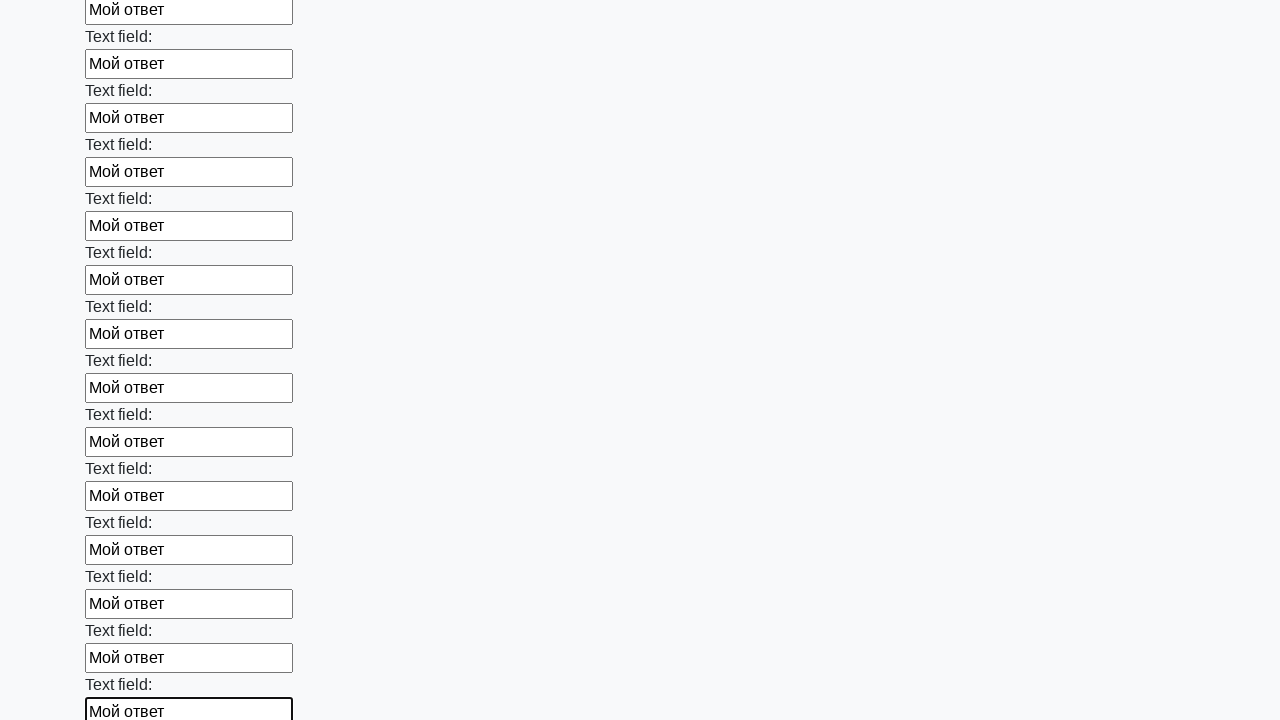

Filled an input field with text 'Мой ответ' on input >> nth=74
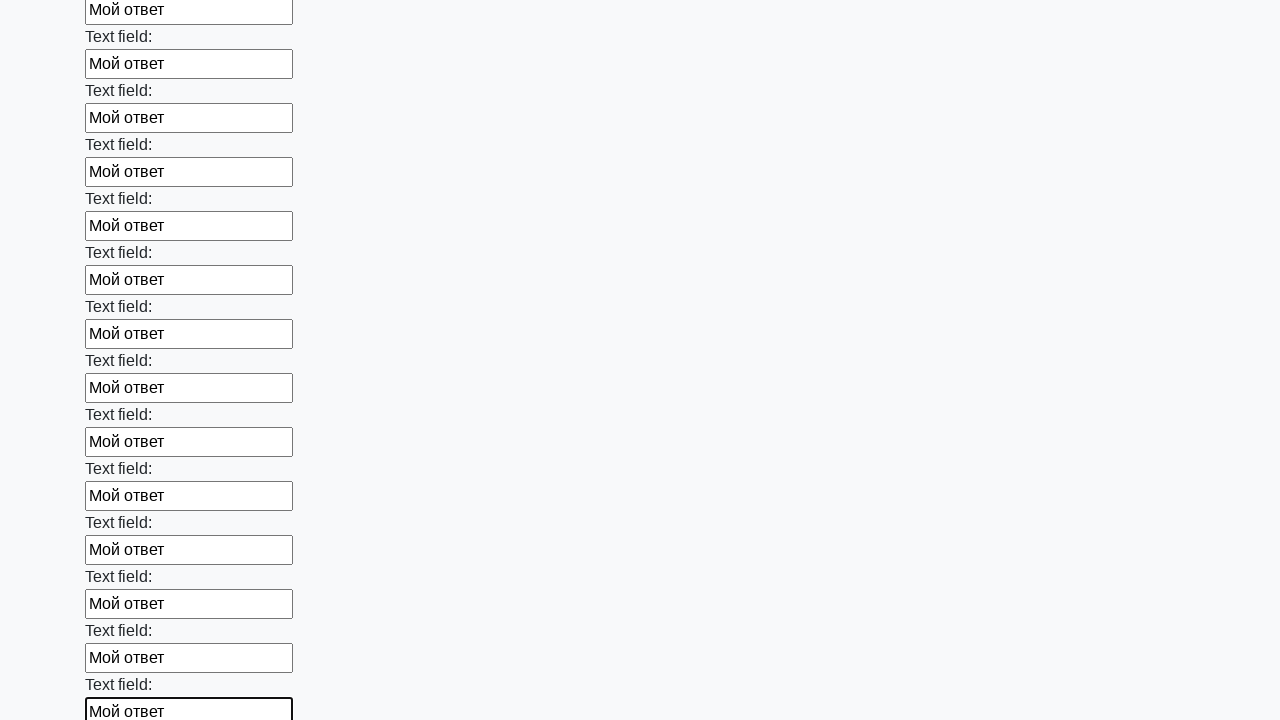

Filled an input field with text 'Мой ответ' on input >> nth=75
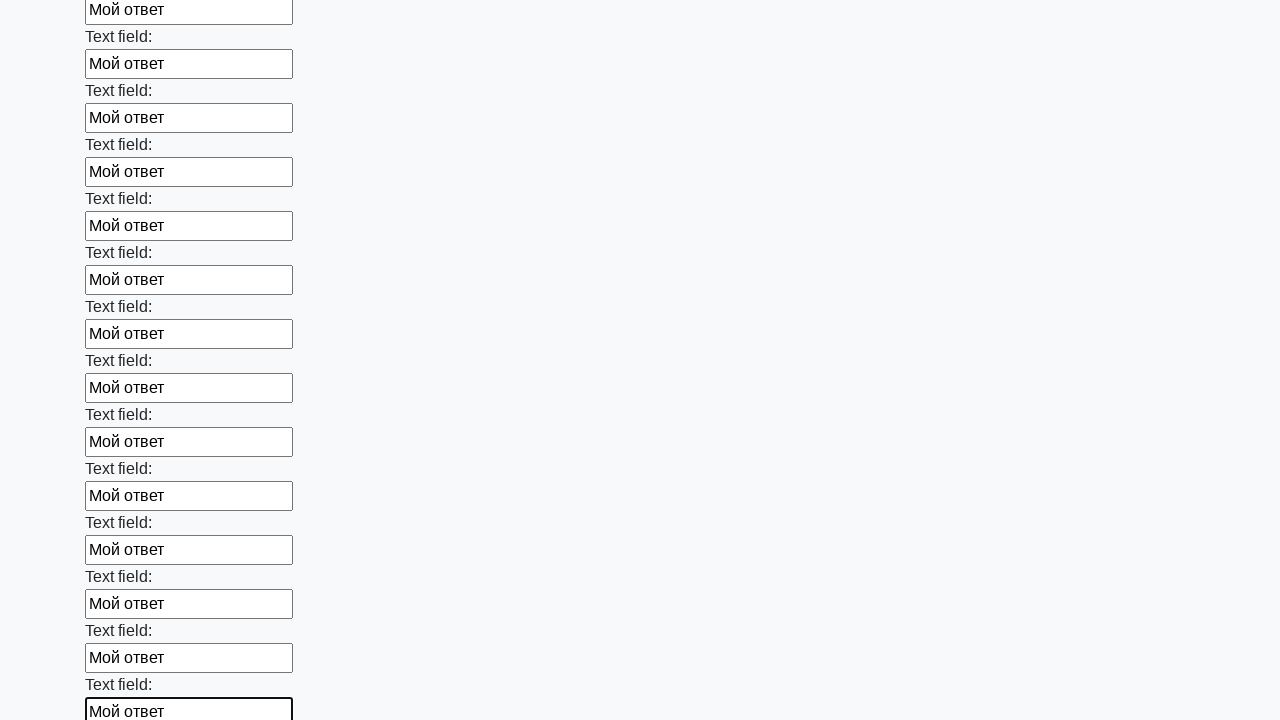

Filled an input field with text 'Мой ответ' on input >> nth=76
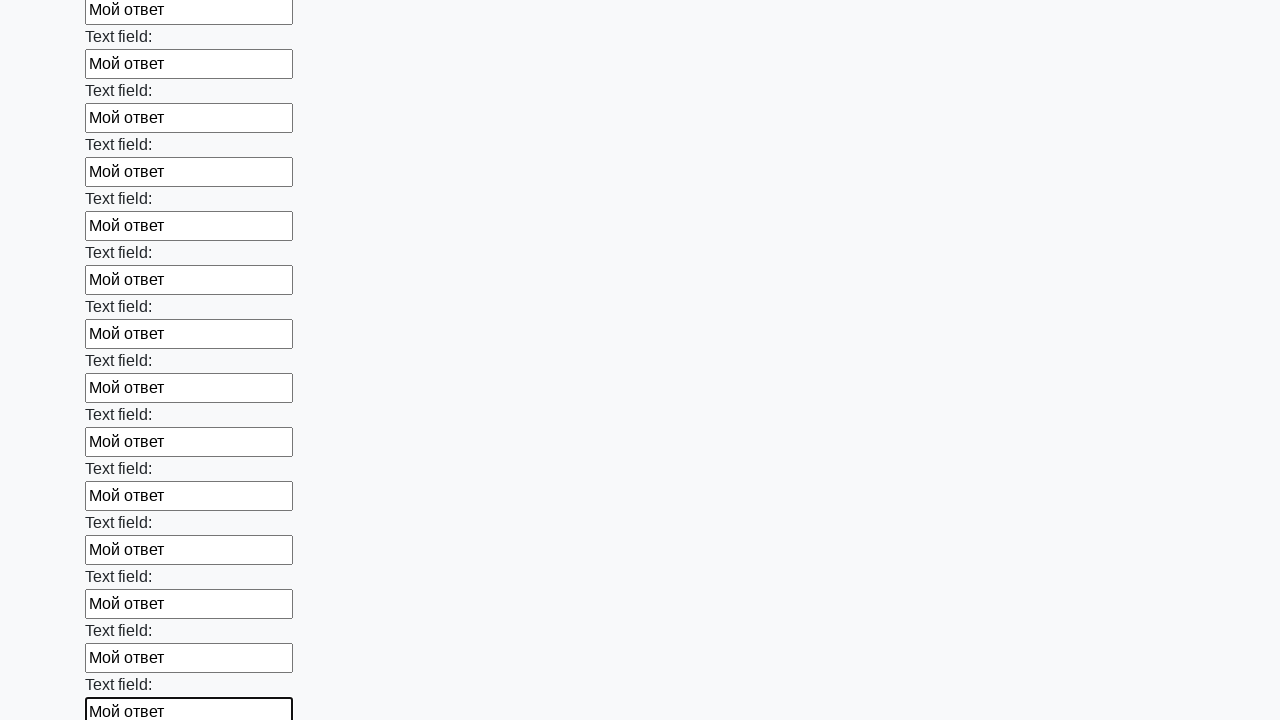

Filled an input field with text 'Мой ответ' on input >> nth=77
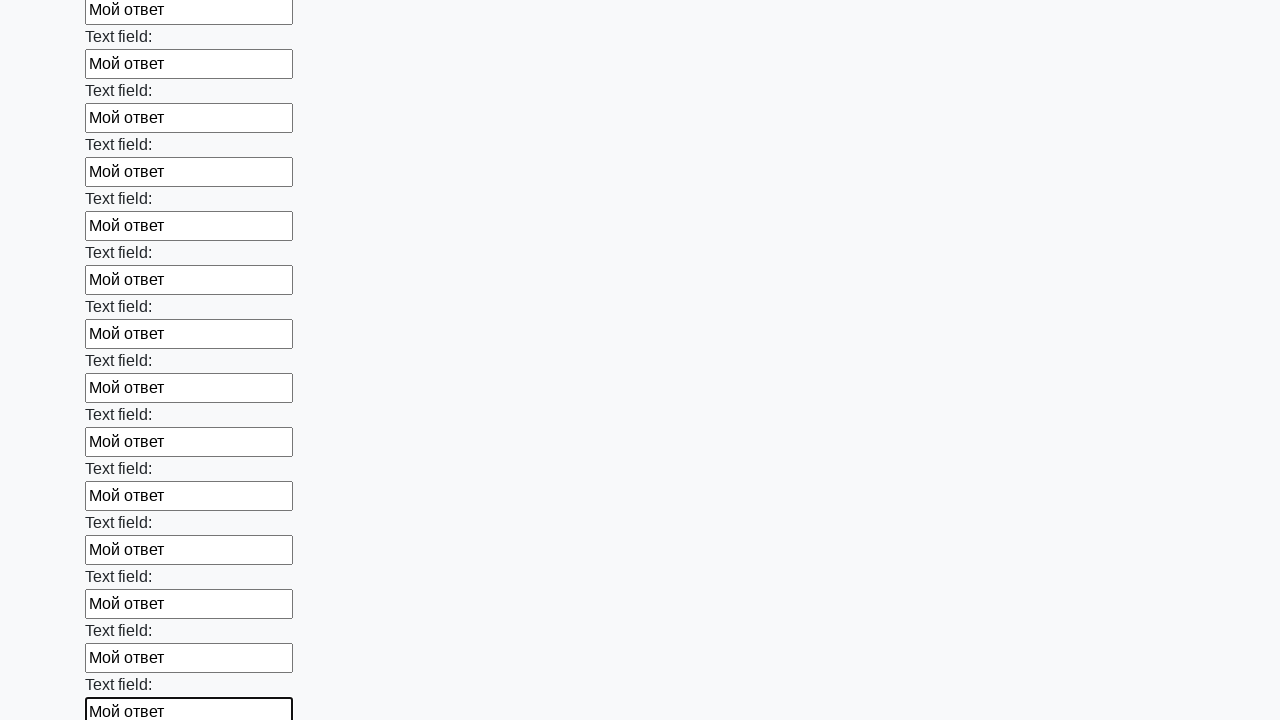

Filled an input field with text 'Мой ответ' on input >> nth=78
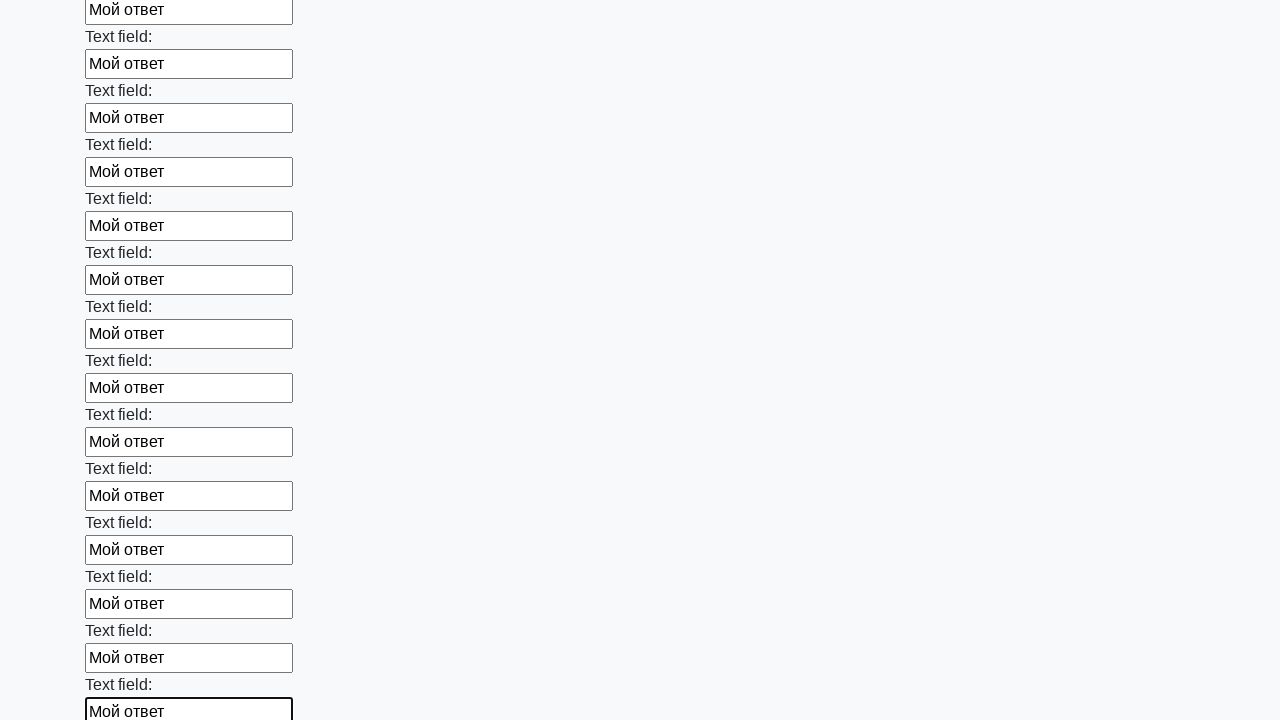

Filled an input field with text 'Мой ответ' on input >> nth=79
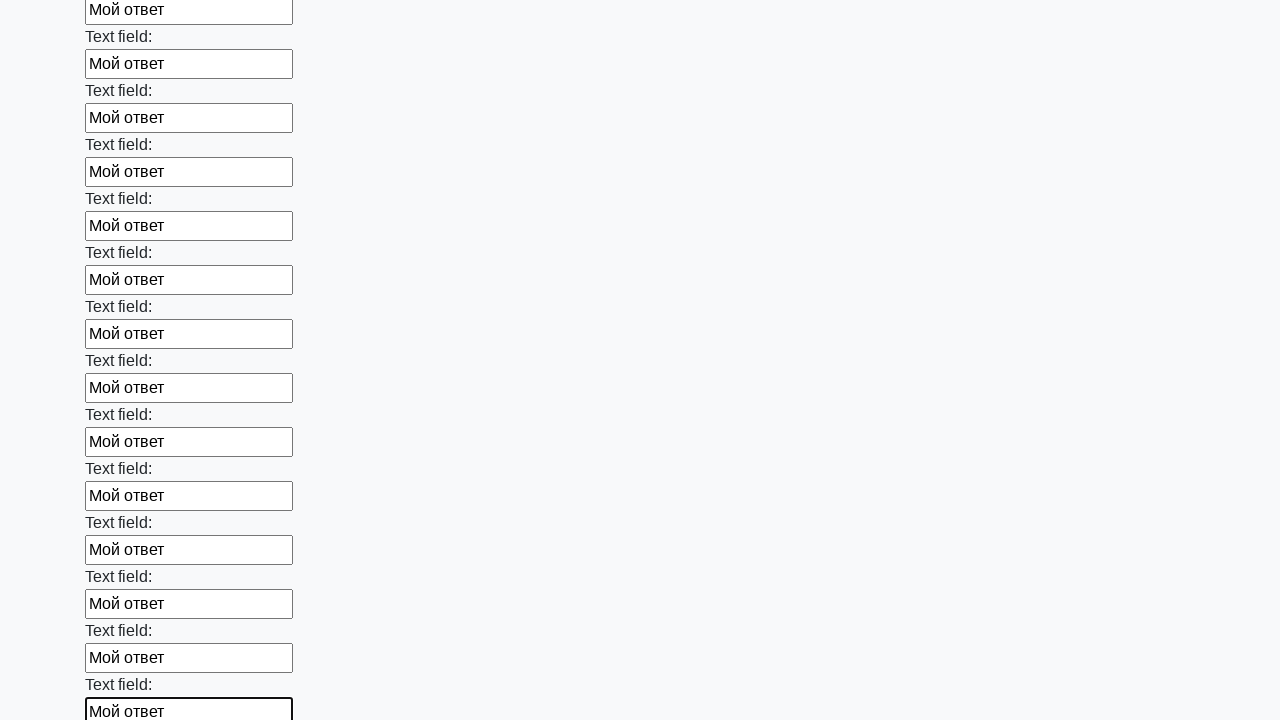

Filled an input field with text 'Мой ответ' on input >> nth=80
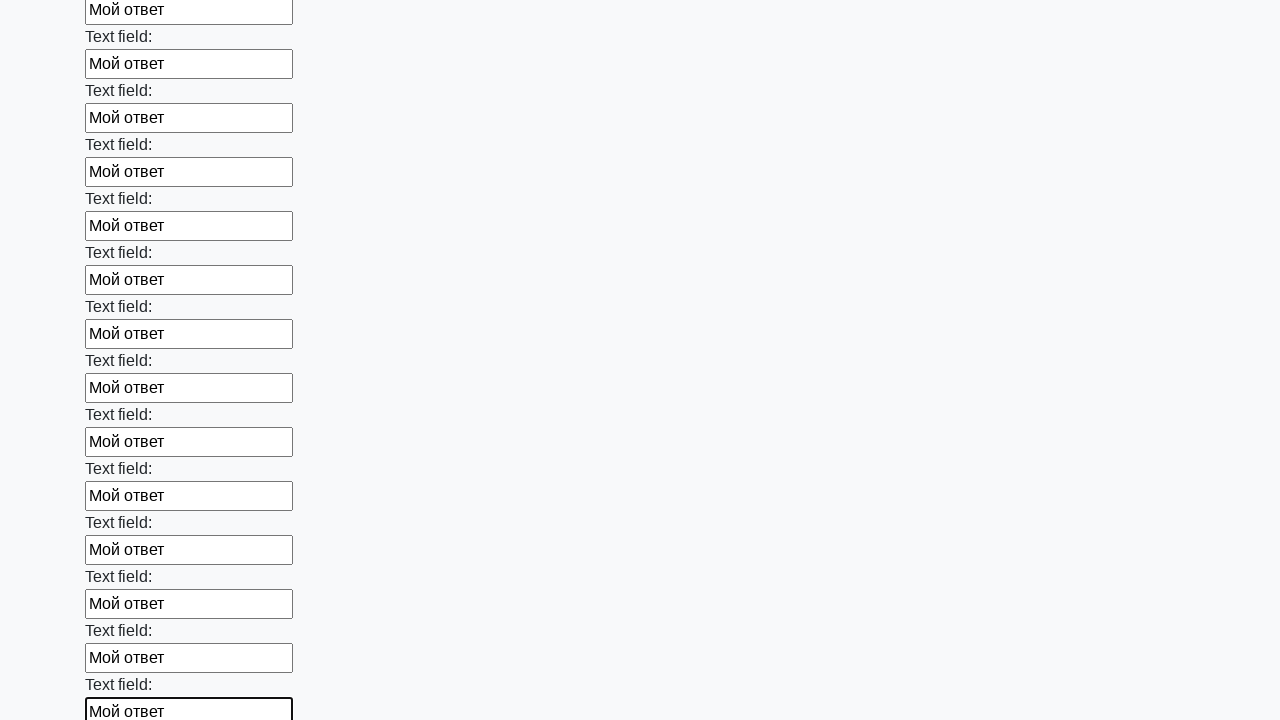

Filled an input field with text 'Мой ответ' on input >> nth=81
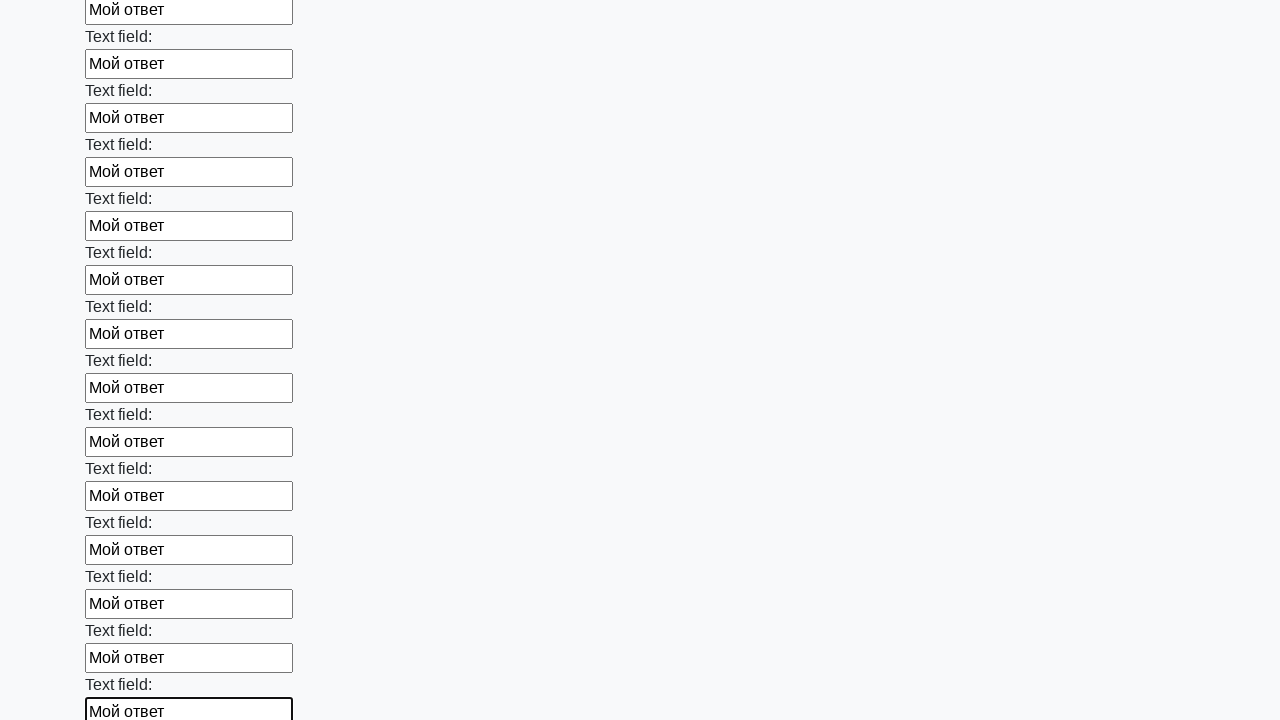

Filled an input field with text 'Мой ответ' on input >> nth=82
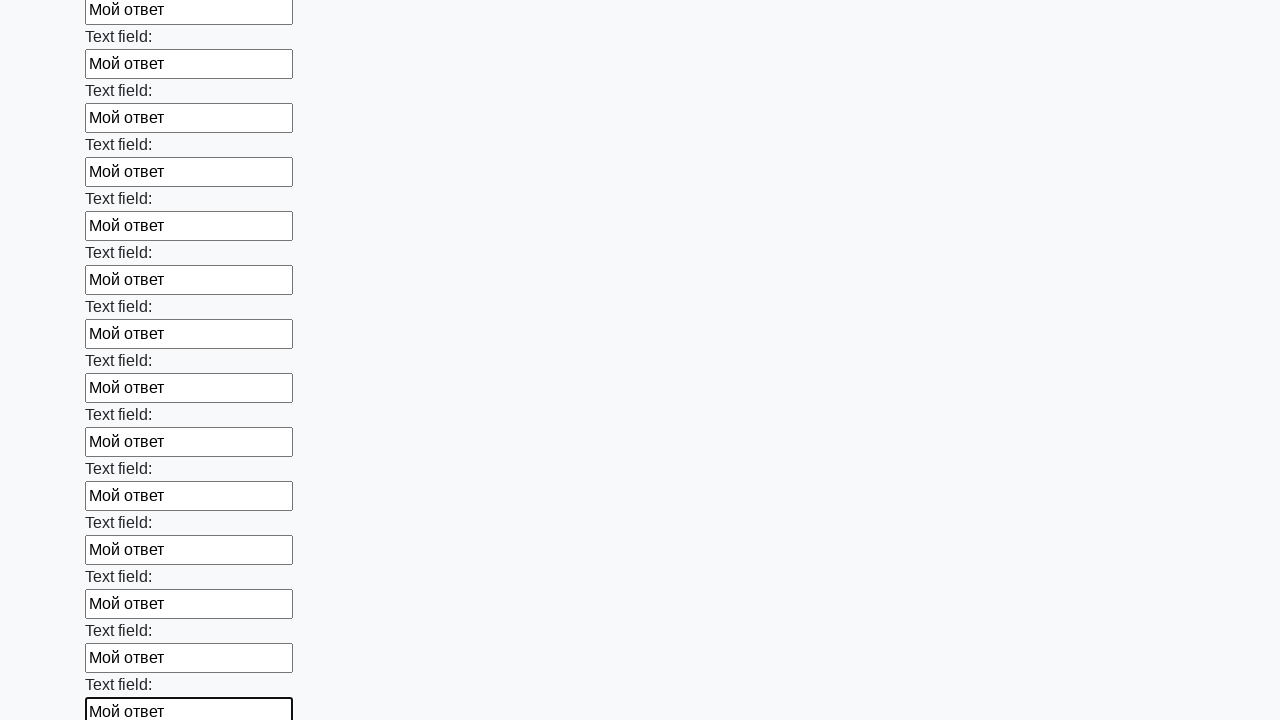

Filled an input field with text 'Мой ответ' on input >> nth=83
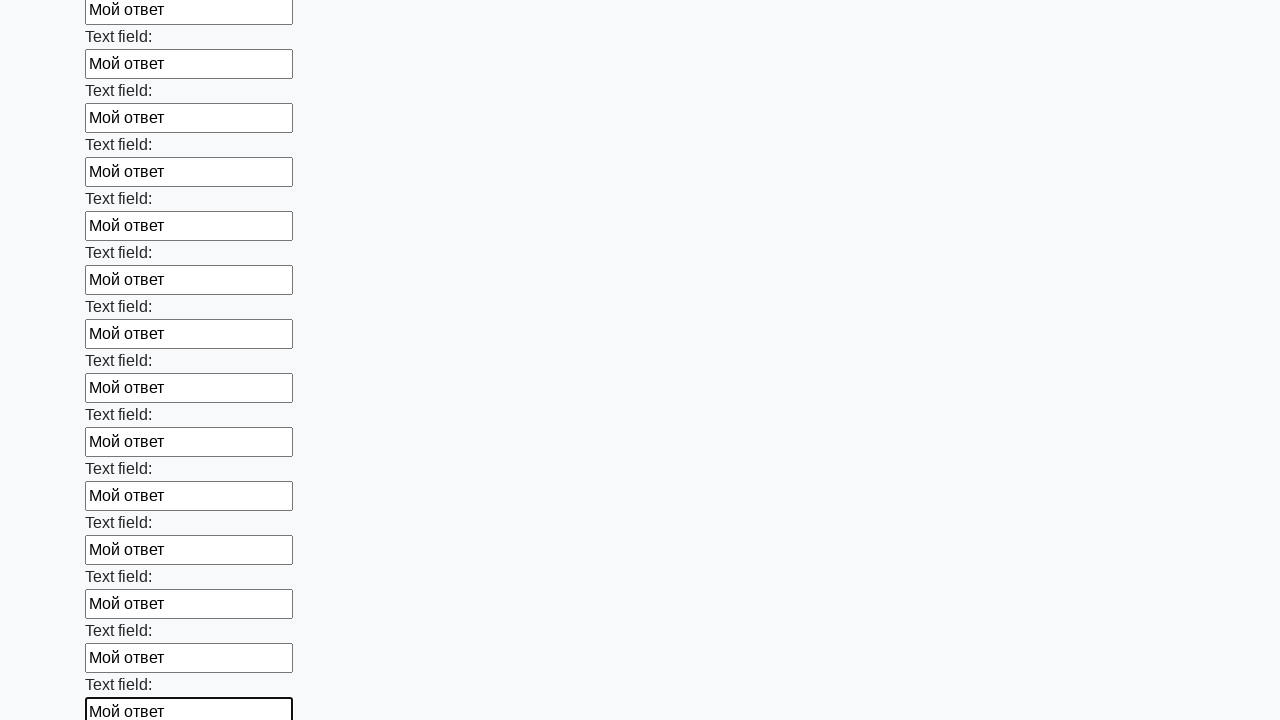

Filled an input field with text 'Мой ответ' on input >> nth=84
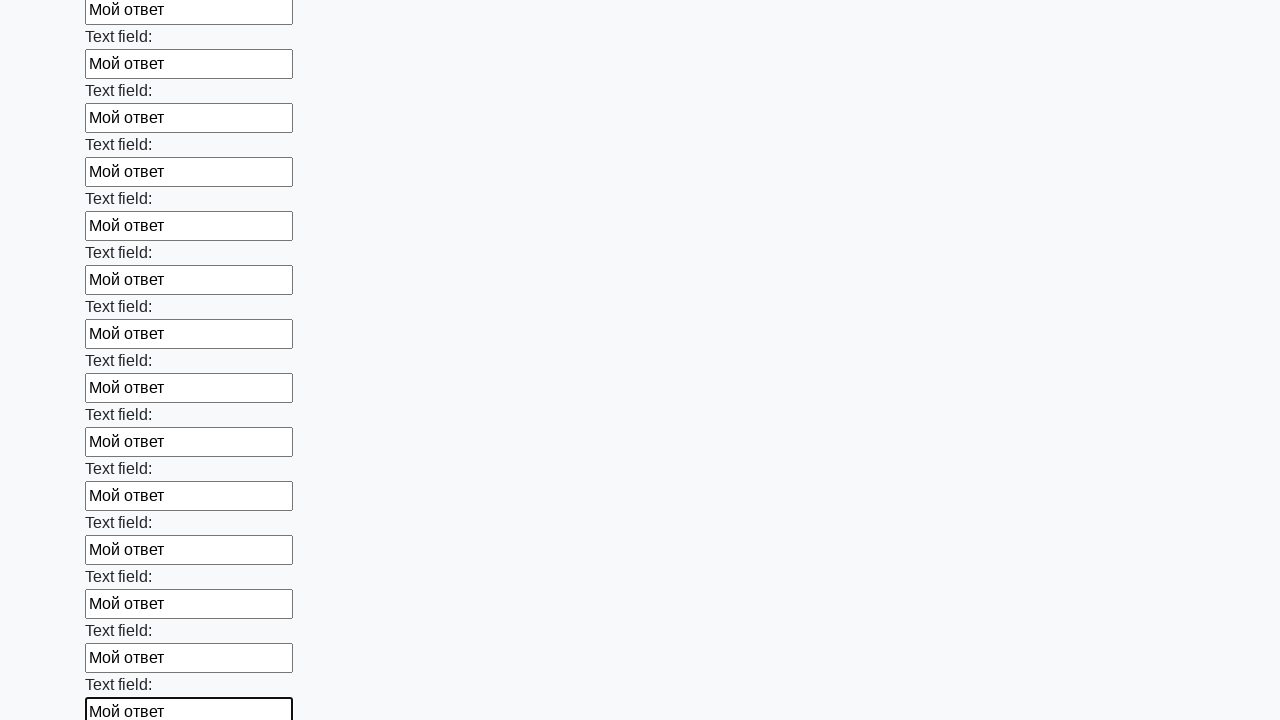

Filled an input field with text 'Мой ответ' on input >> nth=85
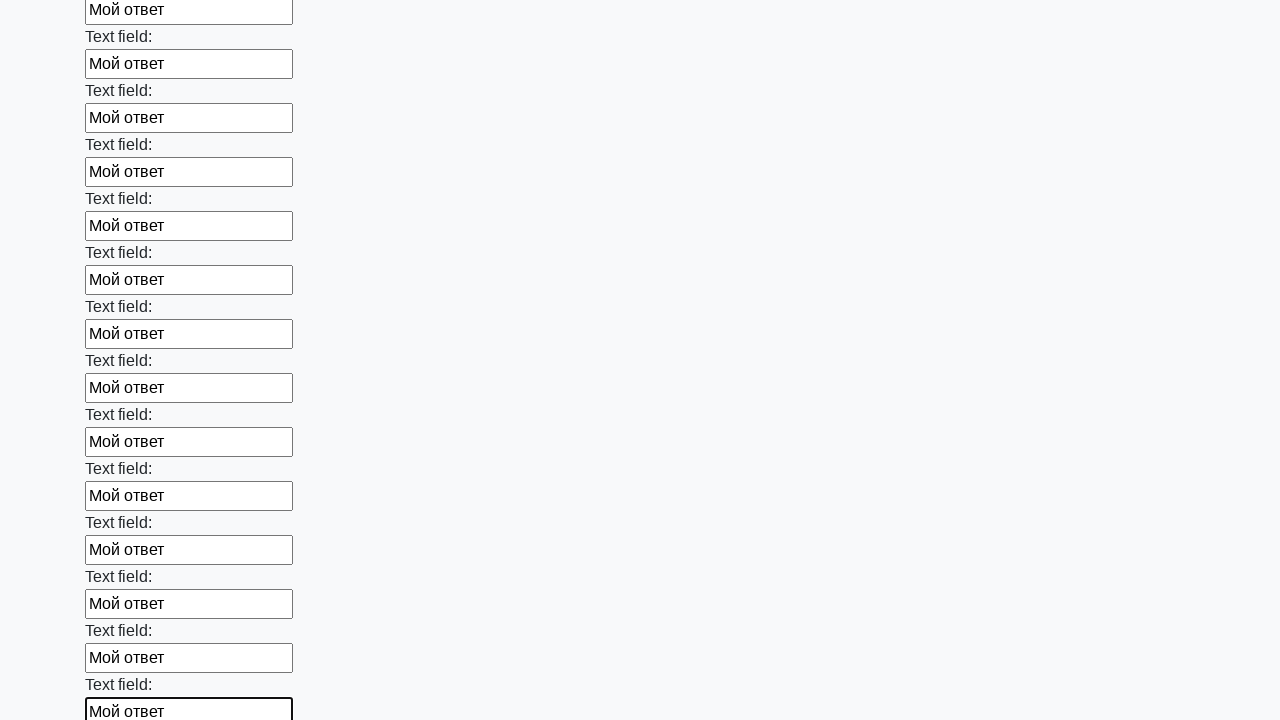

Filled an input field with text 'Мой ответ' on input >> nth=86
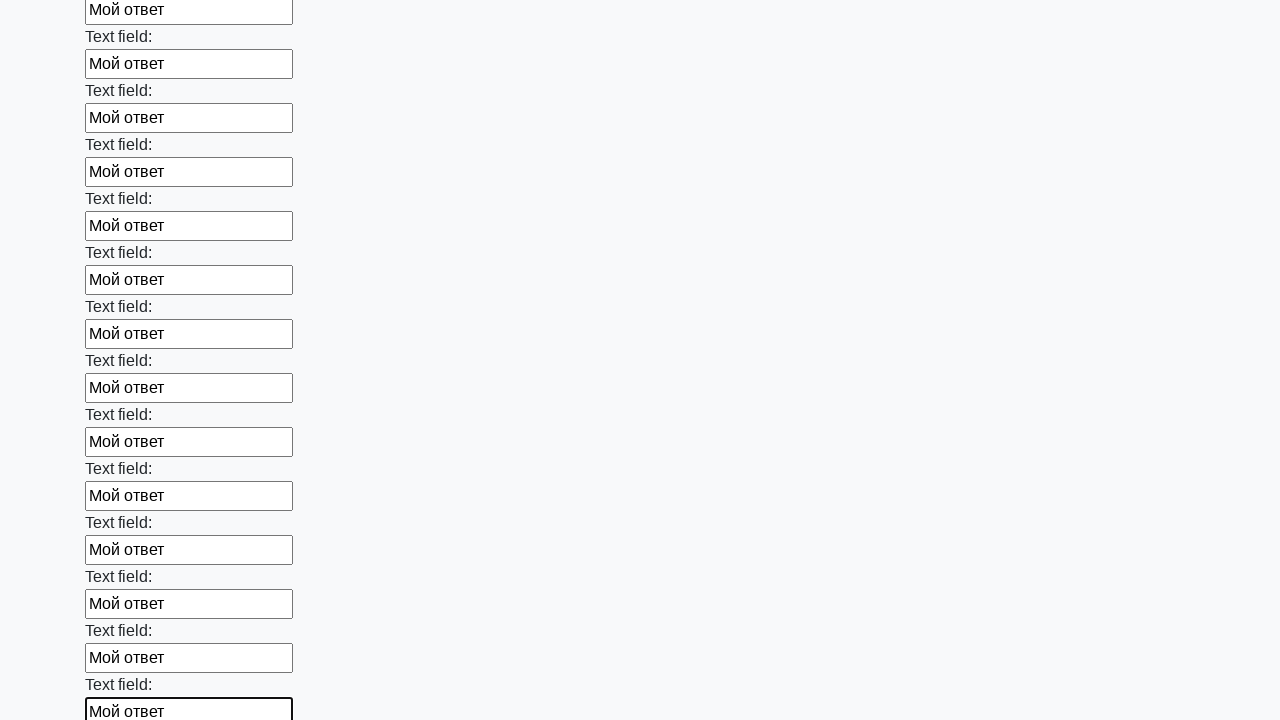

Filled an input field with text 'Мой ответ' on input >> nth=87
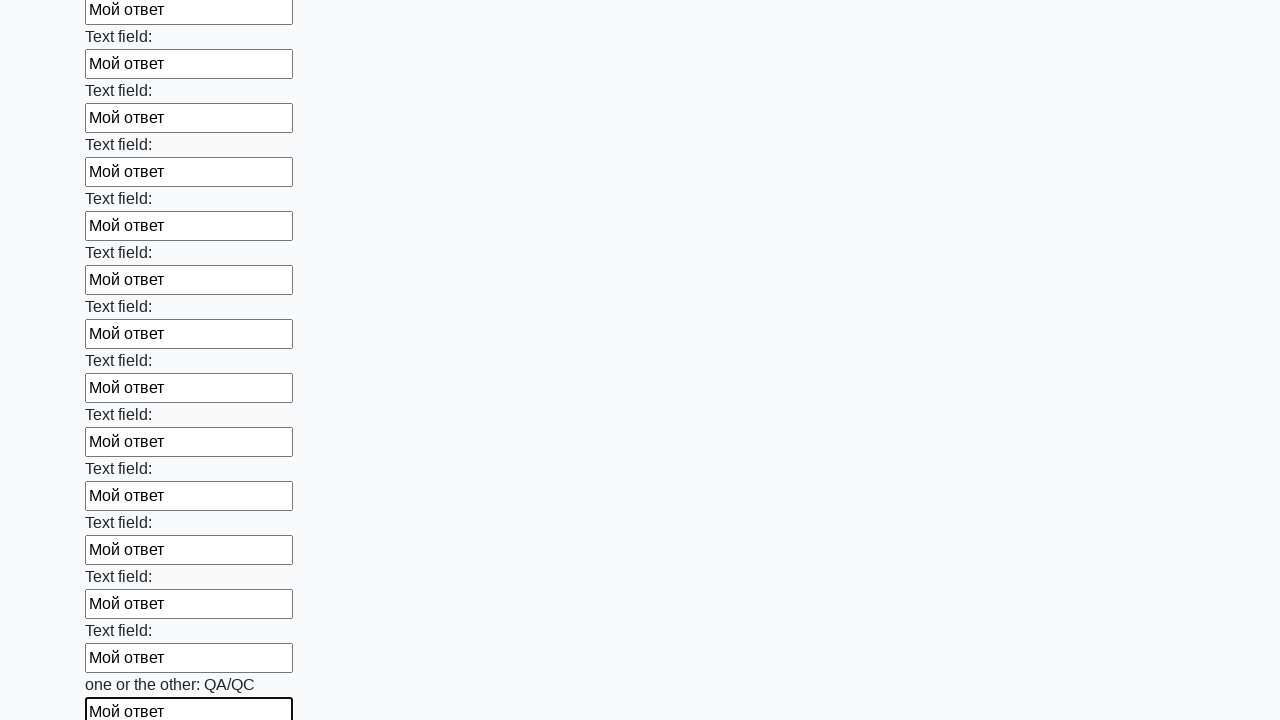

Filled an input field with text 'Мой ответ' on input >> nth=88
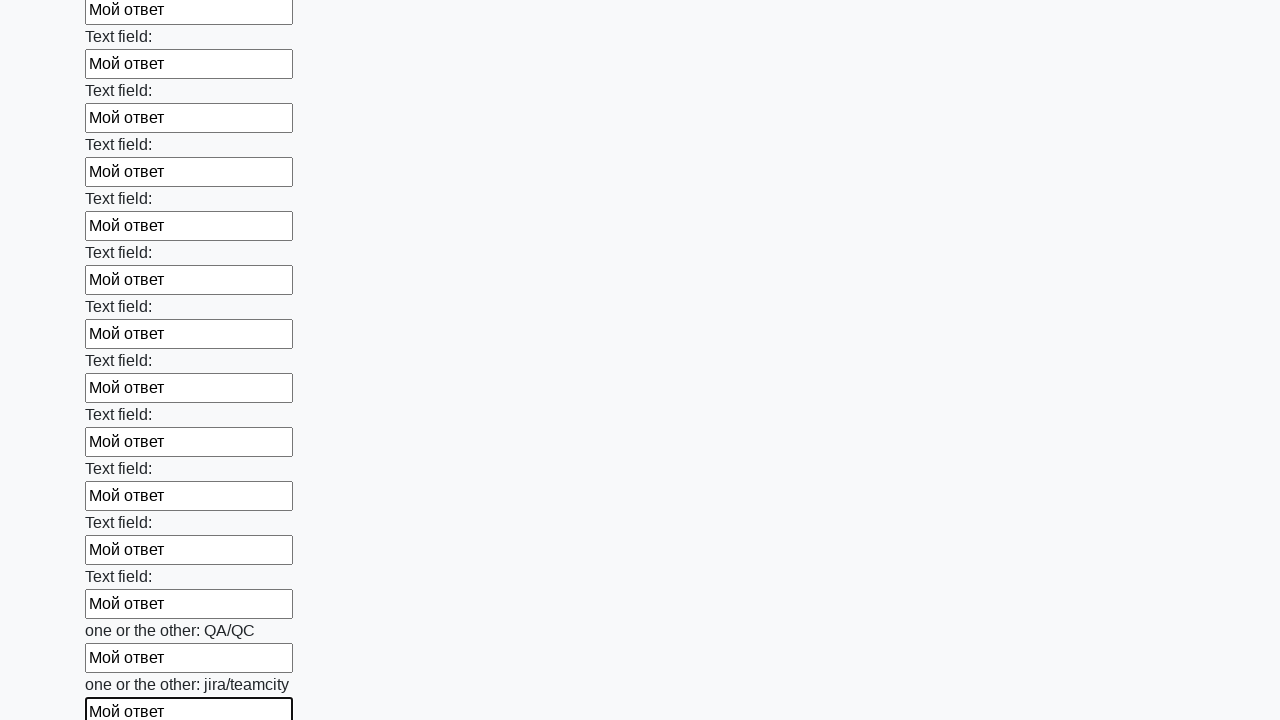

Filled an input field with text 'Мой ответ' on input >> nth=89
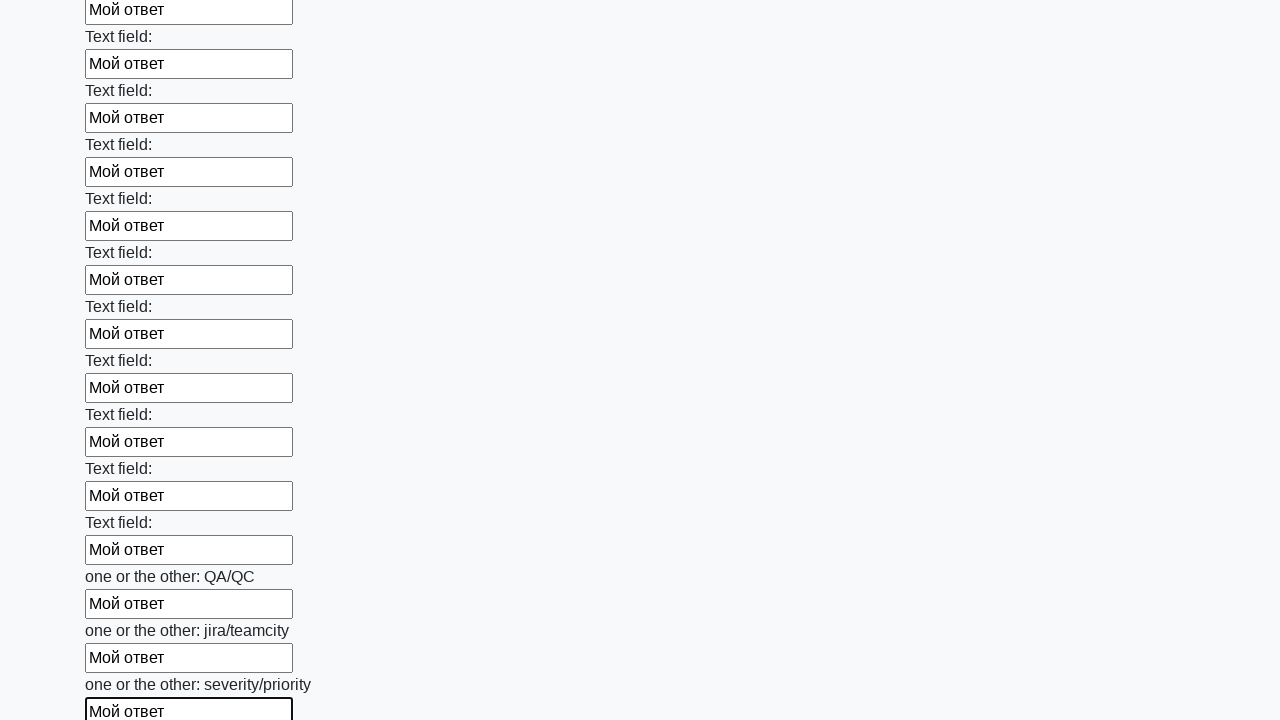

Filled an input field with text 'Мой ответ' on input >> nth=90
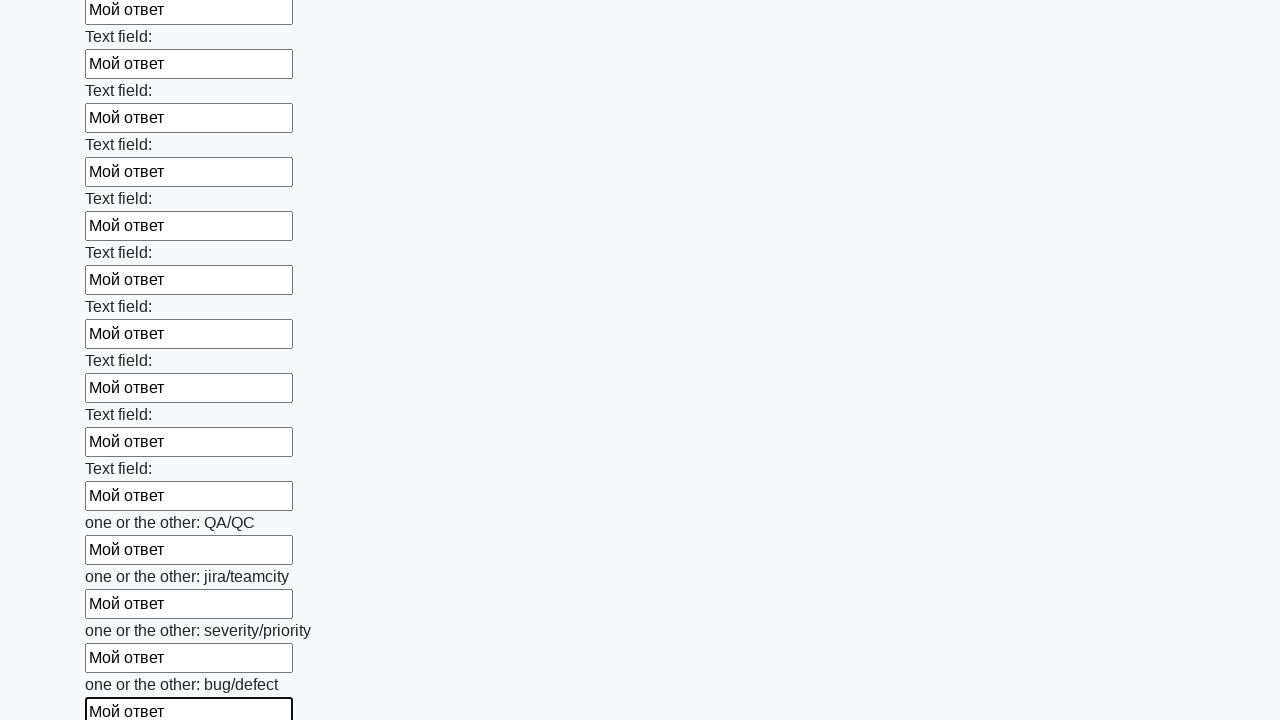

Filled an input field with text 'Мой ответ' on input >> nth=91
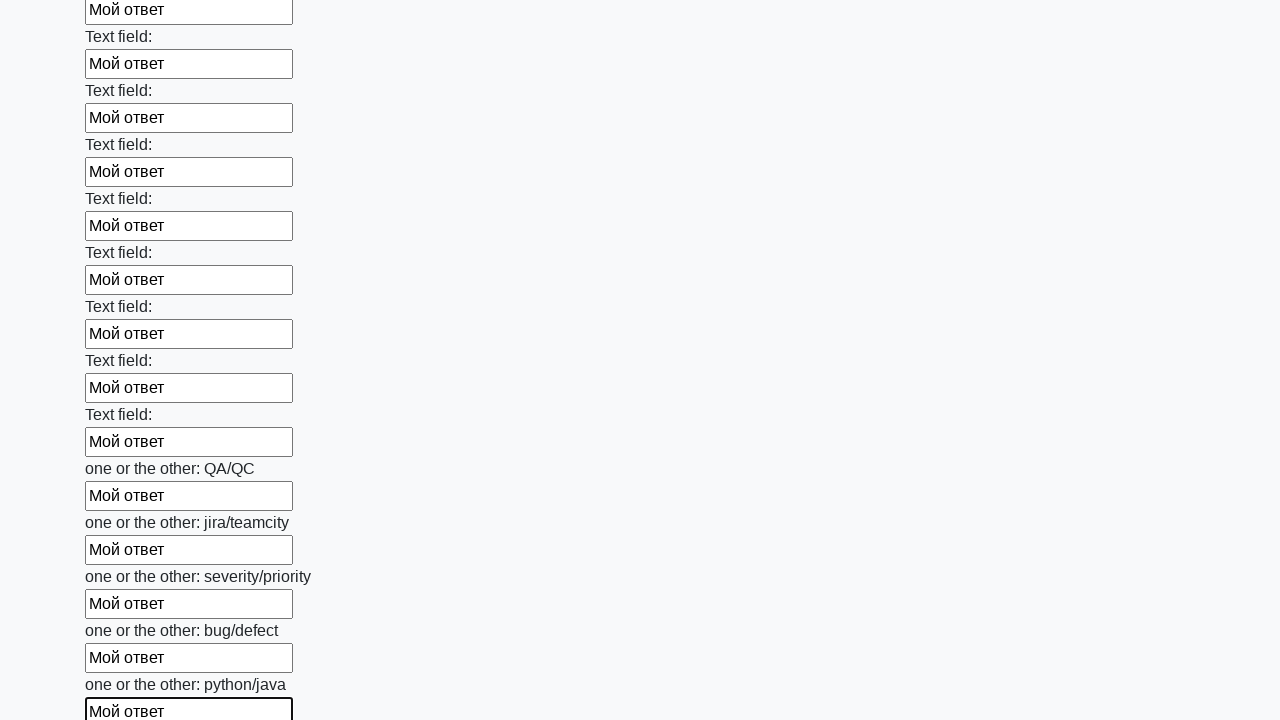

Filled an input field with text 'Мой ответ' on input >> nth=92
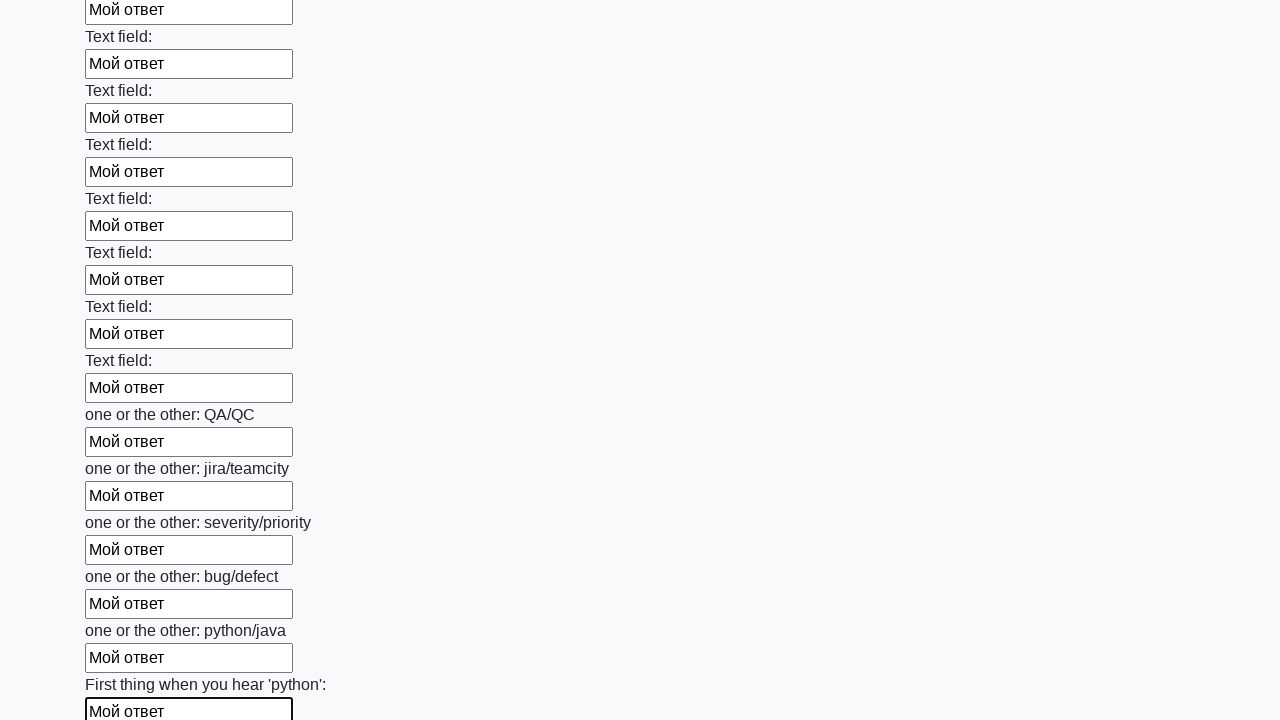

Filled an input field with text 'Мой ответ' on input >> nth=93
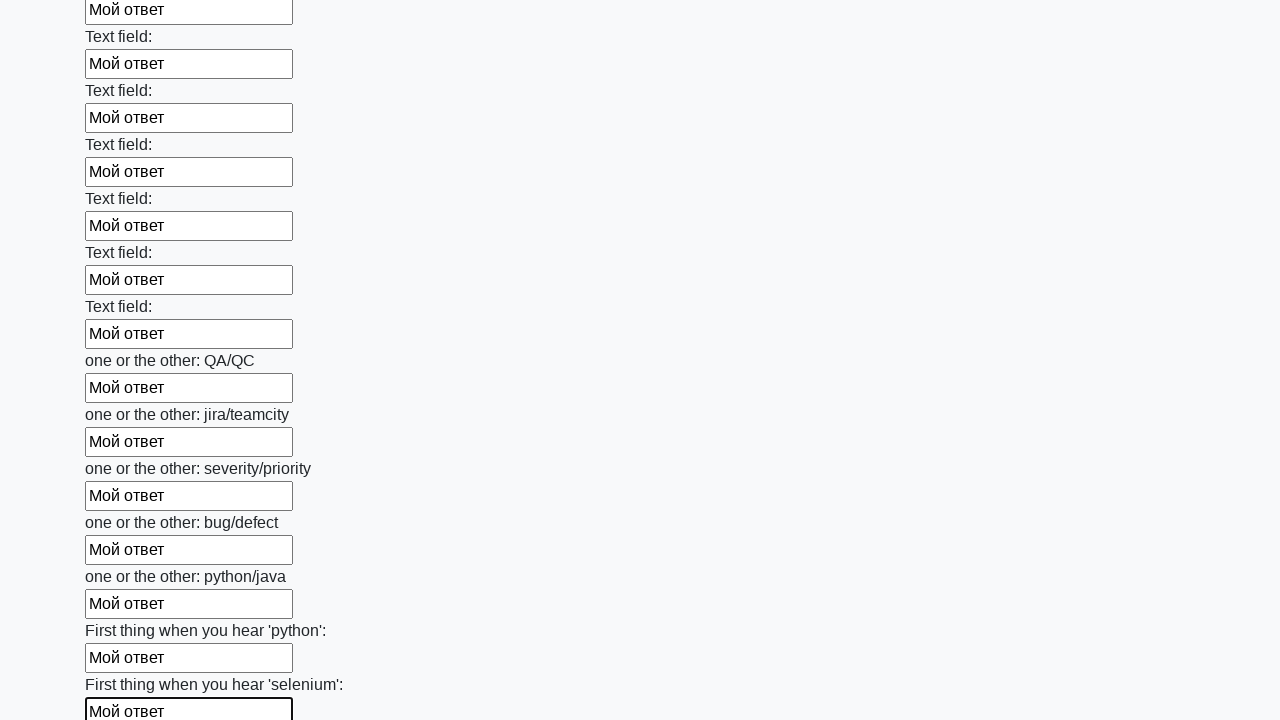

Filled an input field with text 'Мой ответ' on input >> nth=94
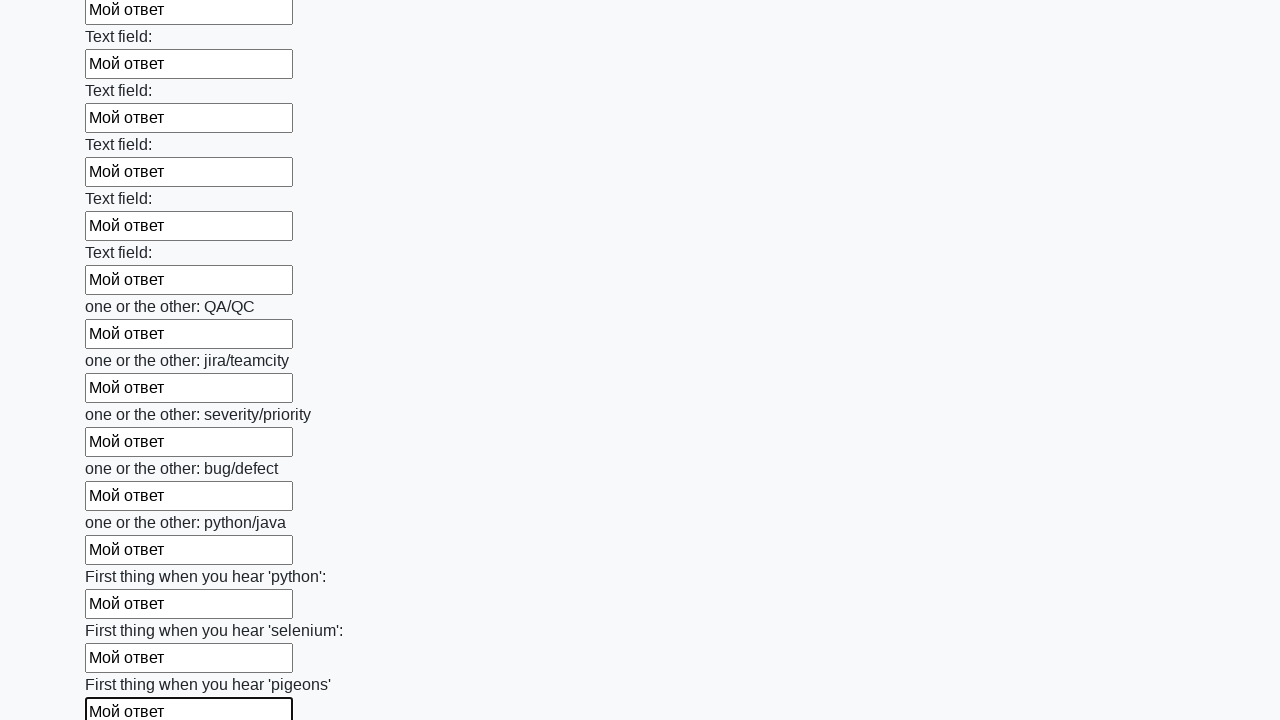

Filled an input field with text 'Мой ответ' on input >> nth=95
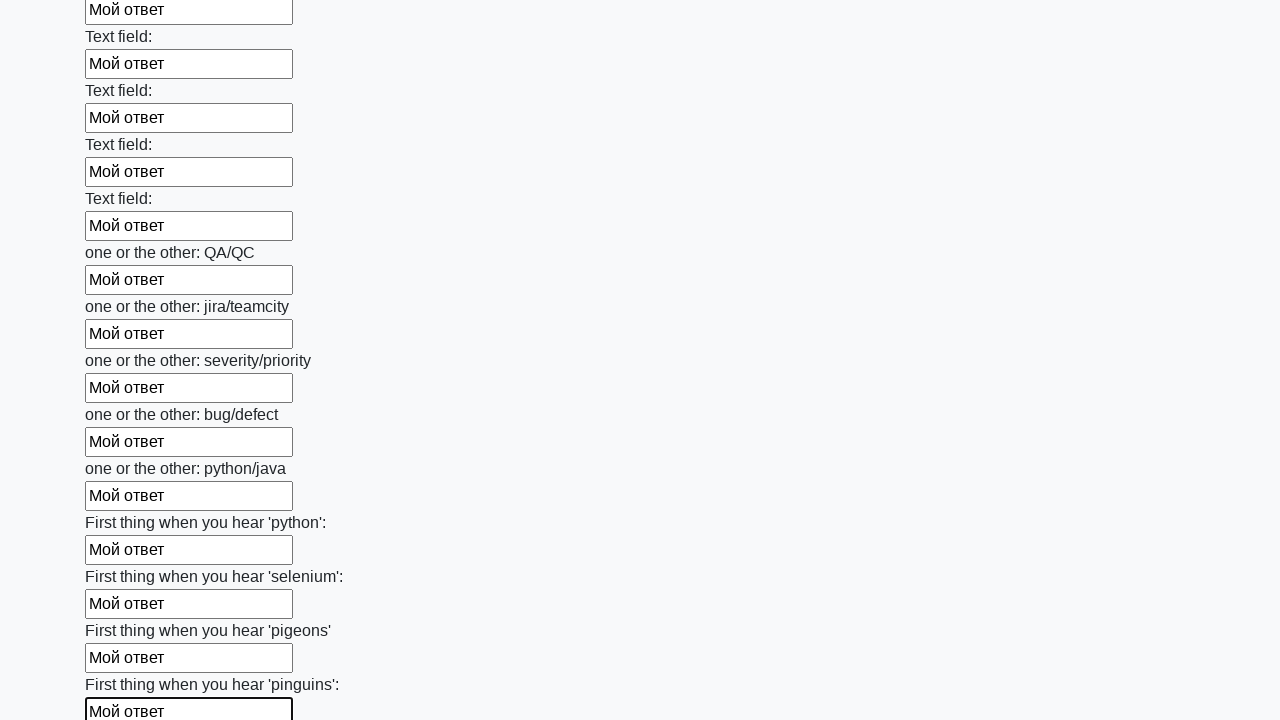

Filled an input field with text 'Мой ответ' on input >> nth=96
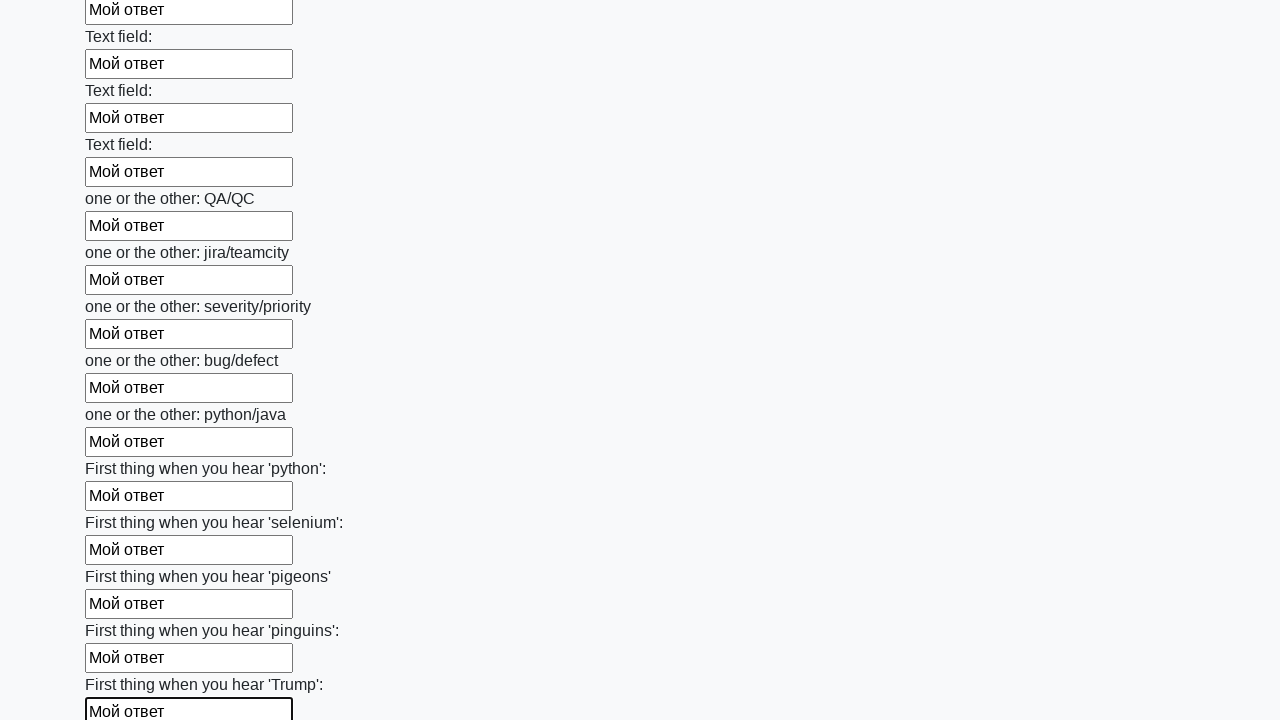

Filled an input field with text 'Мой ответ' on input >> nth=97
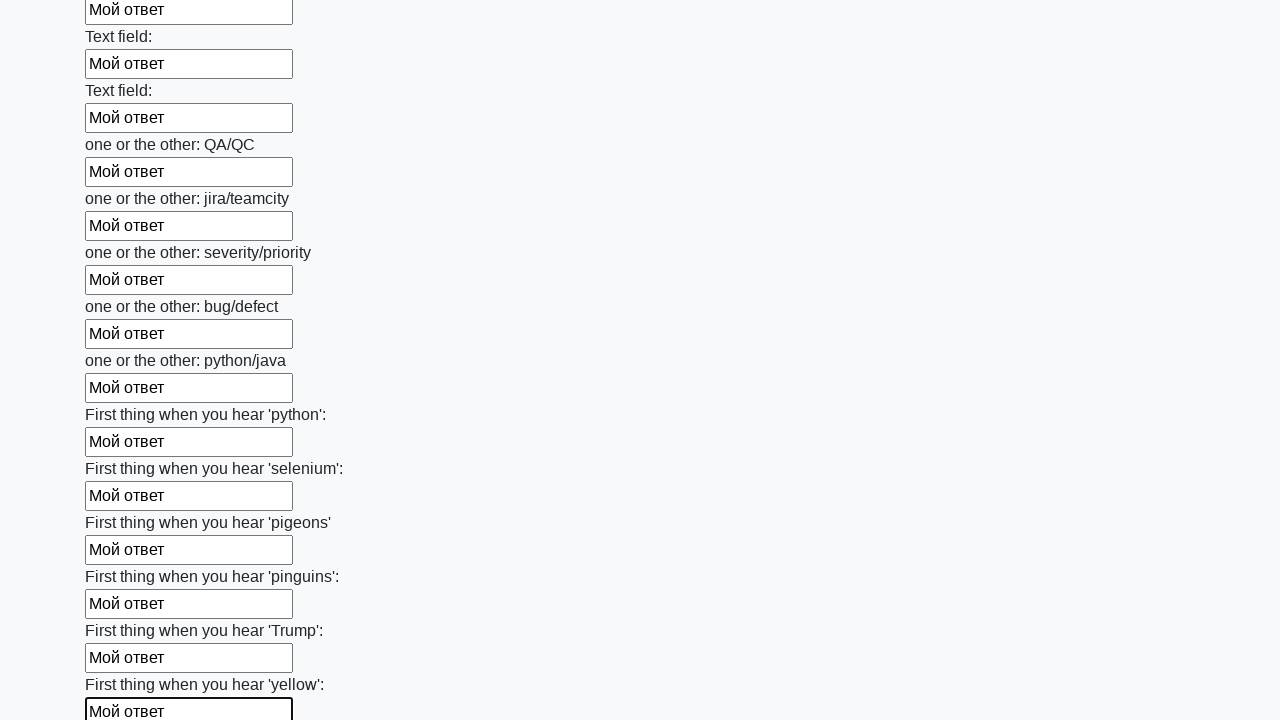

Filled an input field with text 'Мой ответ' on input >> nth=98
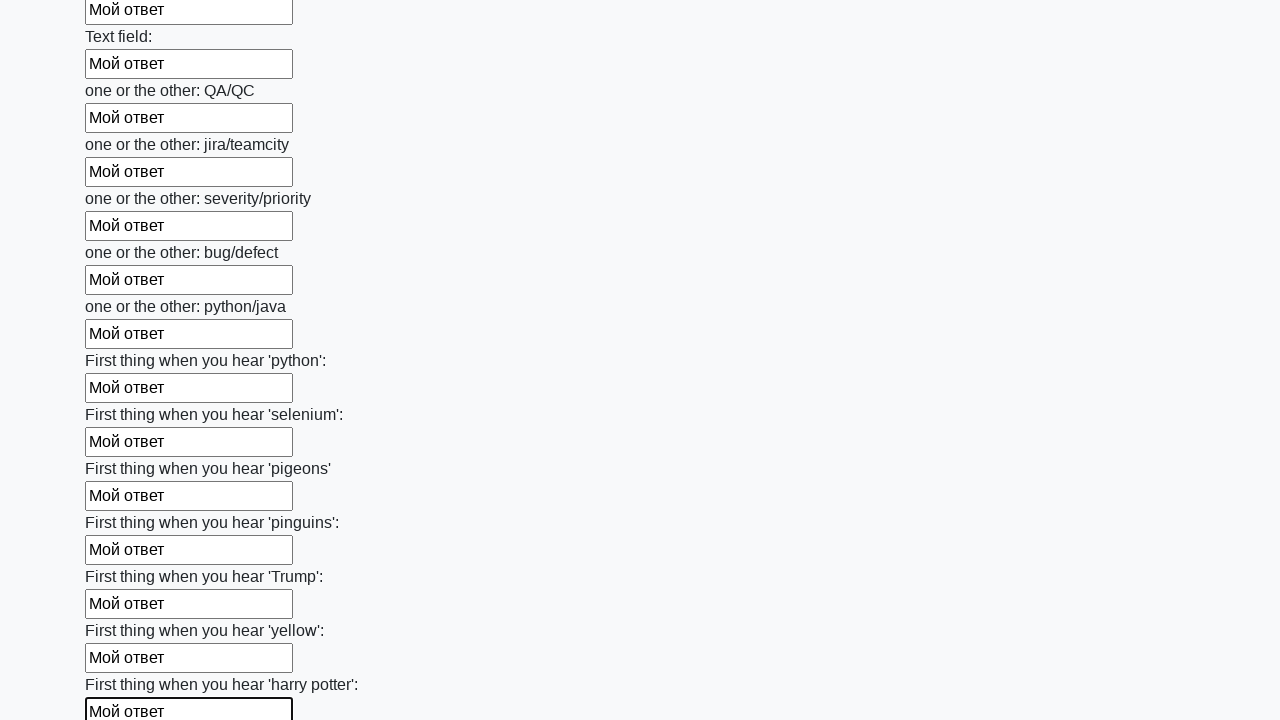

Filled an input field with text 'Мой ответ' on input >> nth=99
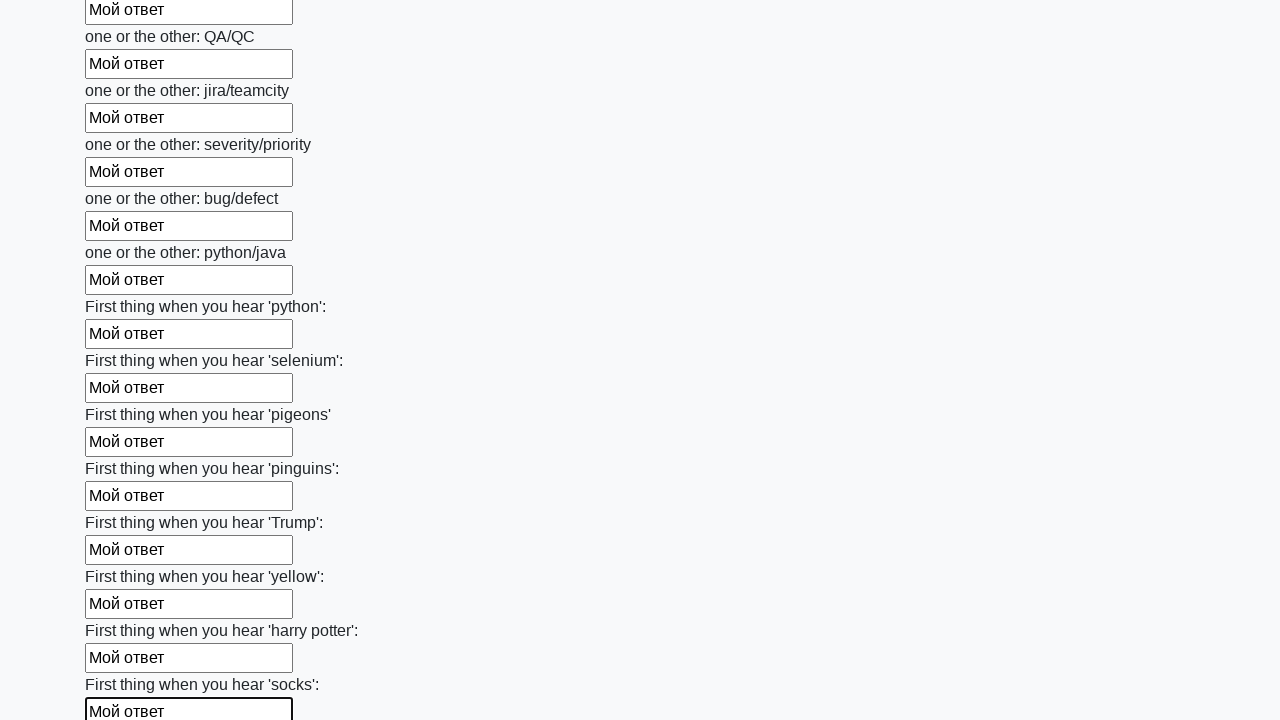

Clicked the submit button to submit the form at (123, 611) on button.btn
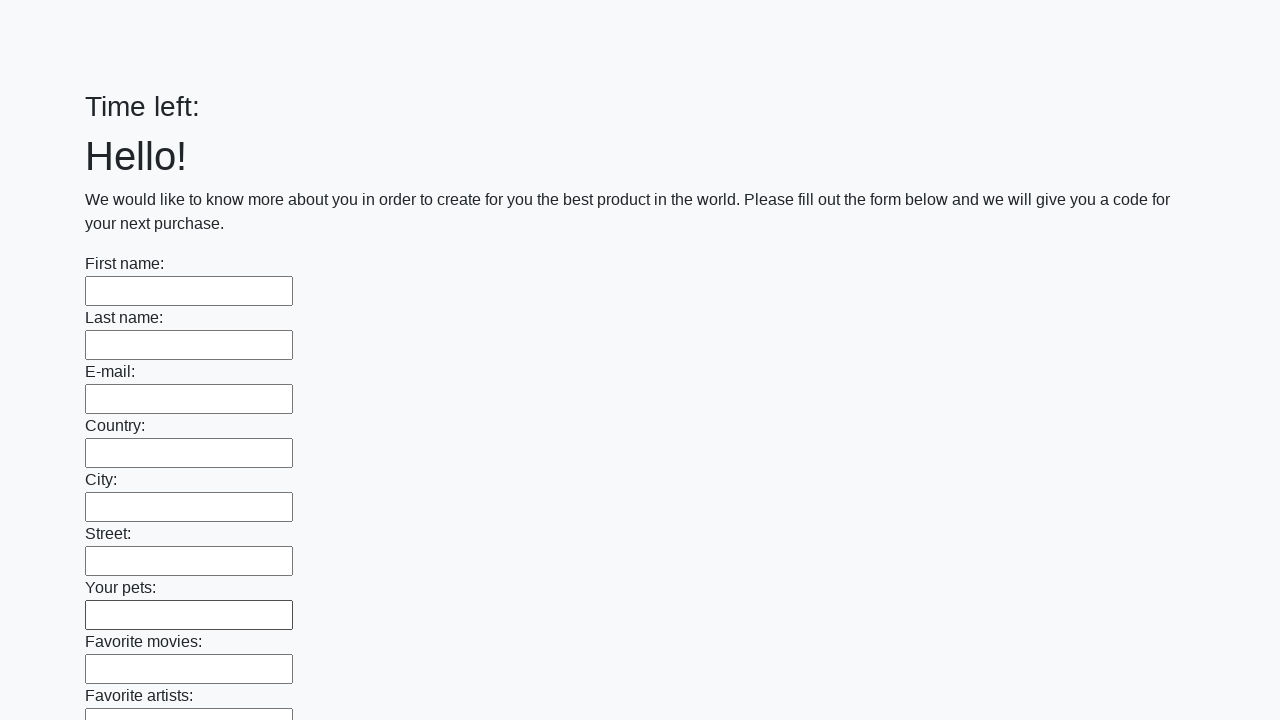

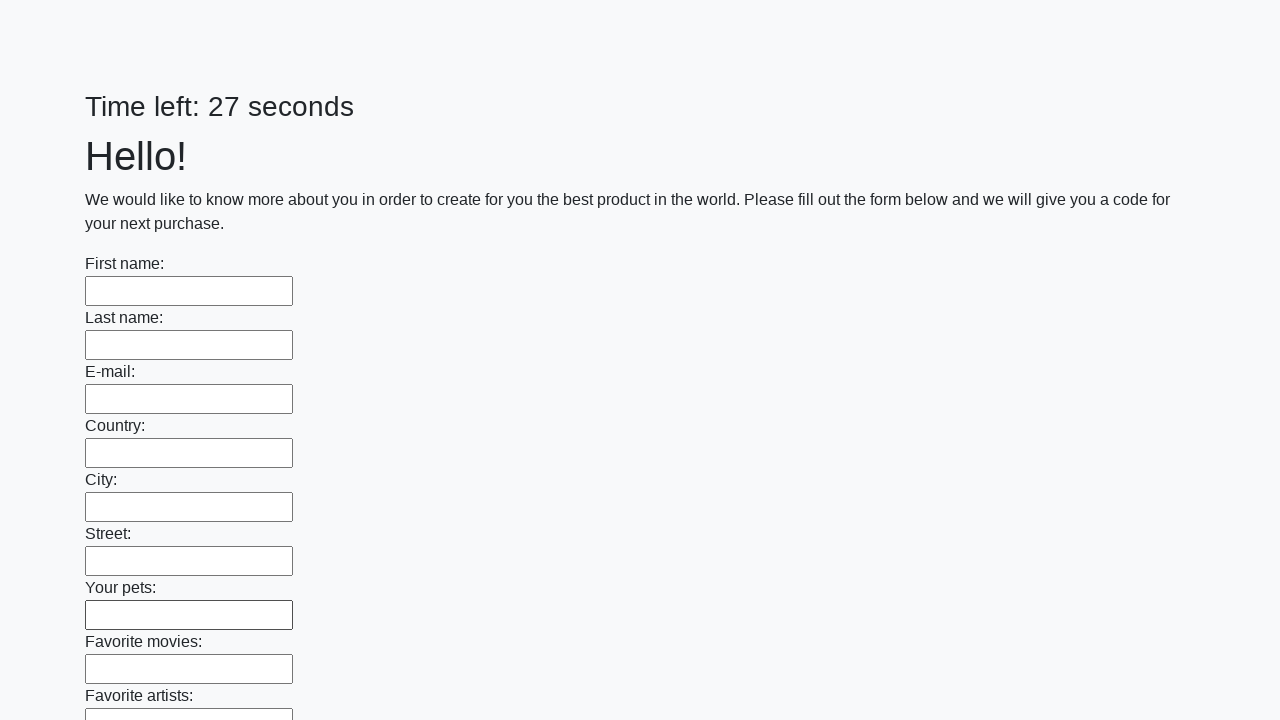